Tests filling out a large form by entering the same text value into all input fields on the page and then clicking the submit button.

Starting URL: http://suninjuly.github.io/huge_form.html

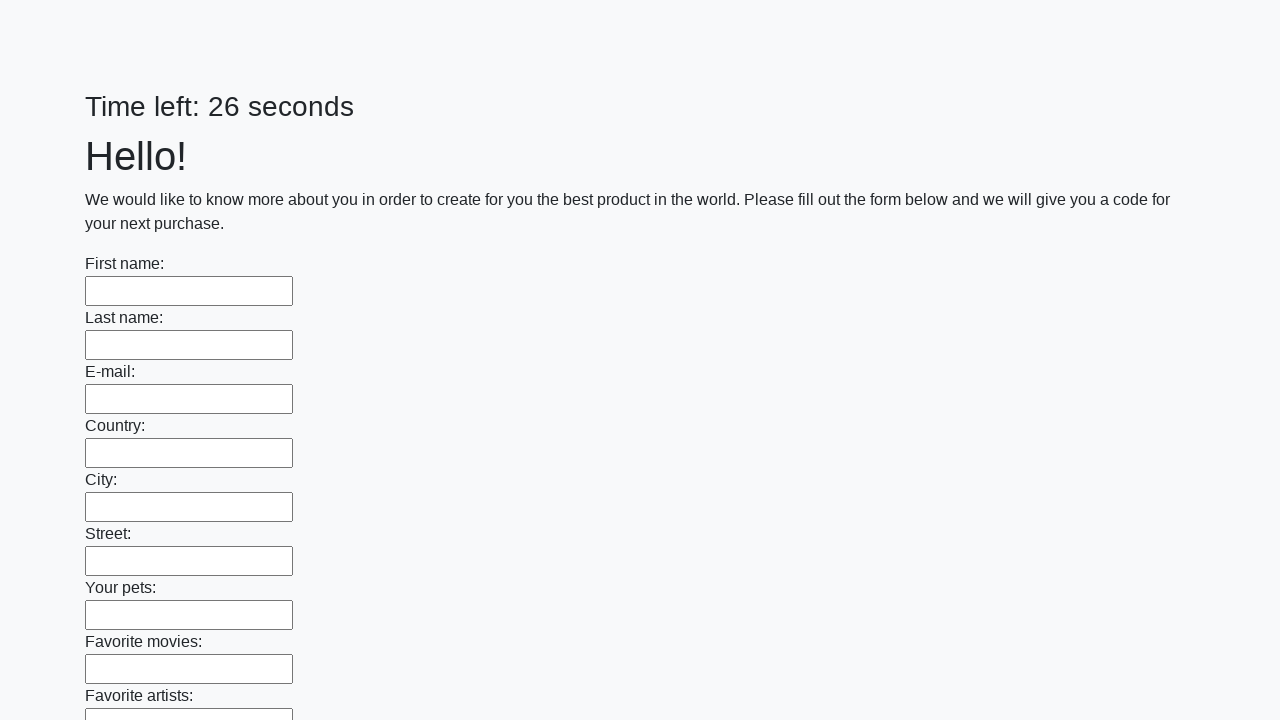

Located all input fields on the page
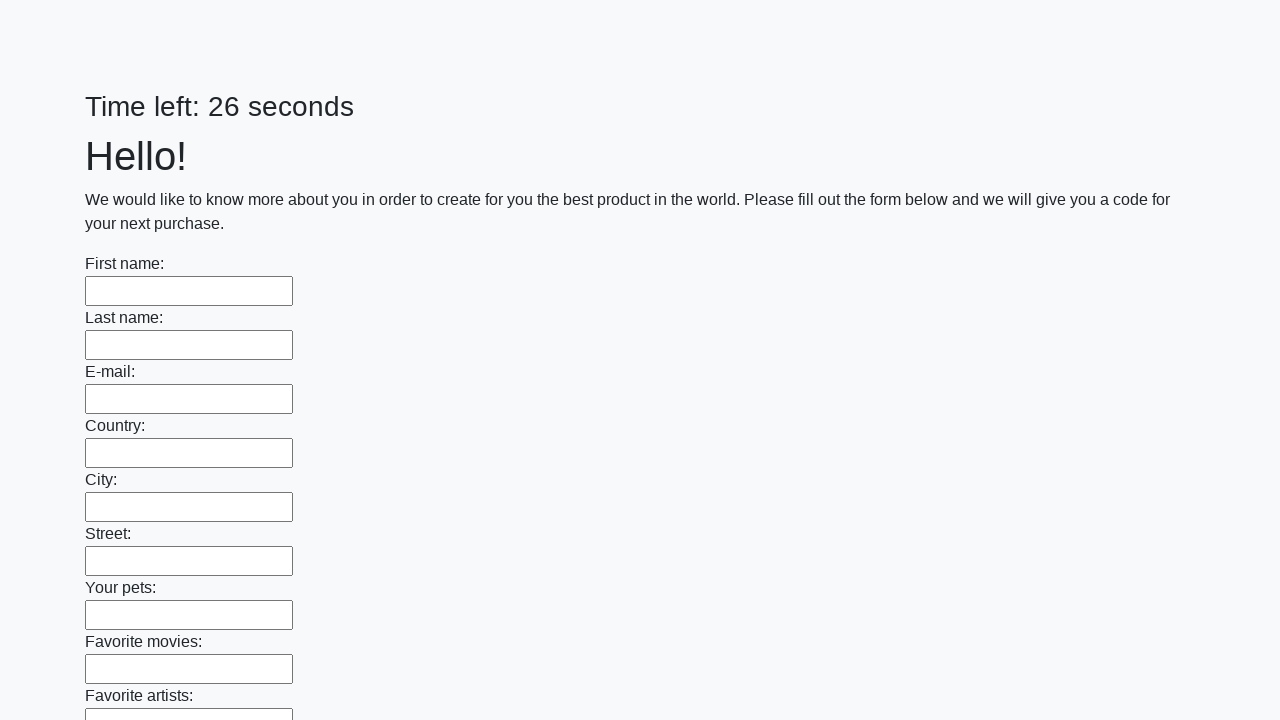

Filled input field with 'TestData123' on input >> nth=0
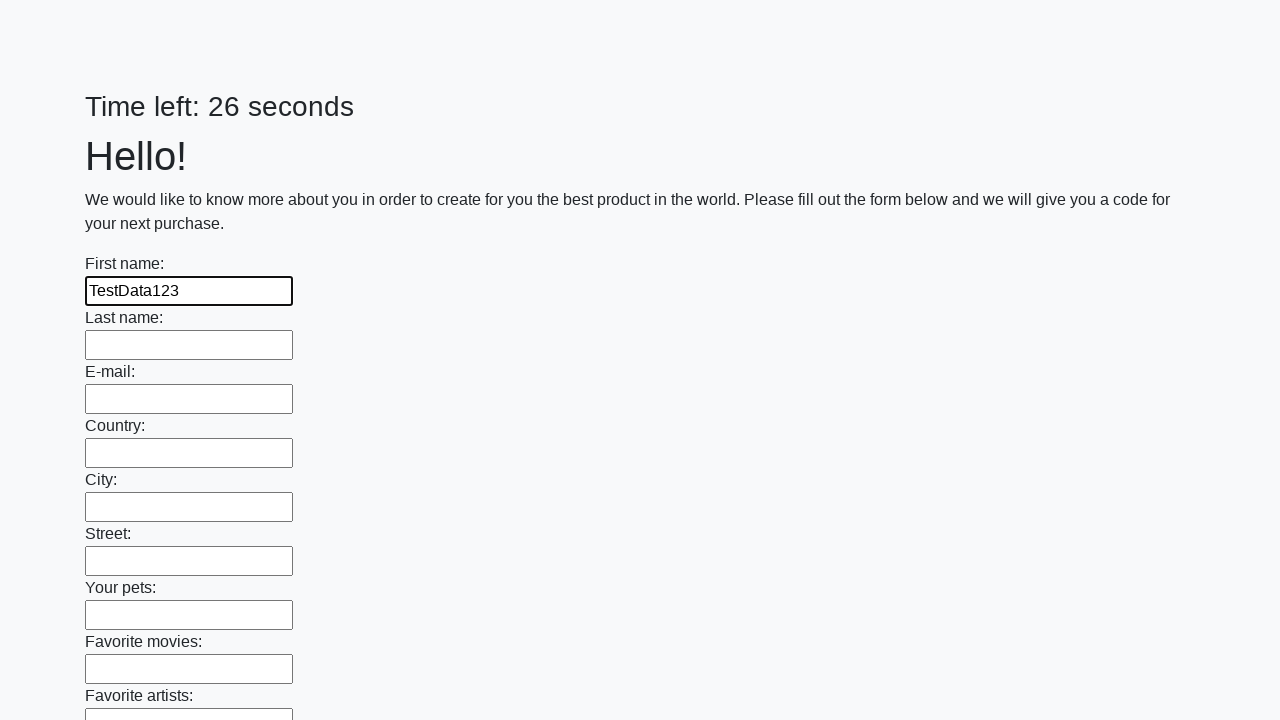

Filled input field with 'TestData123' on input >> nth=1
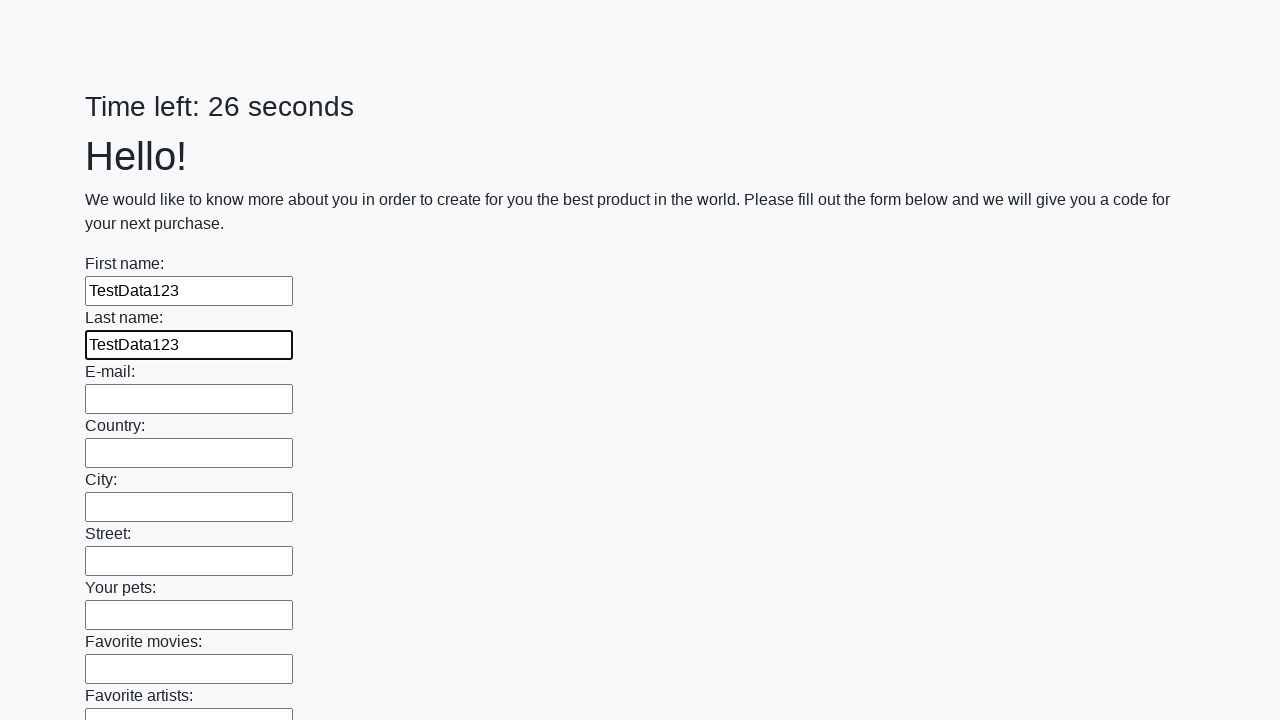

Filled input field with 'TestData123' on input >> nth=2
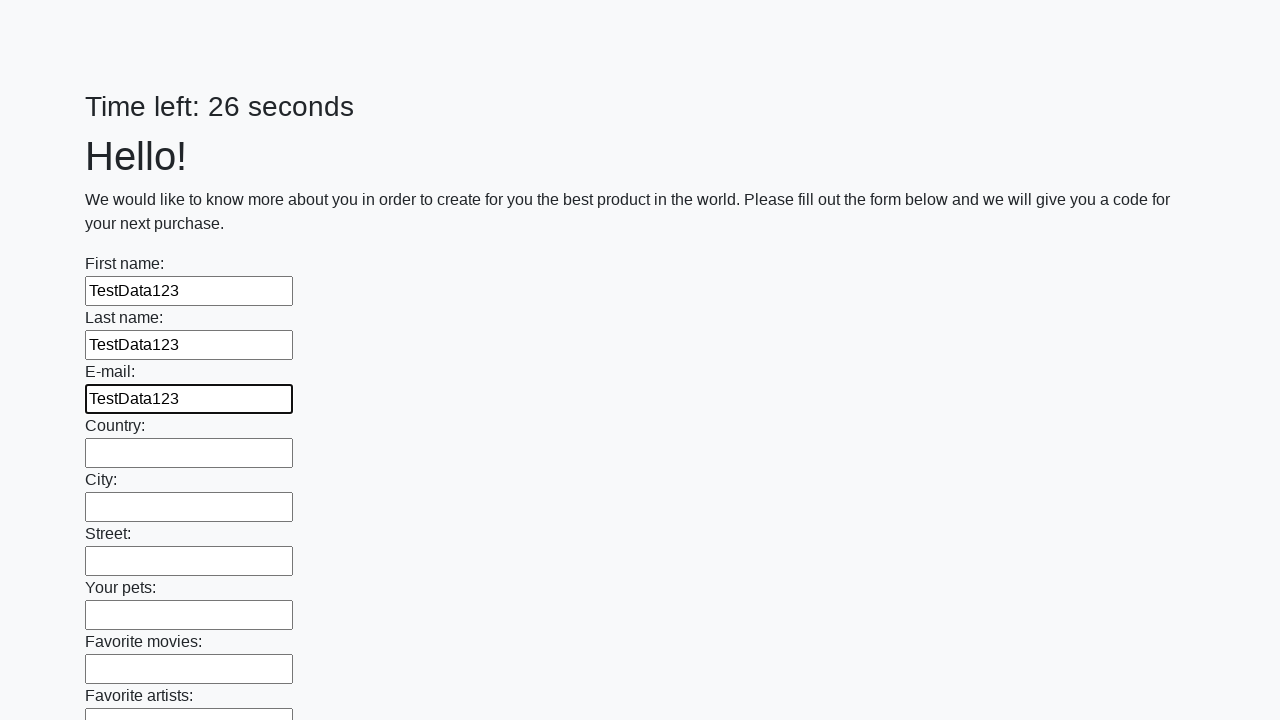

Filled input field with 'TestData123' on input >> nth=3
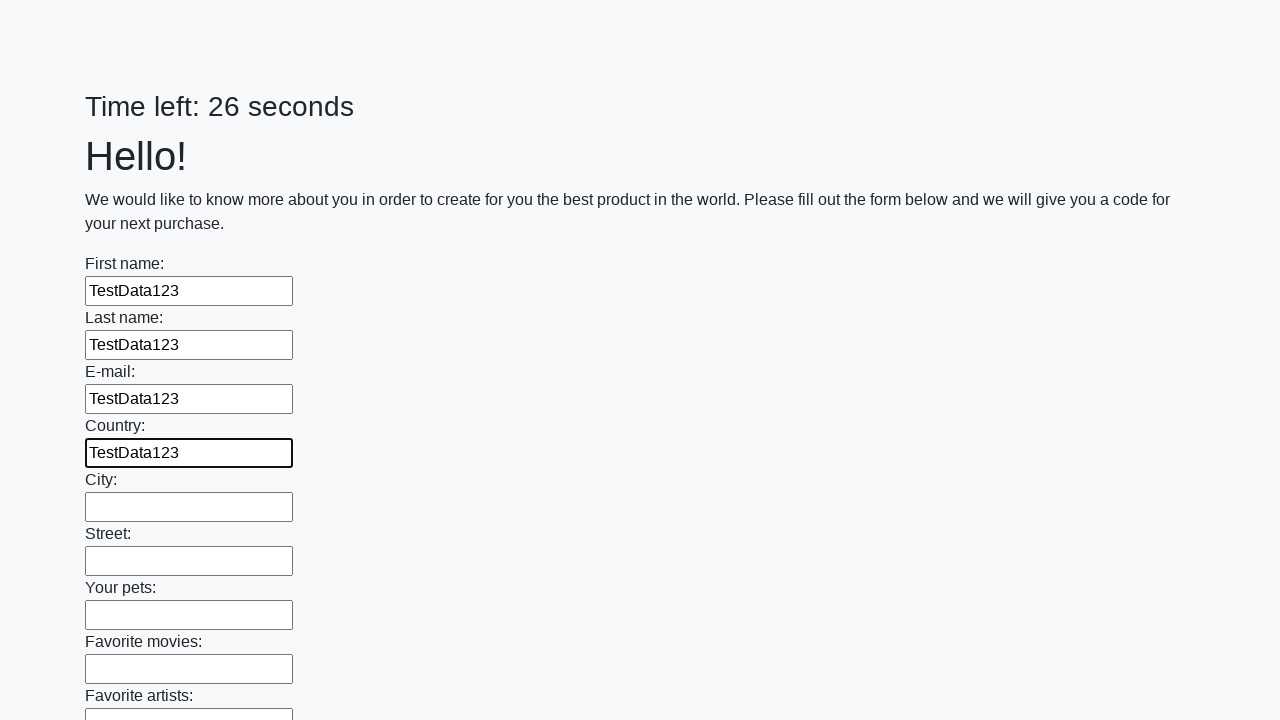

Filled input field with 'TestData123' on input >> nth=4
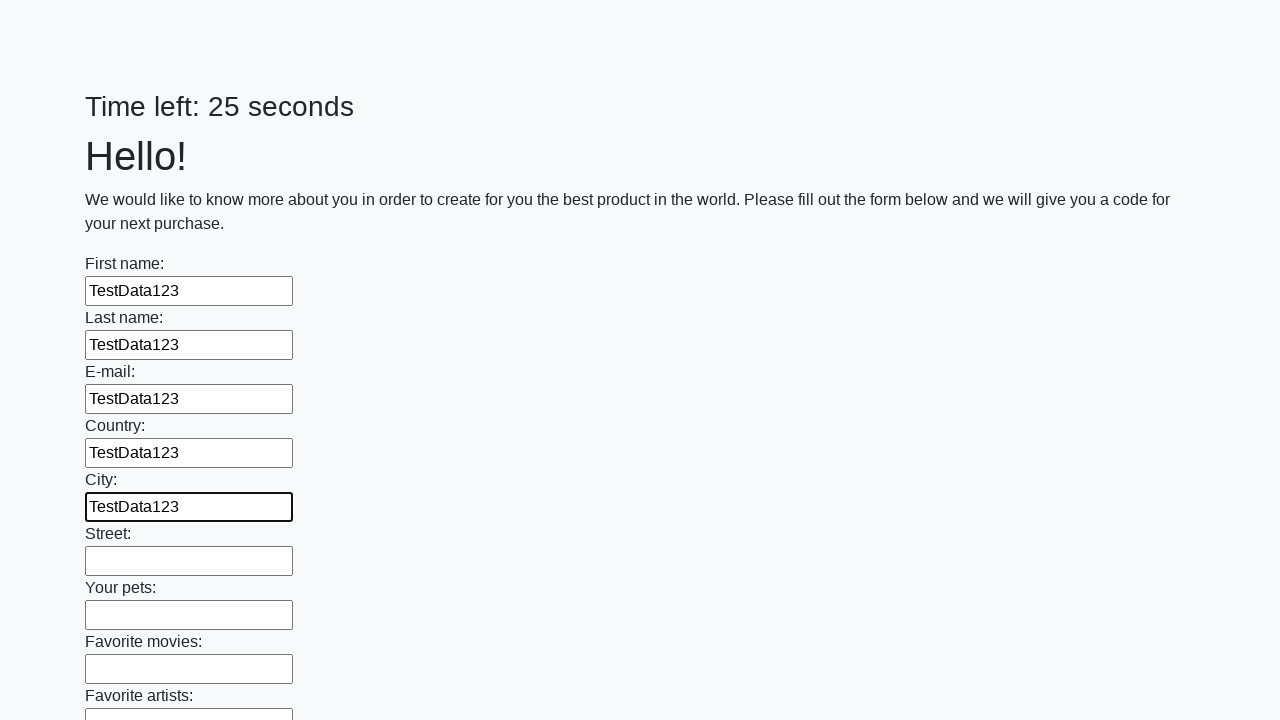

Filled input field with 'TestData123' on input >> nth=5
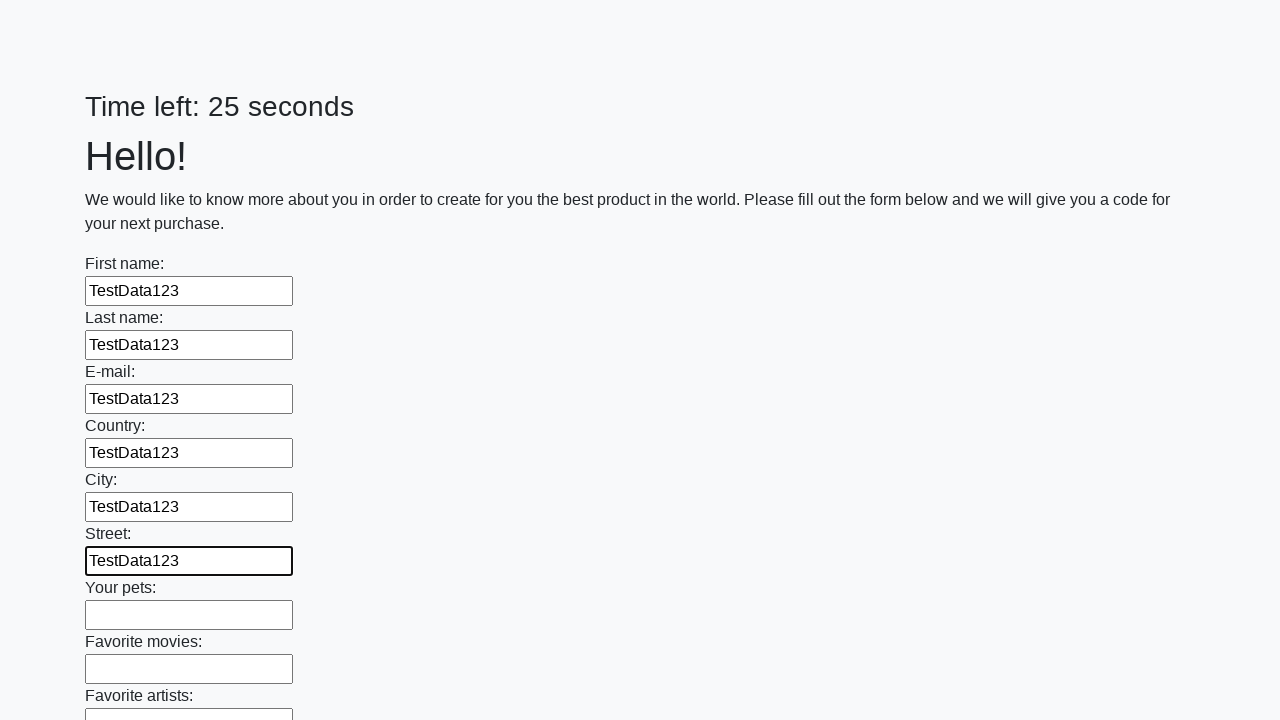

Filled input field with 'TestData123' on input >> nth=6
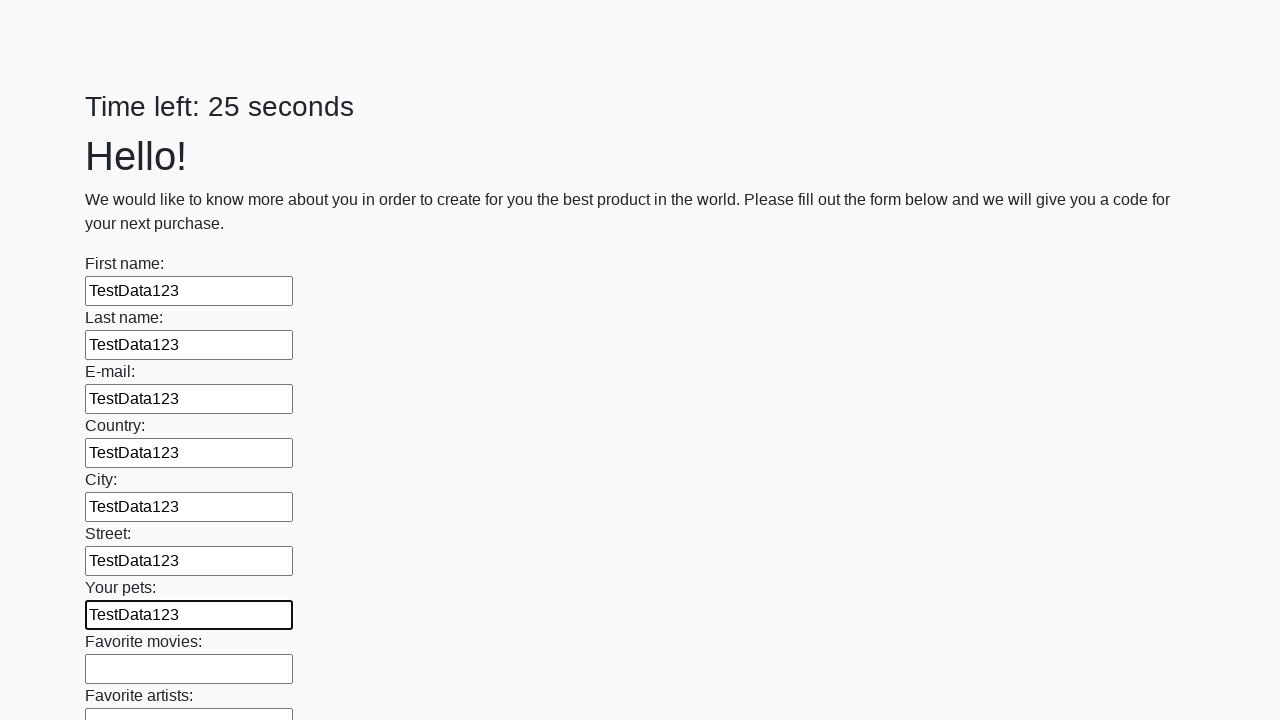

Filled input field with 'TestData123' on input >> nth=7
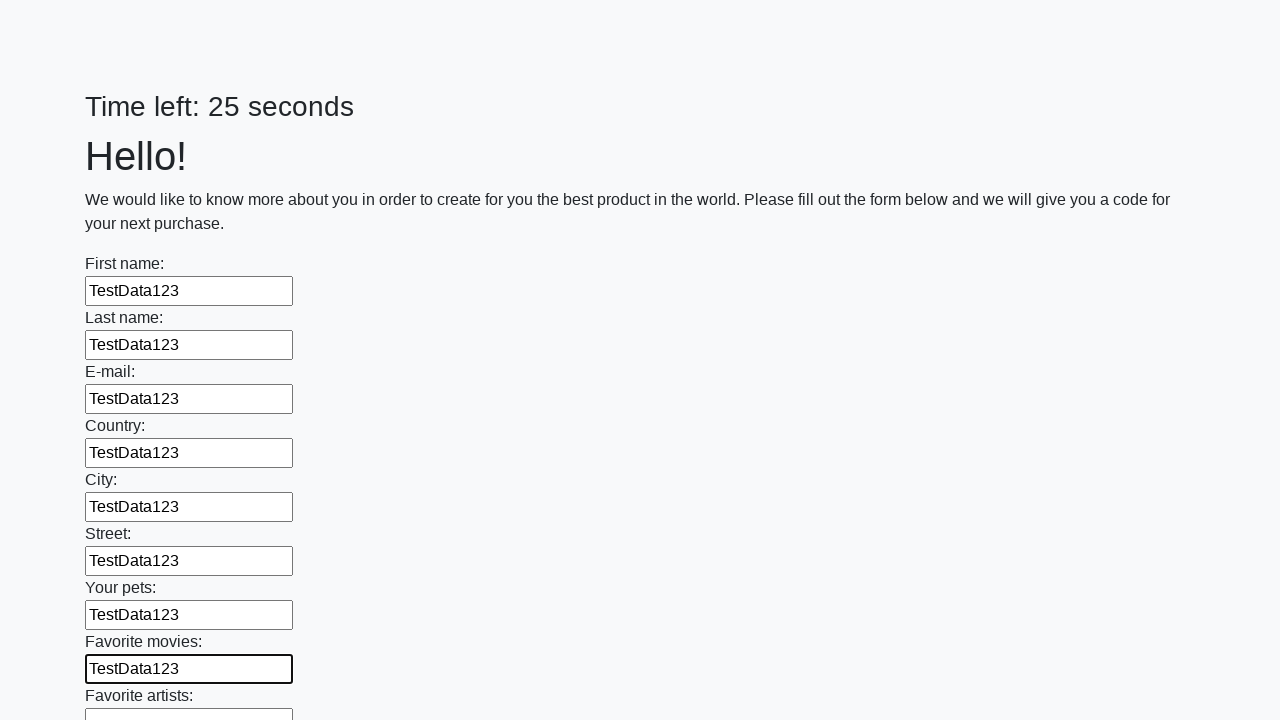

Filled input field with 'TestData123' on input >> nth=8
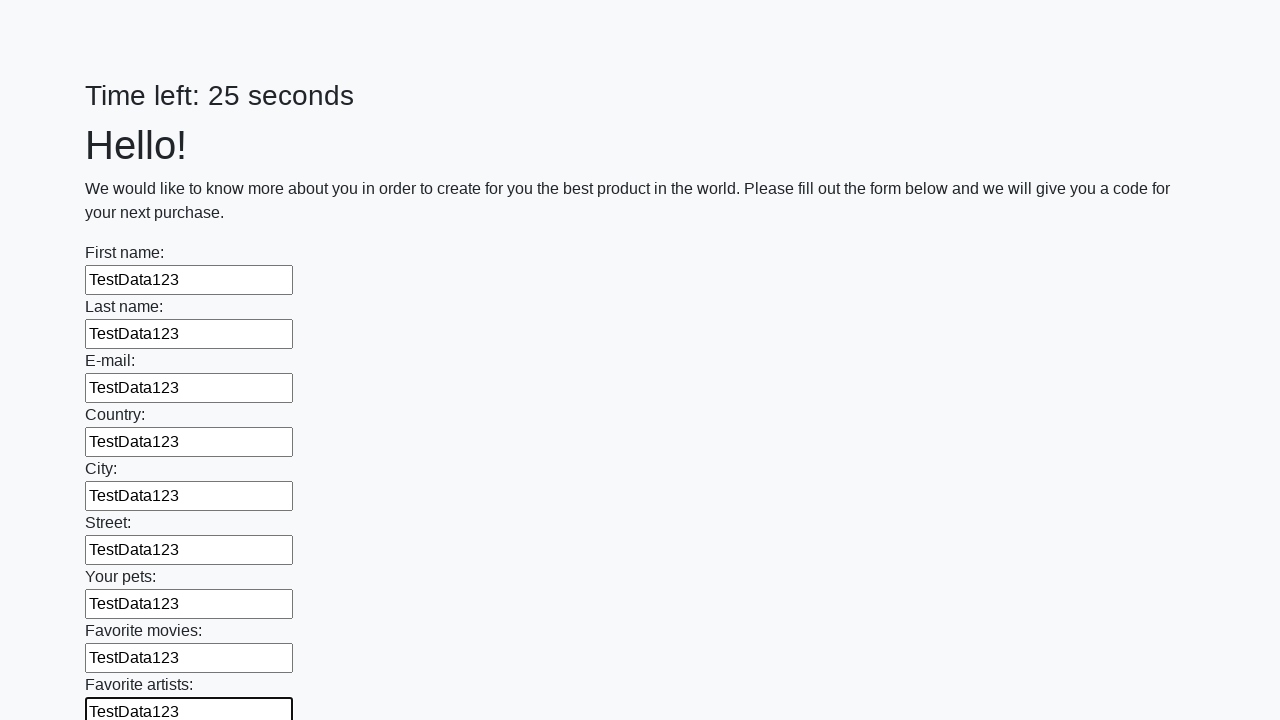

Filled input field with 'TestData123' on input >> nth=9
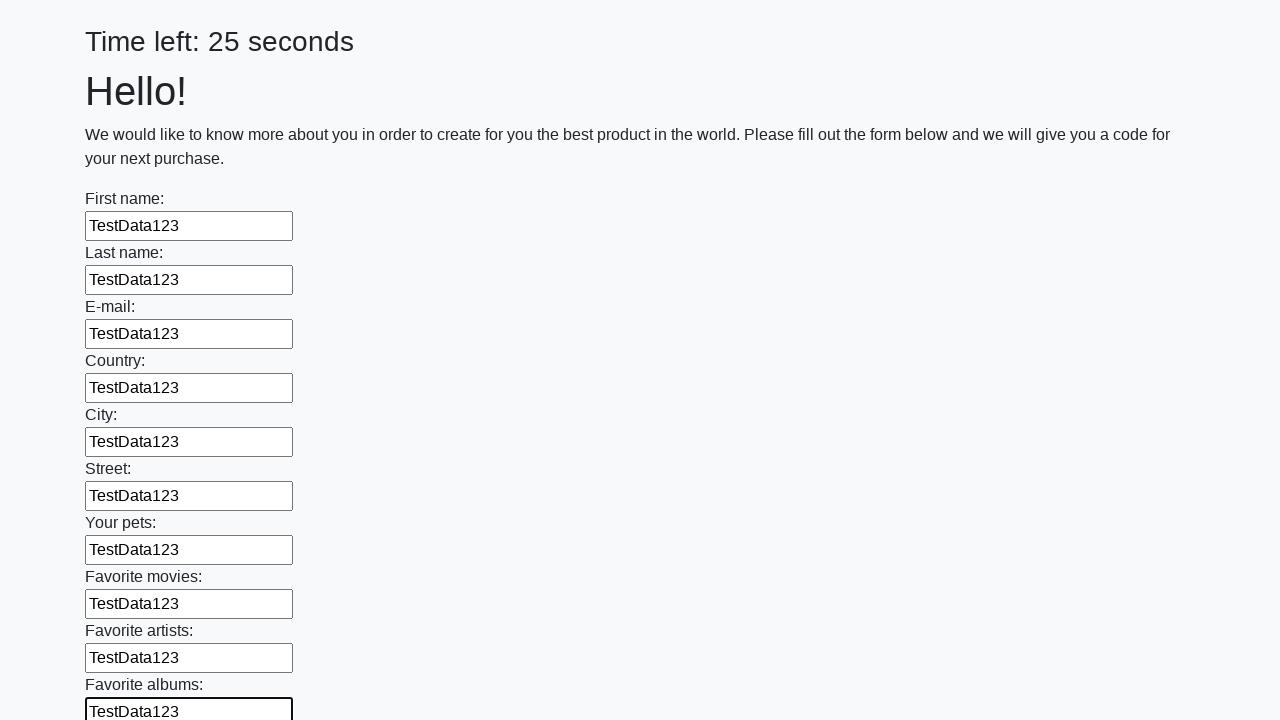

Filled input field with 'TestData123' on input >> nth=10
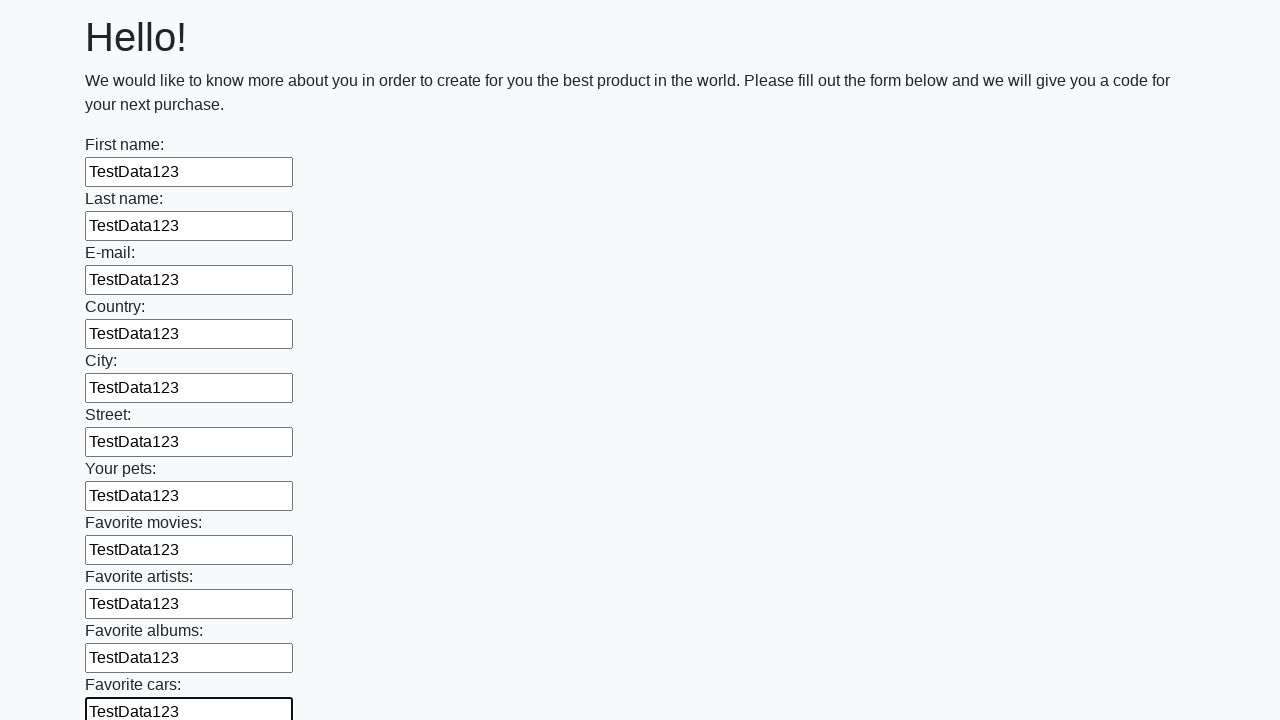

Filled input field with 'TestData123' on input >> nth=11
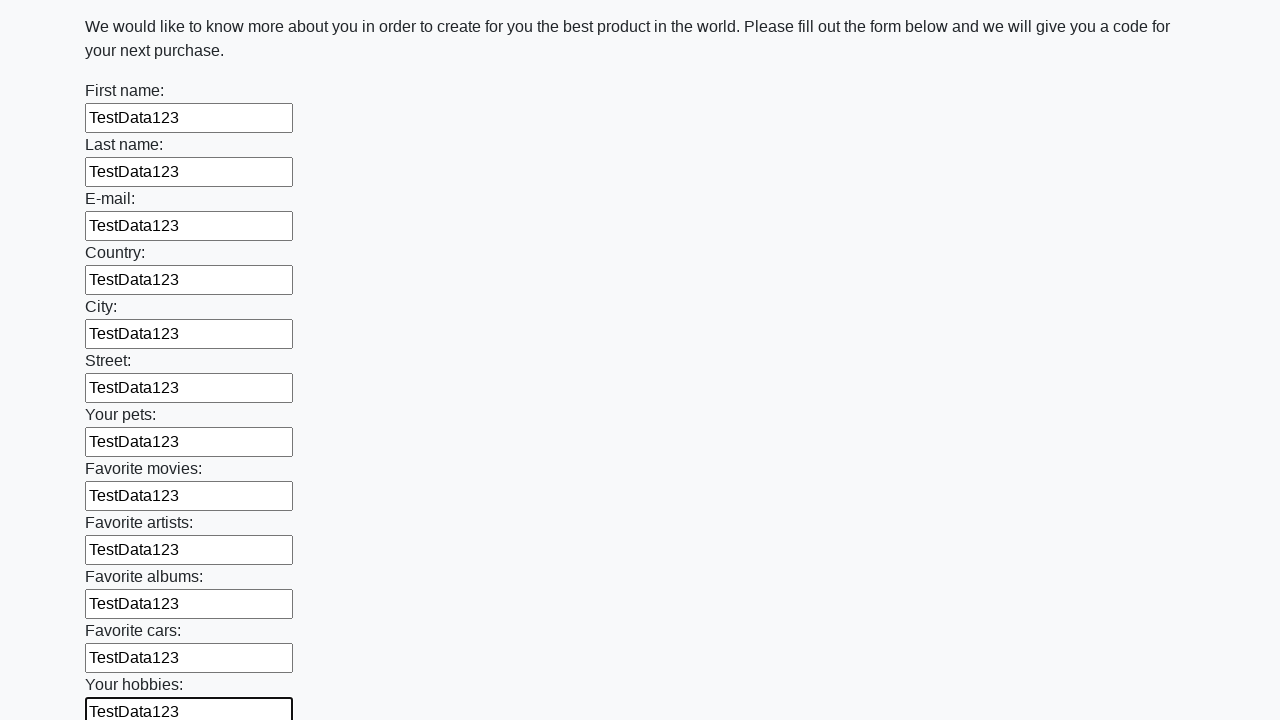

Filled input field with 'TestData123' on input >> nth=12
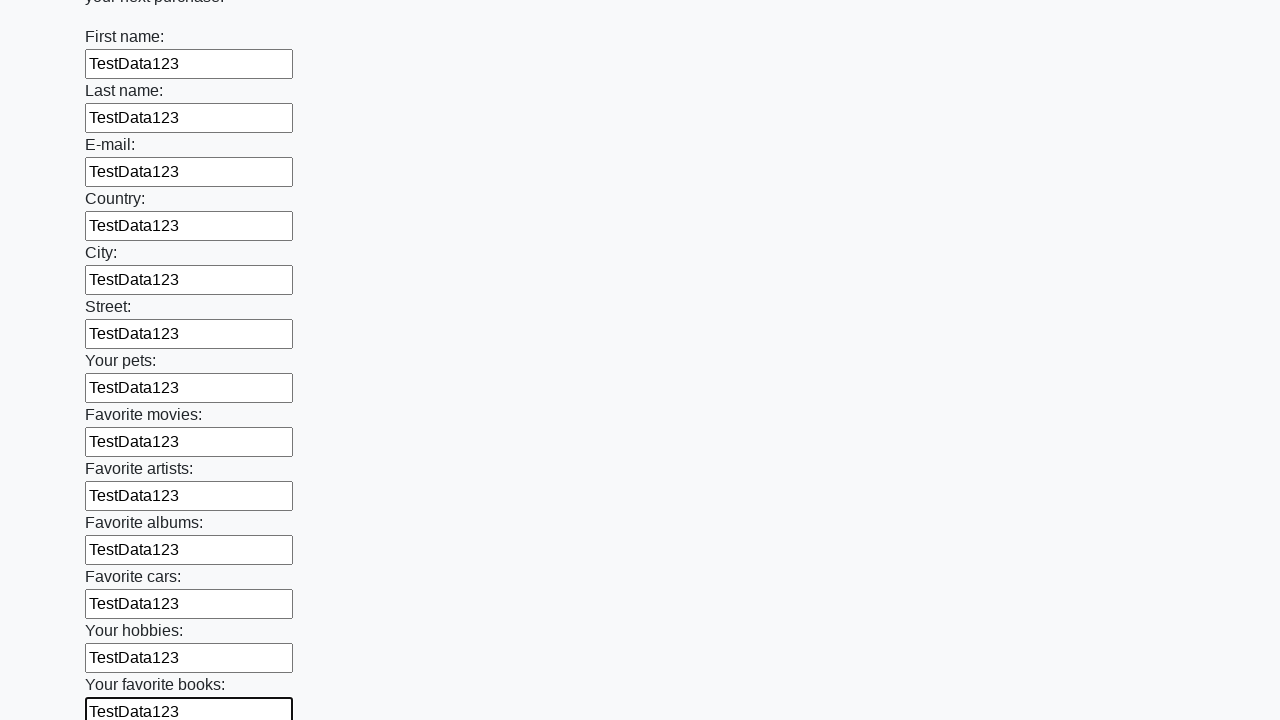

Filled input field with 'TestData123' on input >> nth=13
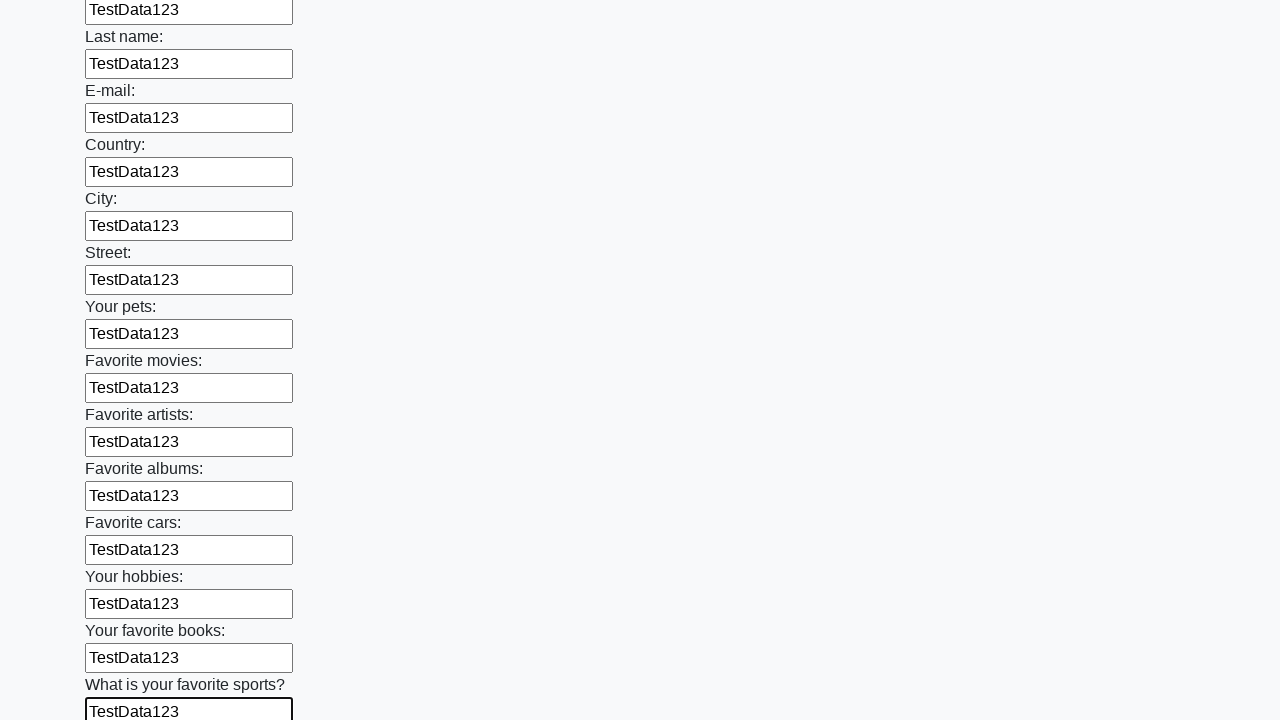

Filled input field with 'TestData123' on input >> nth=14
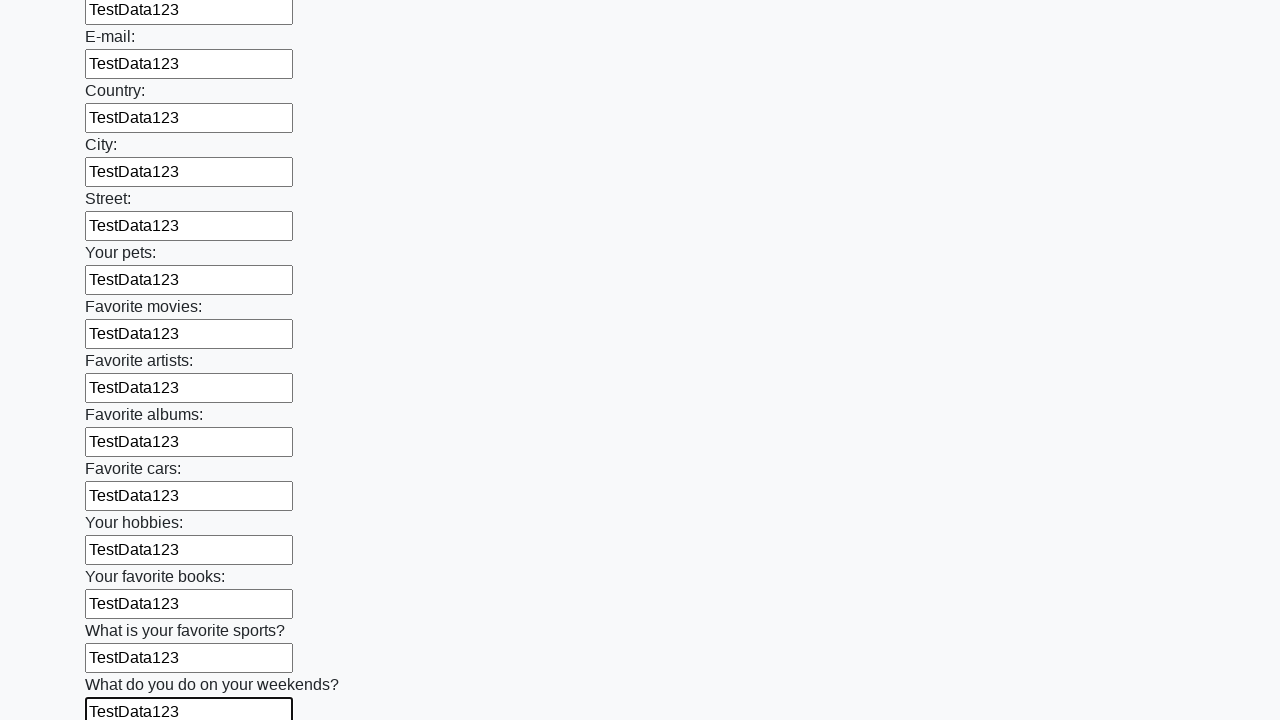

Filled input field with 'TestData123' on input >> nth=15
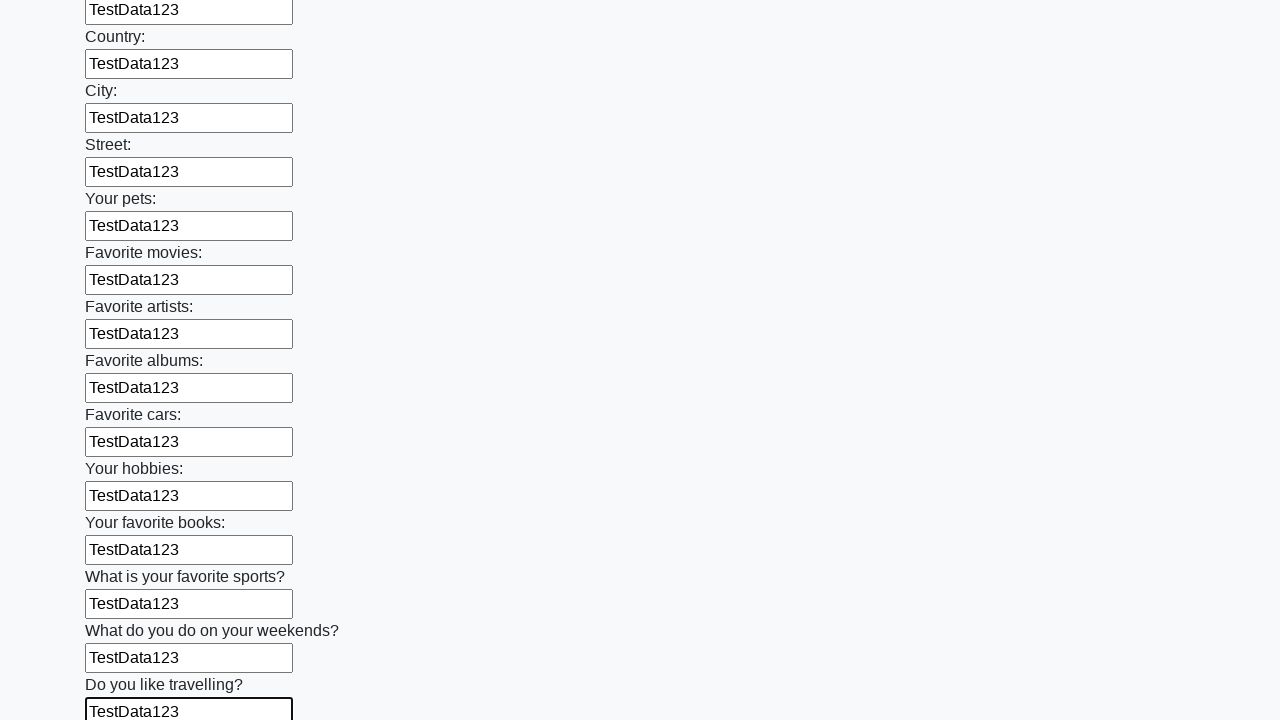

Filled input field with 'TestData123' on input >> nth=16
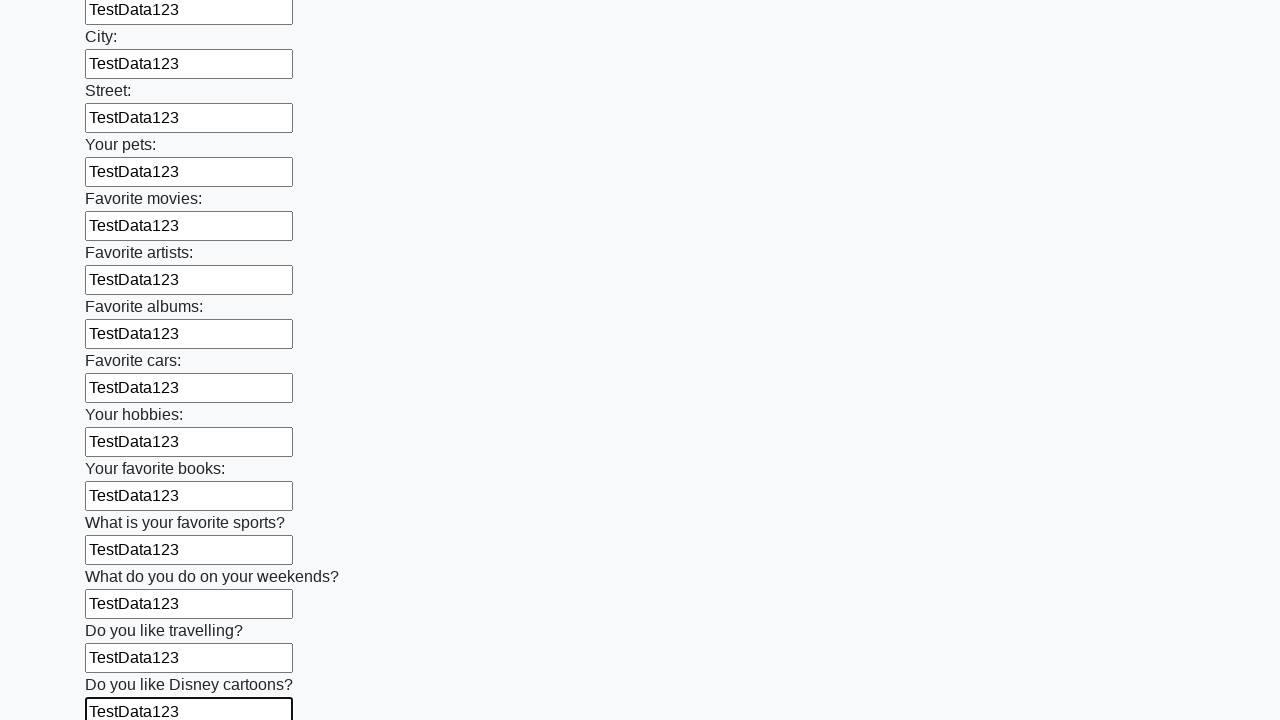

Filled input field with 'TestData123' on input >> nth=17
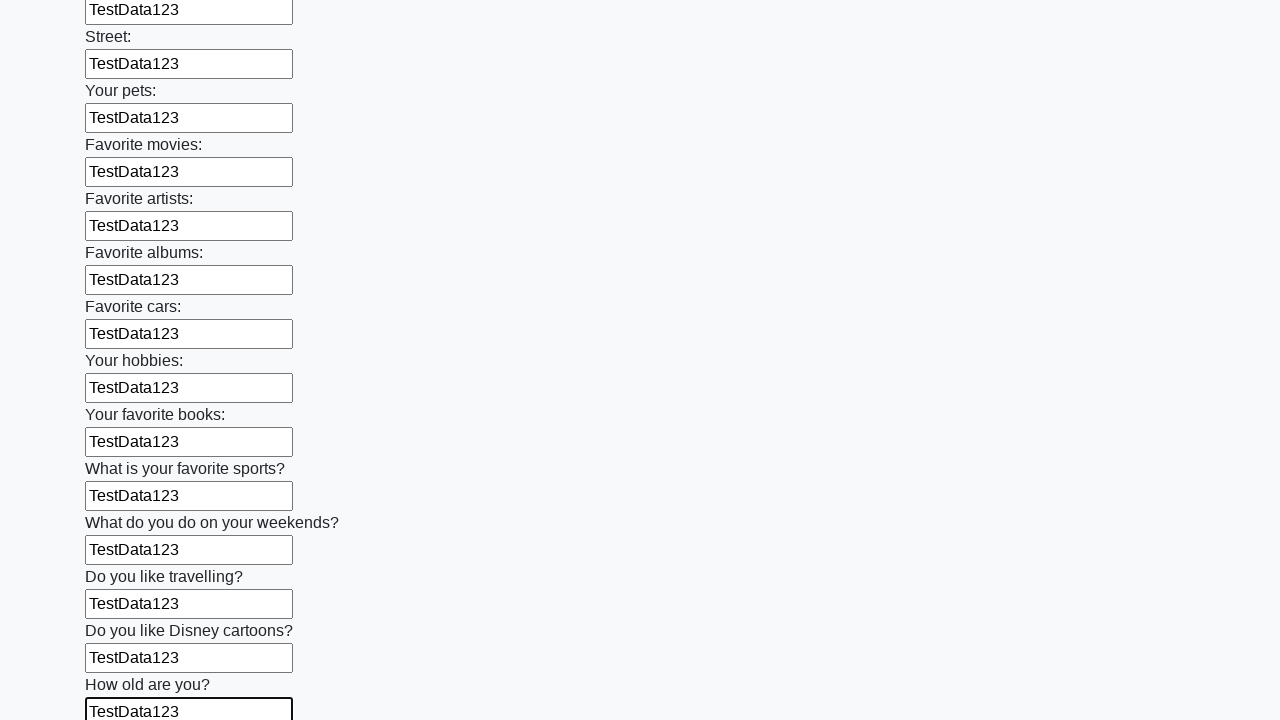

Filled input field with 'TestData123' on input >> nth=18
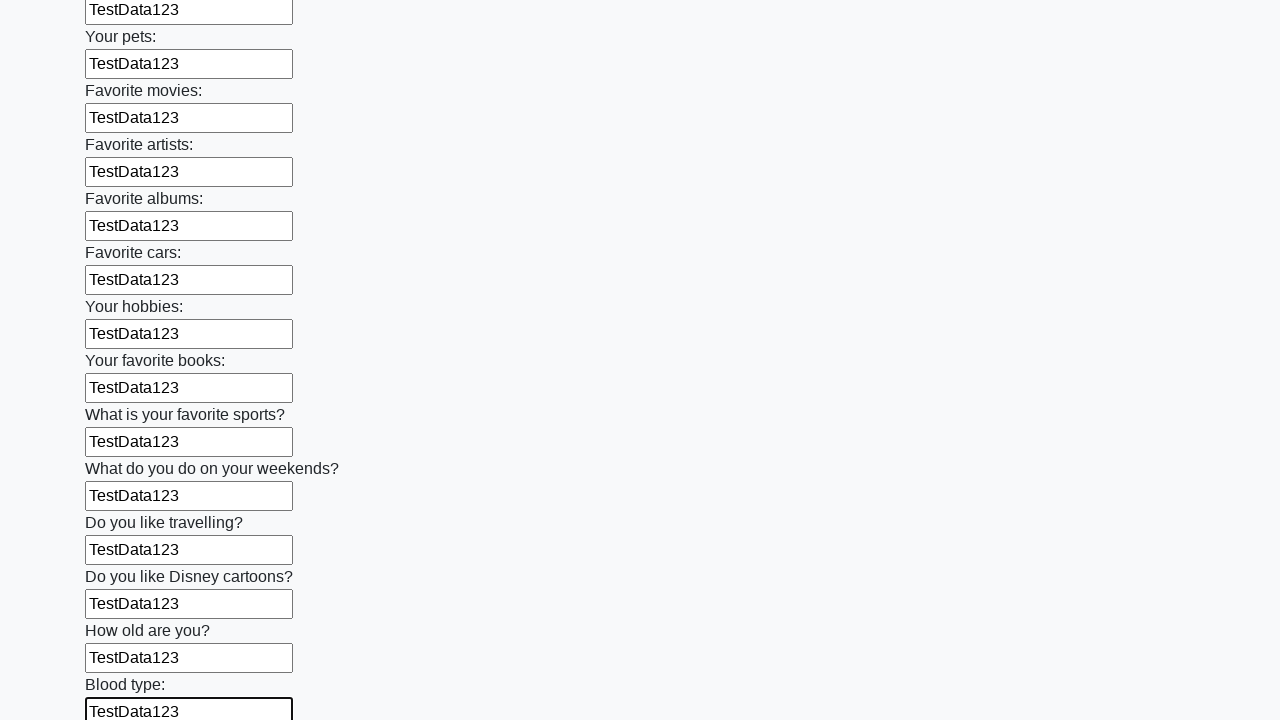

Filled input field with 'TestData123' on input >> nth=19
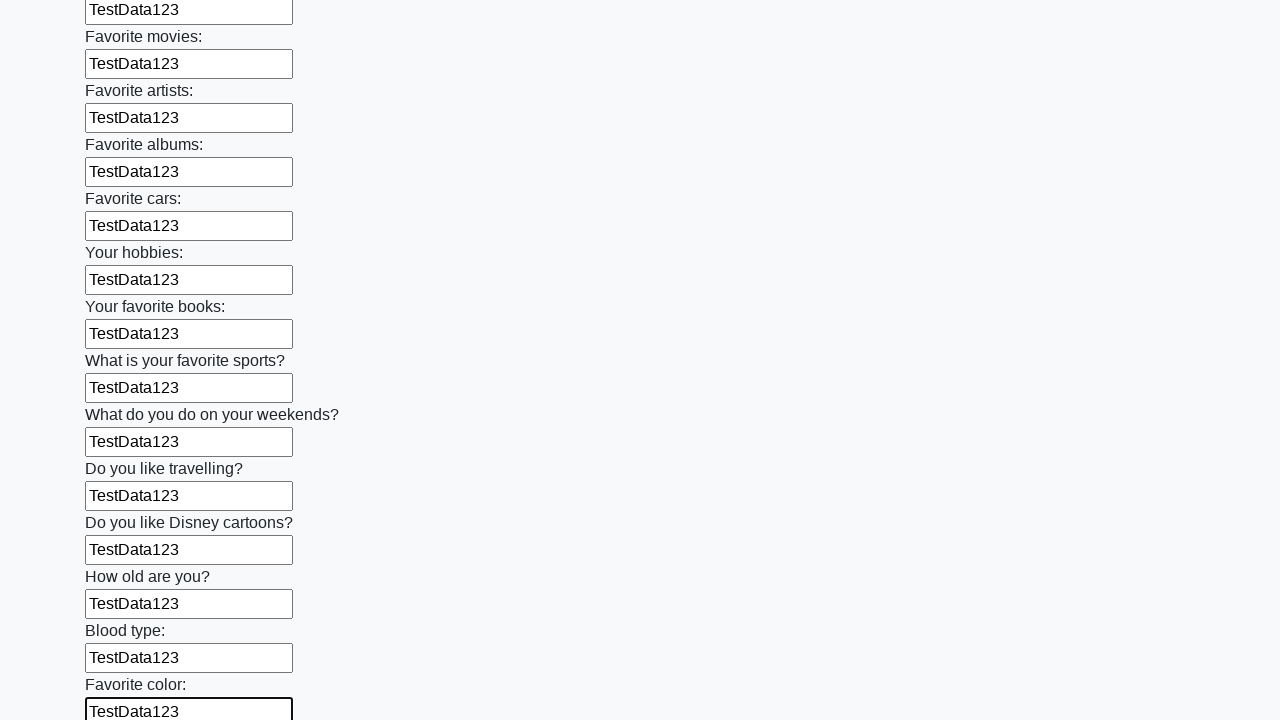

Filled input field with 'TestData123' on input >> nth=20
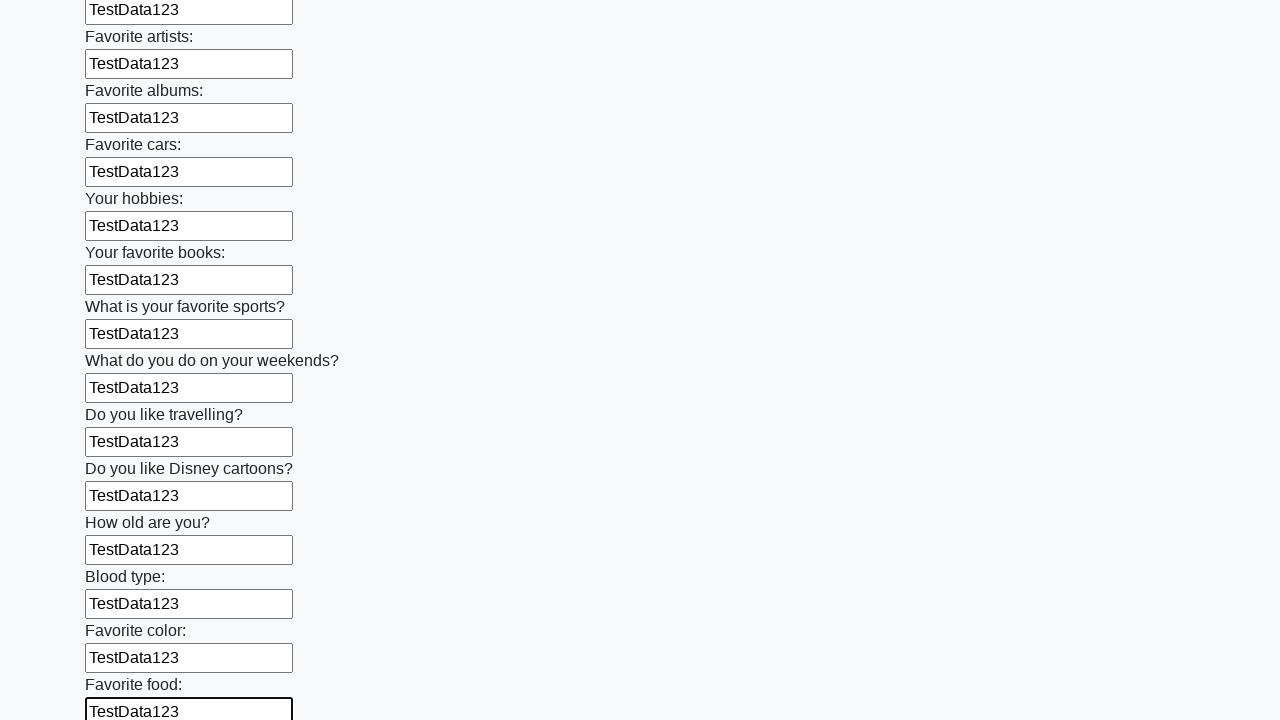

Filled input field with 'TestData123' on input >> nth=21
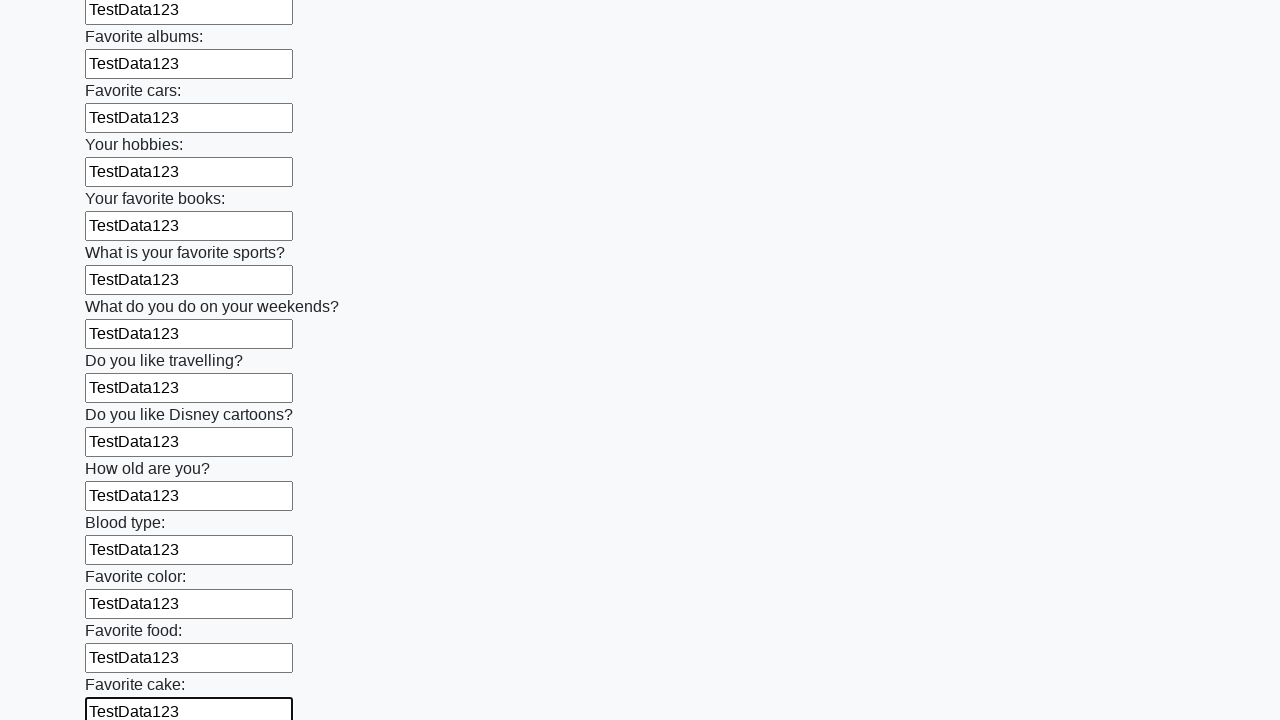

Filled input field with 'TestData123' on input >> nth=22
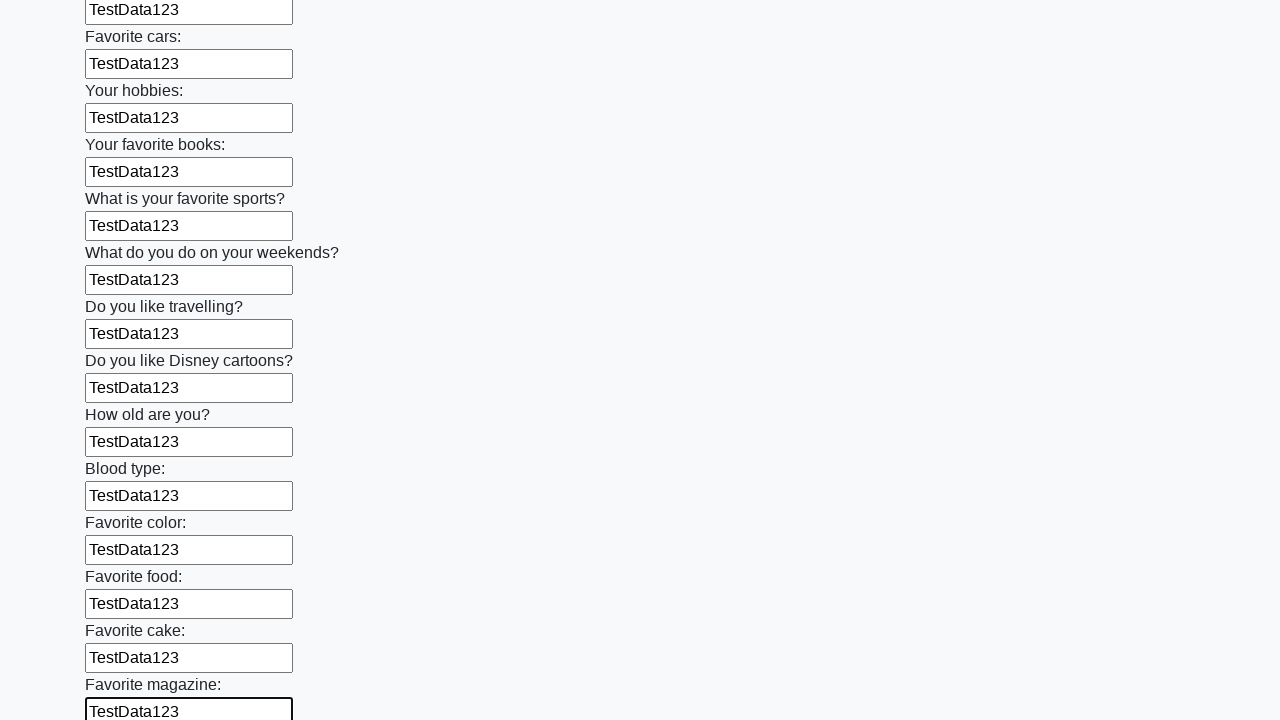

Filled input field with 'TestData123' on input >> nth=23
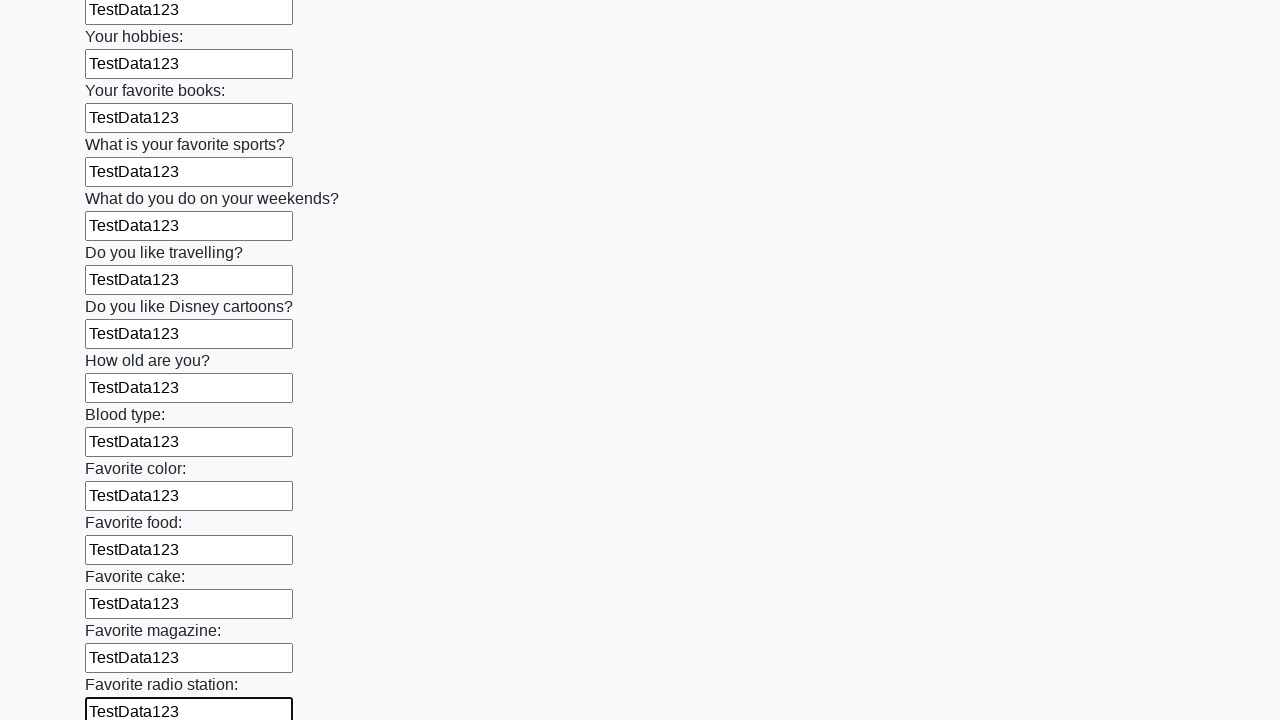

Filled input field with 'TestData123' on input >> nth=24
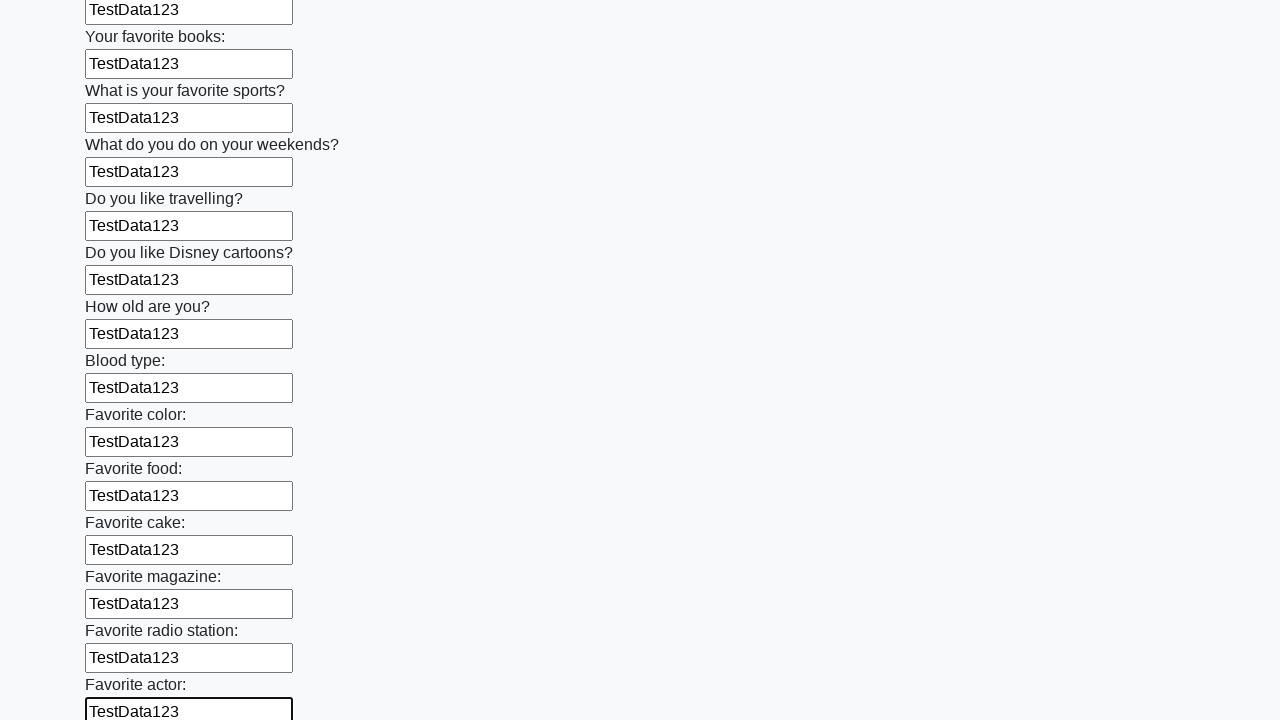

Filled input field with 'TestData123' on input >> nth=25
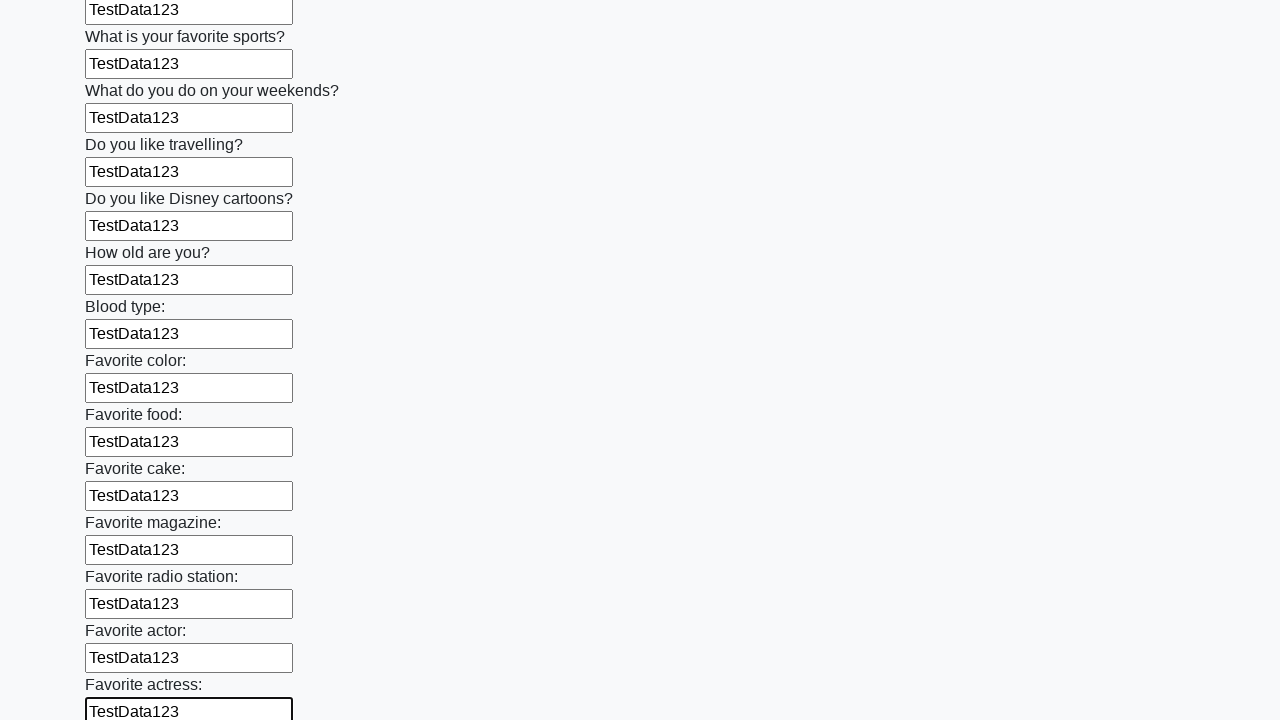

Filled input field with 'TestData123' on input >> nth=26
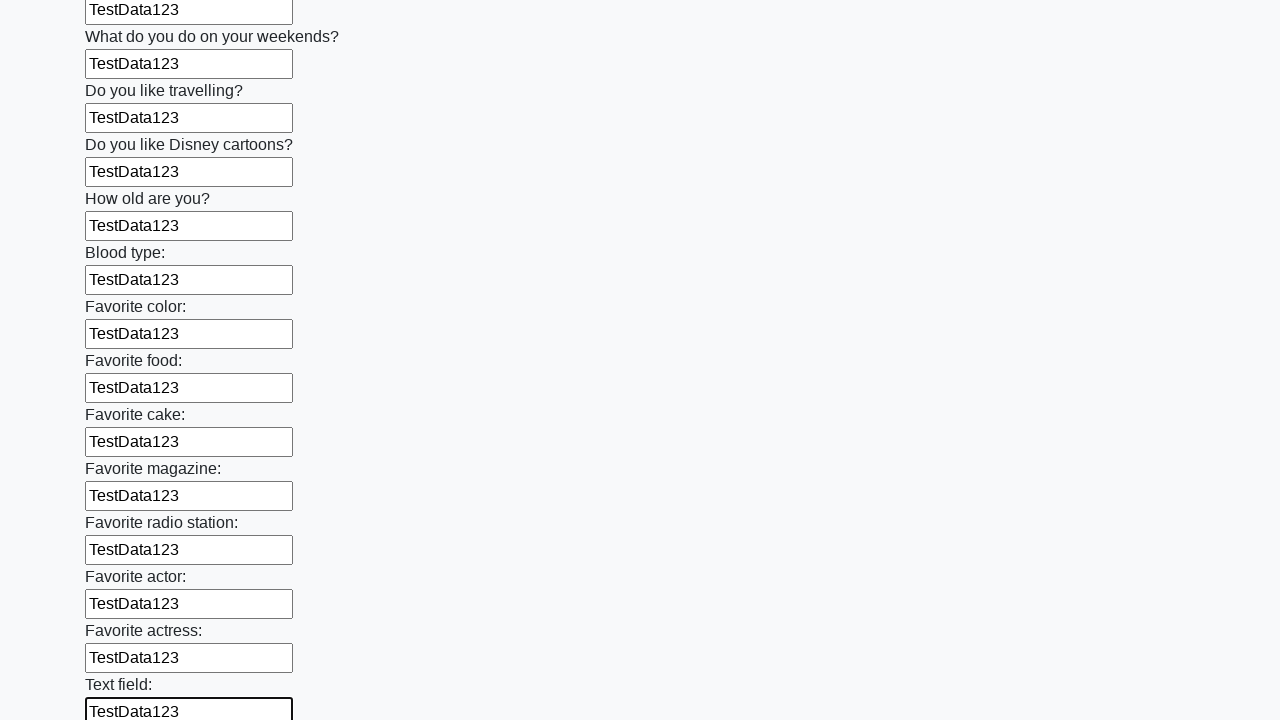

Filled input field with 'TestData123' on input >> nth=27
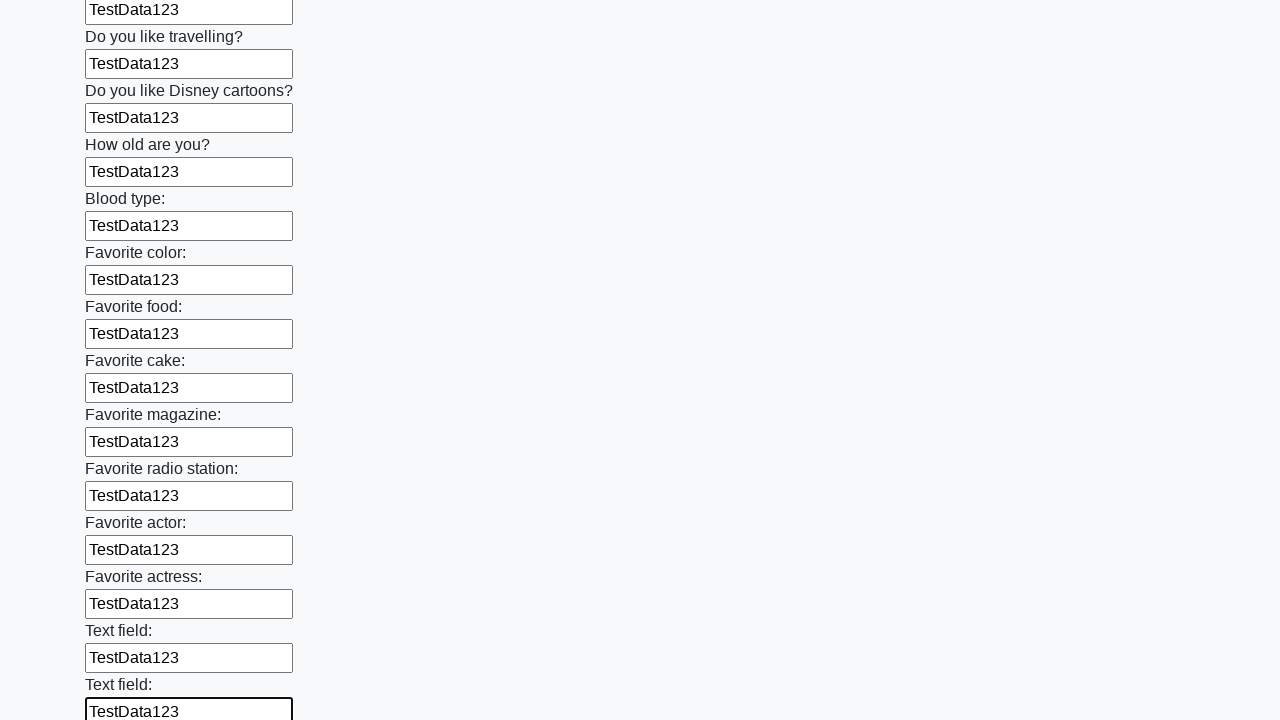

Filled input field with 'TestData123' on input >> nth=28
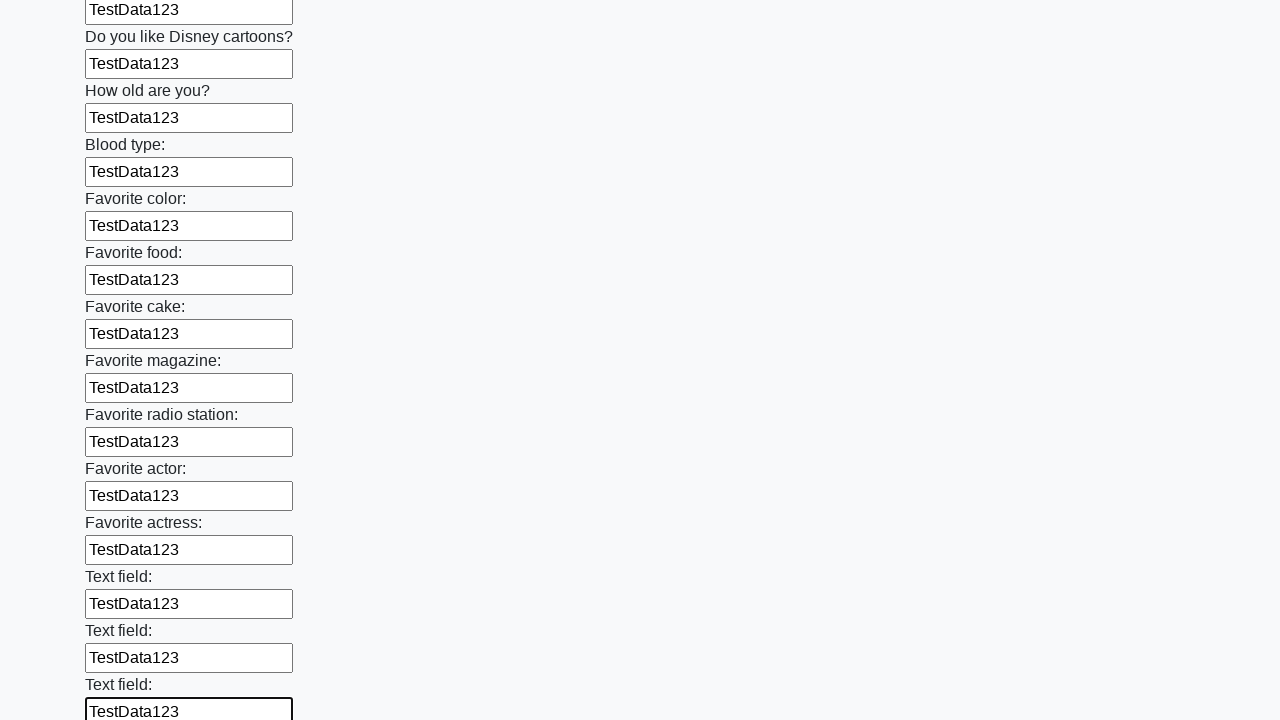

Filled input field with 'TestData123' on input >> nth=29
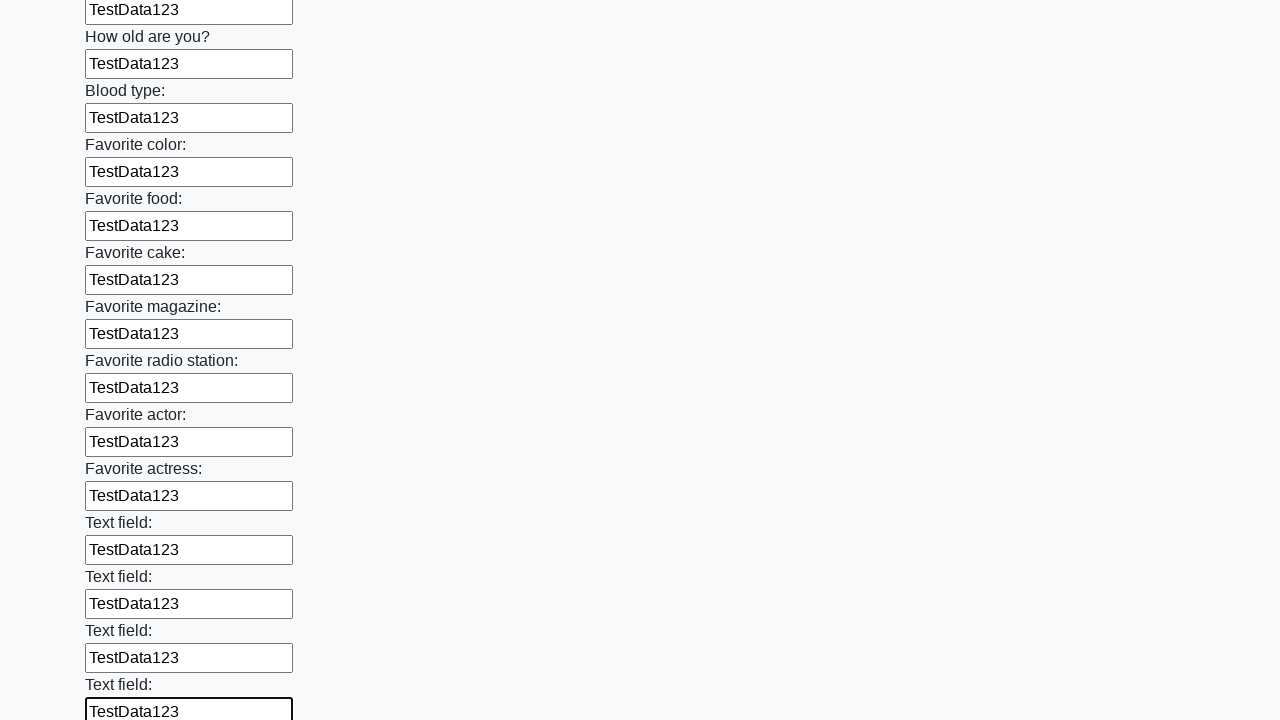

Filled input field with 'TestData123' on input >> nth=30
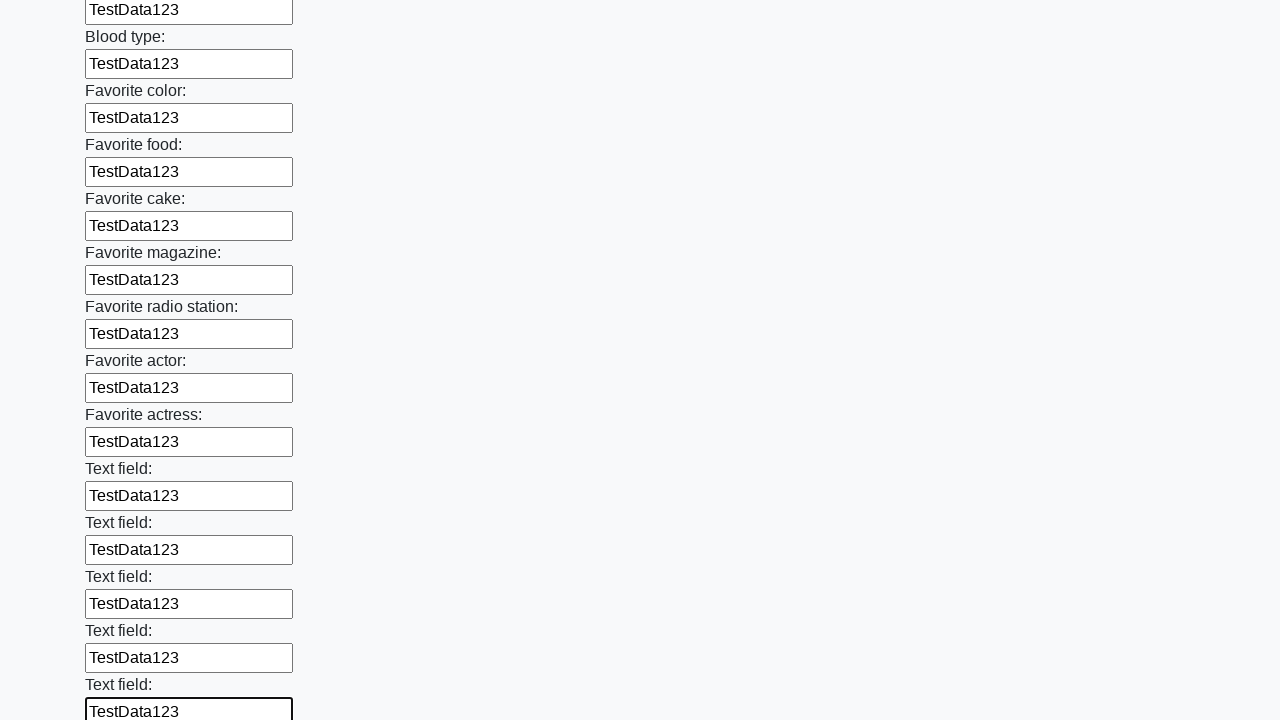

Filled input field with 'TestData123' on input >> nth=31
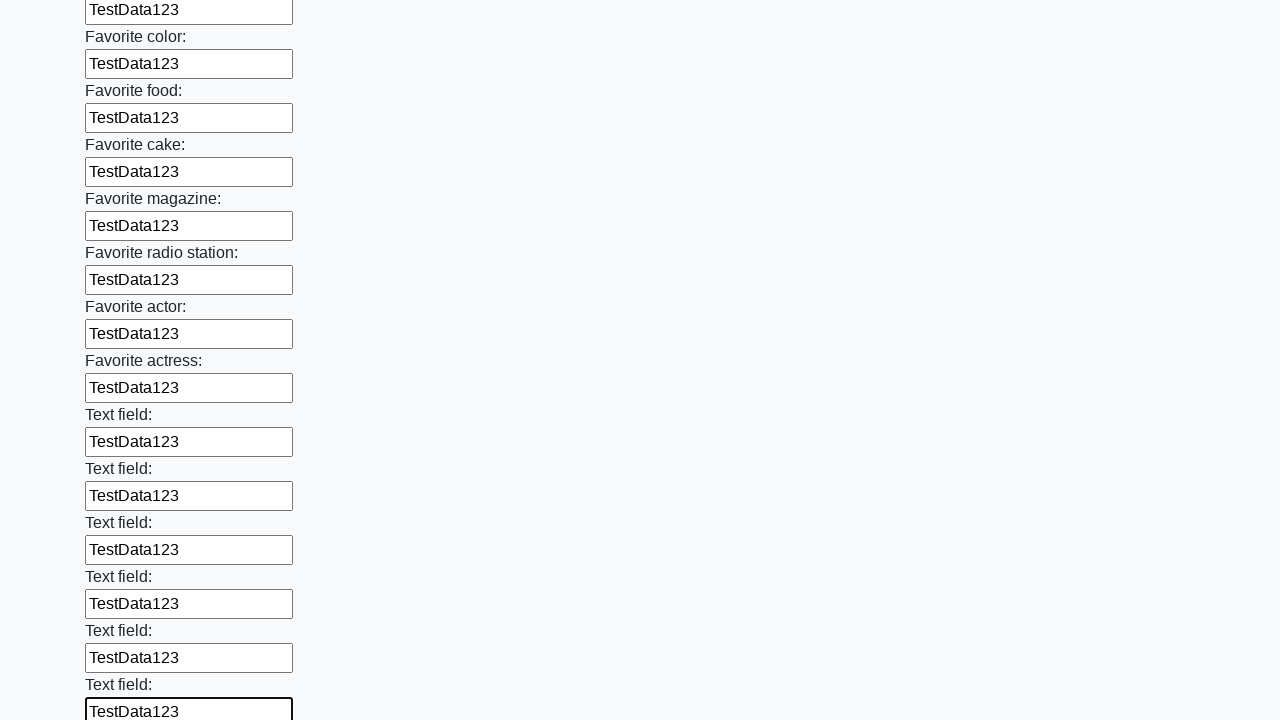

Filled input field with 'TestData123' on input >> nth=32
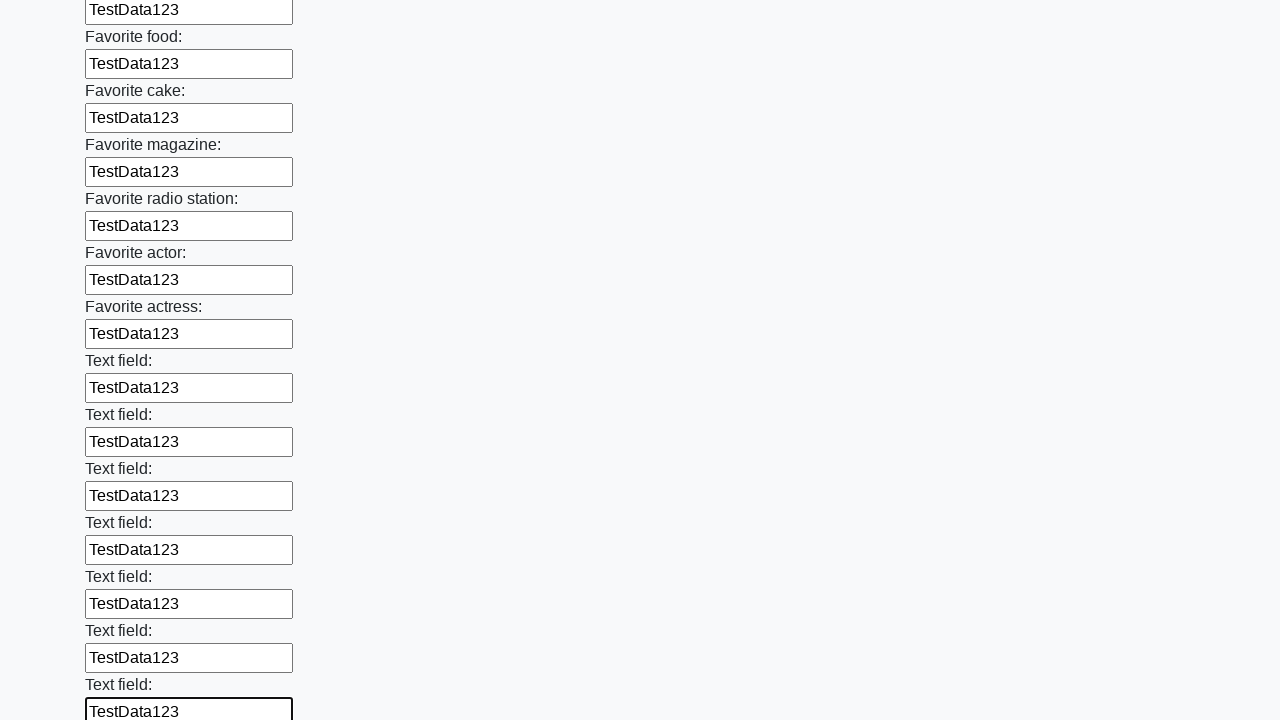

Filled input field with 'TestData123' on input >> nth=33
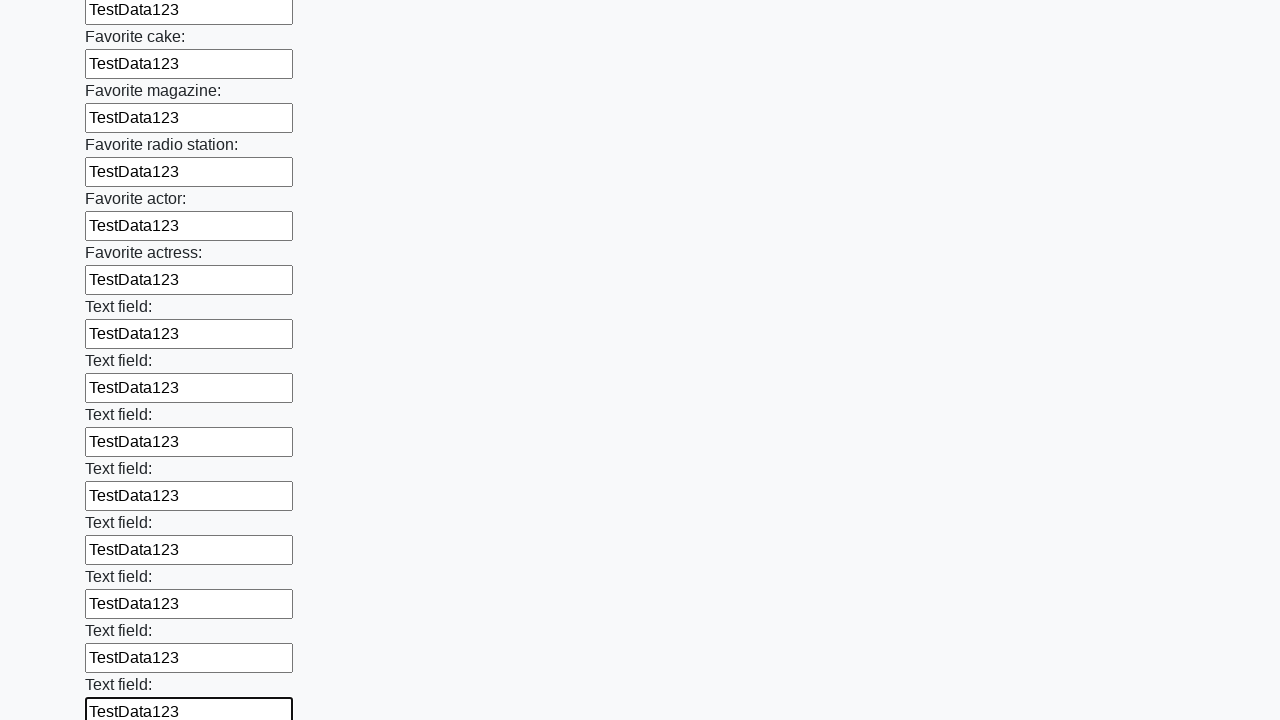

Filled input field with 'TestData123' on input >> nth=34
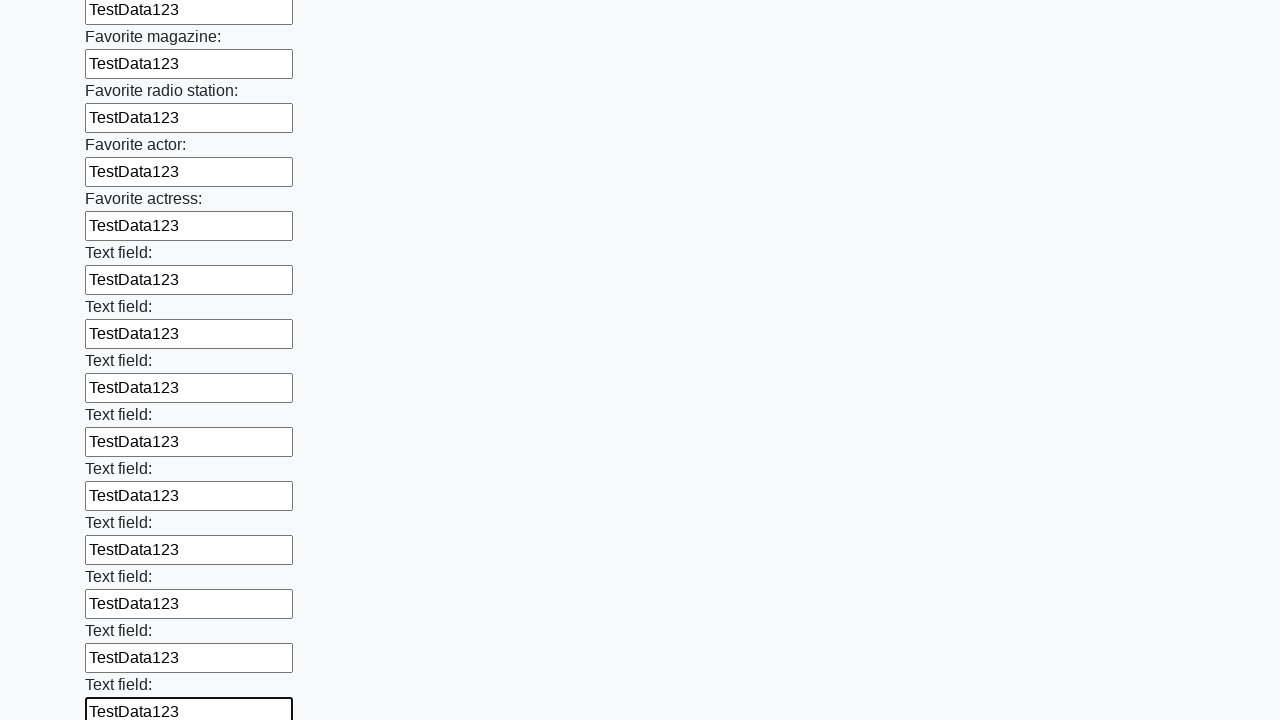

Filled input field with 'TestData123' on input >> nth=35
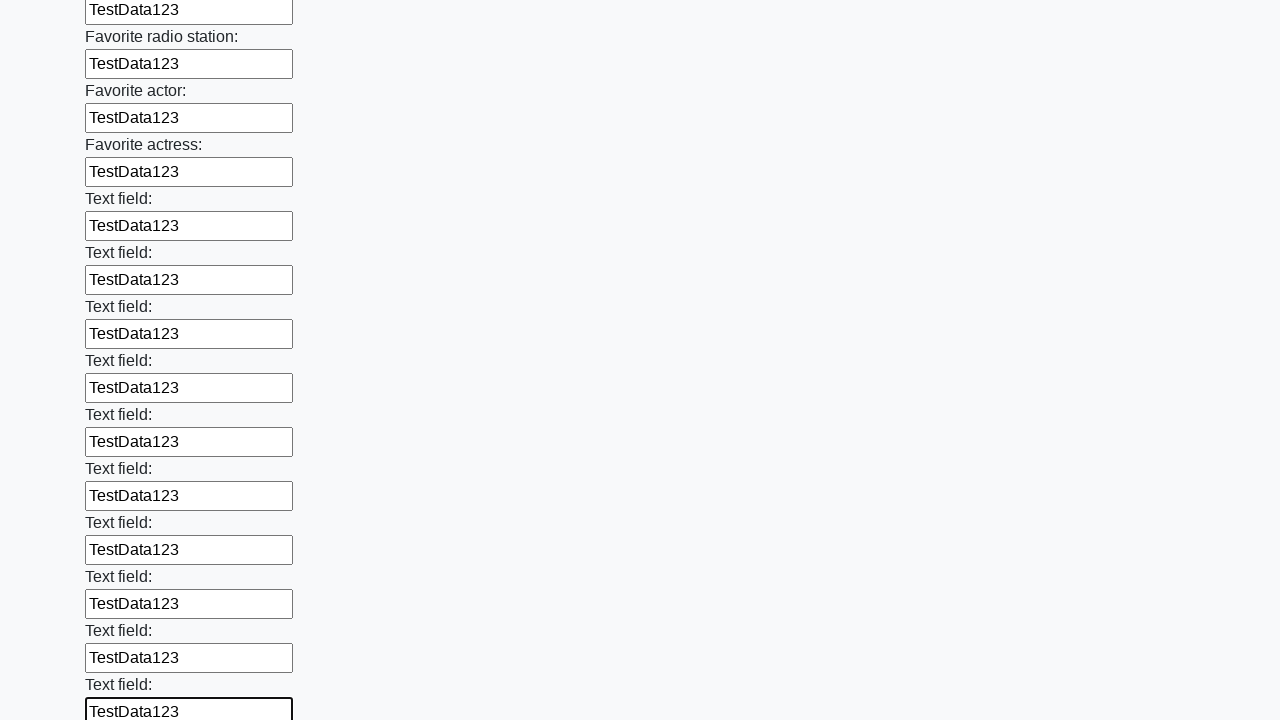

Filled input field with 'TestData123' on input >> nth=36
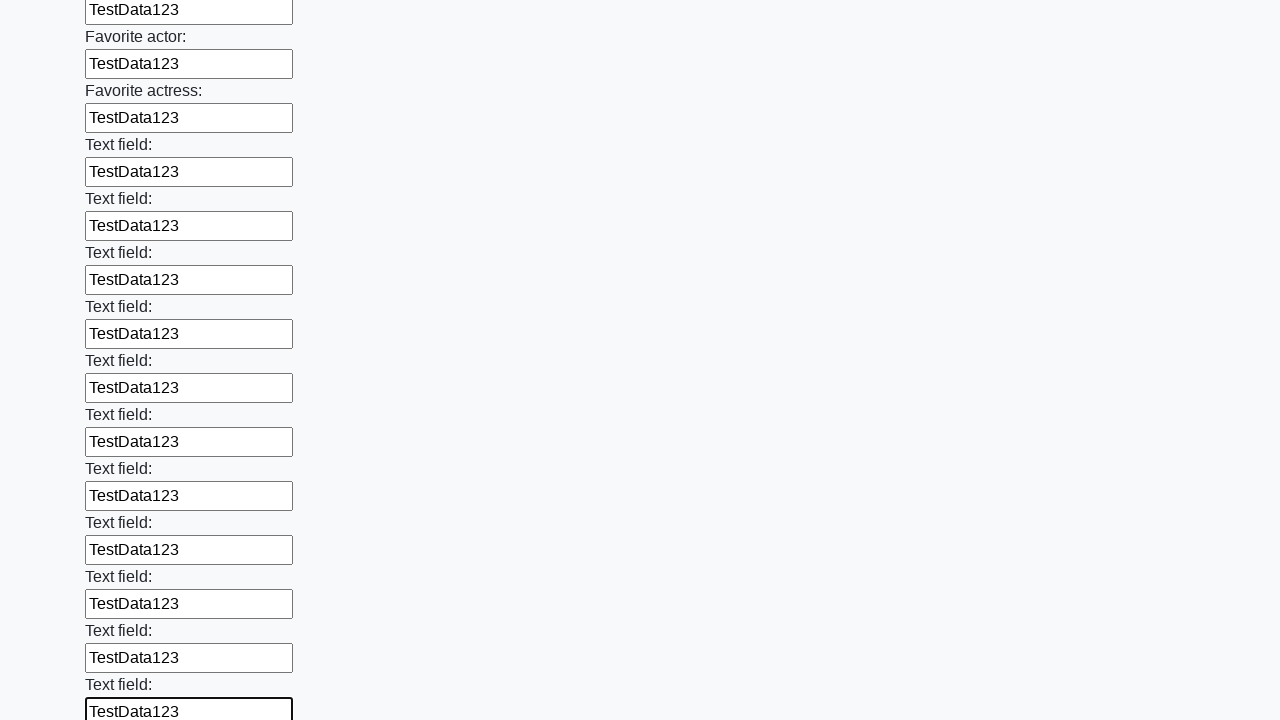

Filled input field with 'TestData123' on input >> nth=37
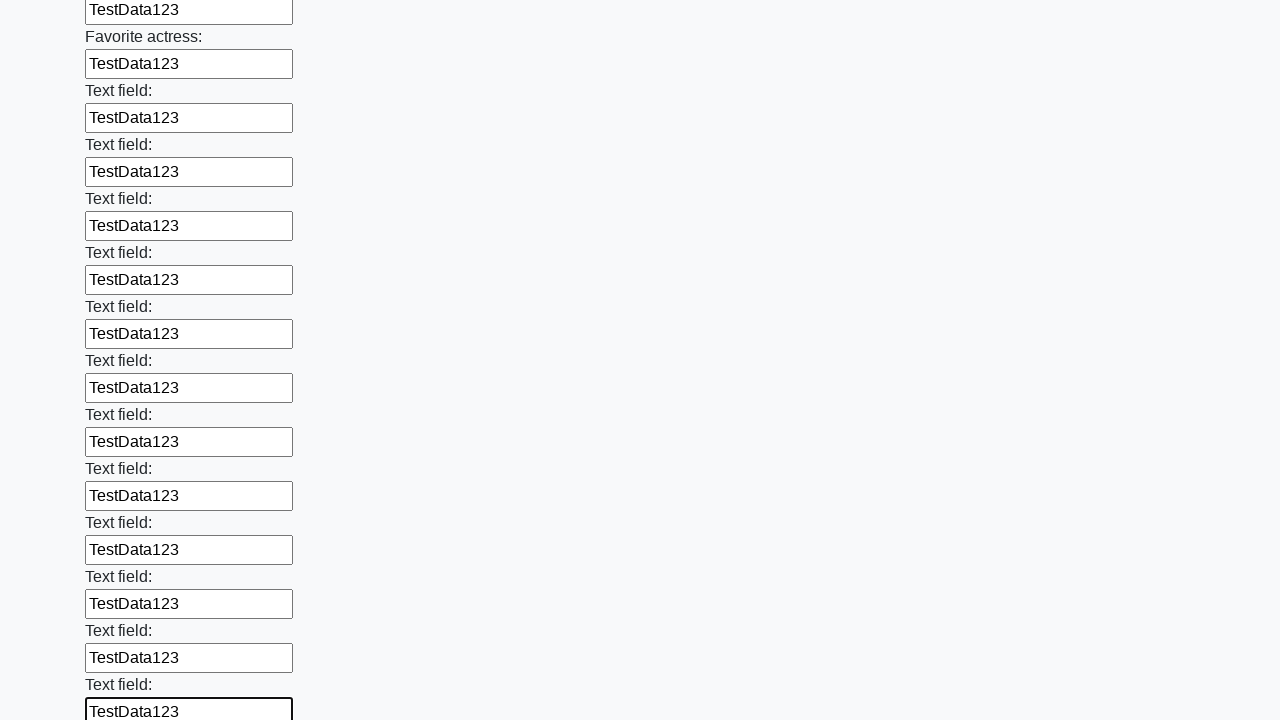

Filled input field with 'TestData123' on input >> nth=38
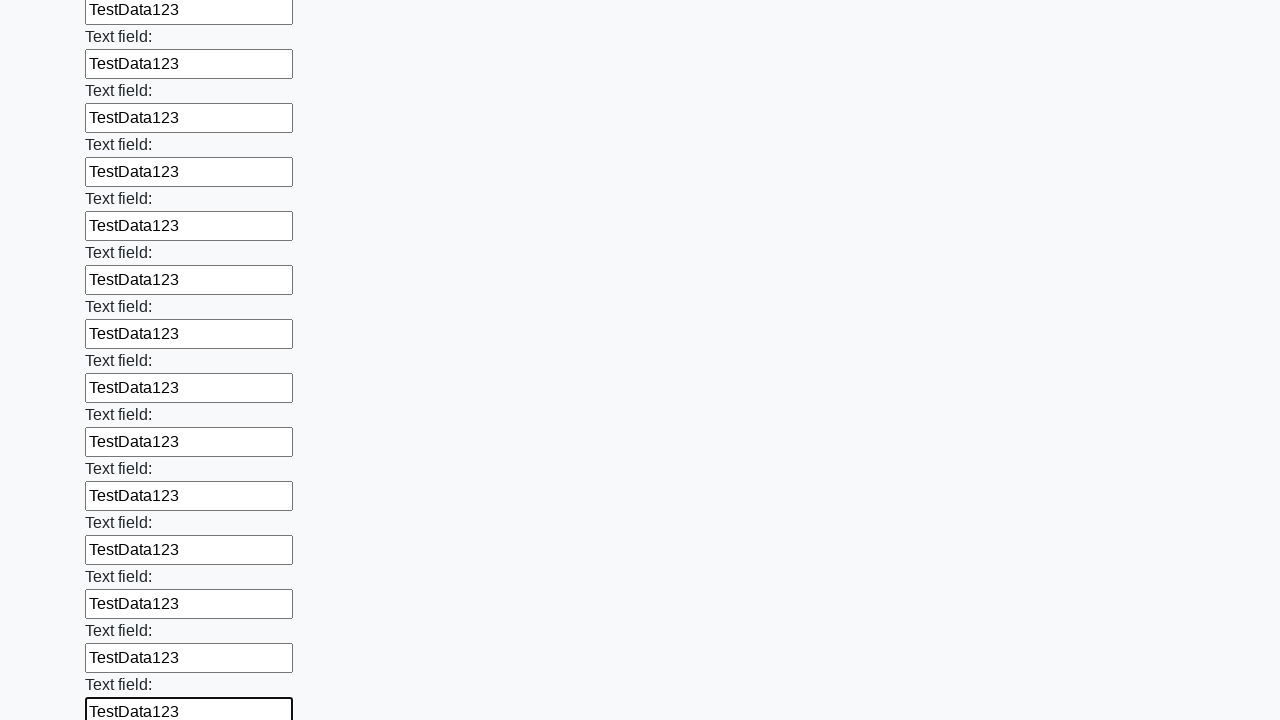

Filled input field with 'TestData123' on input >> nth=39
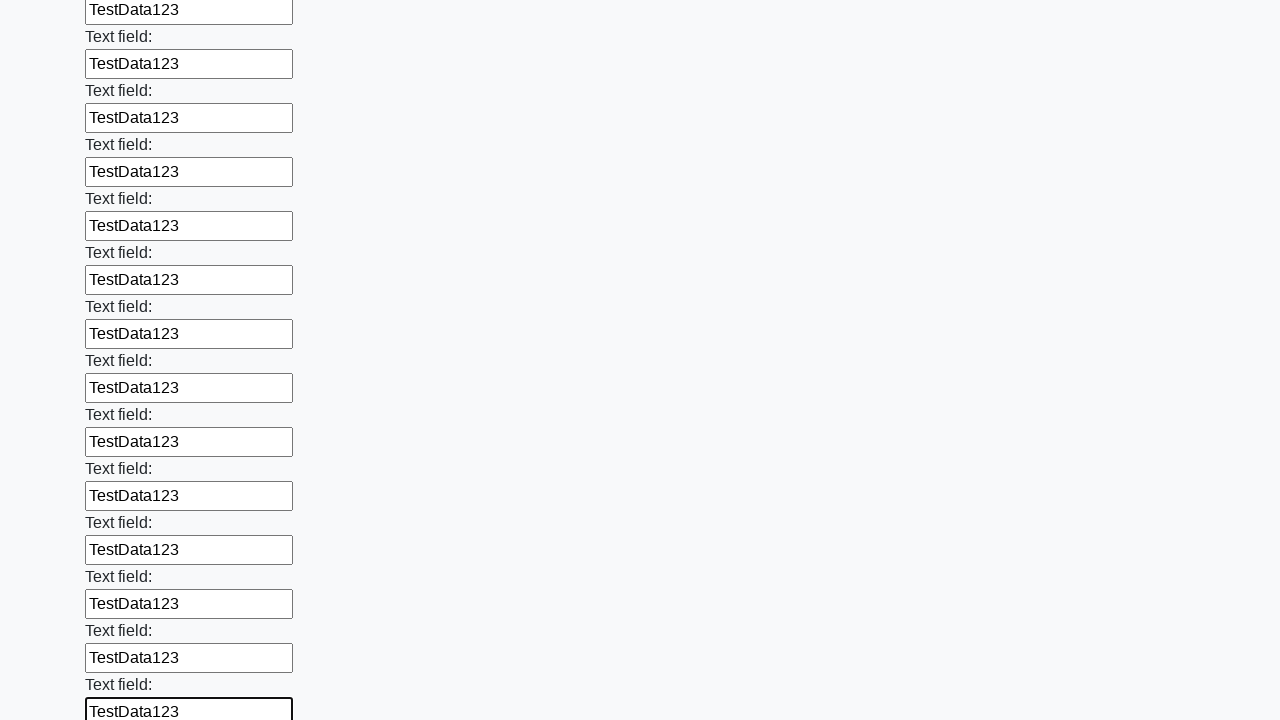

Filled input field with 'TestData123' on input >> nth=40
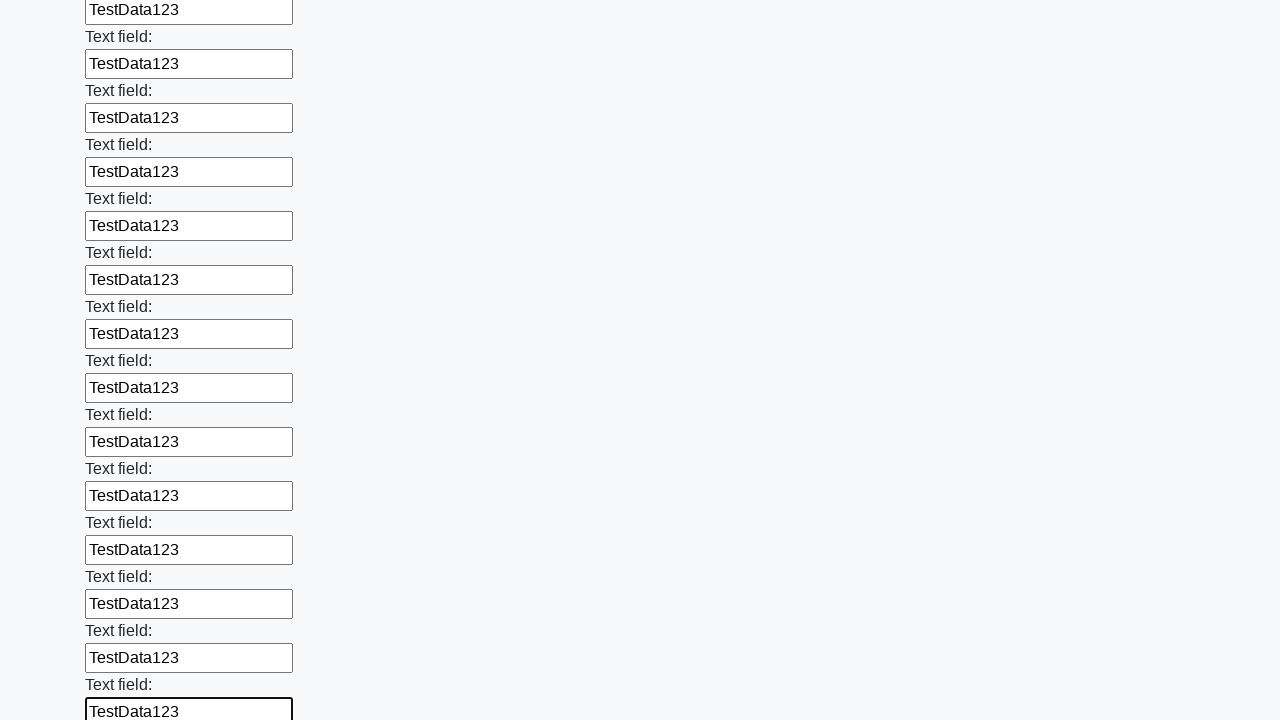

Filled input field with 'TestData123' on input >> nth=41
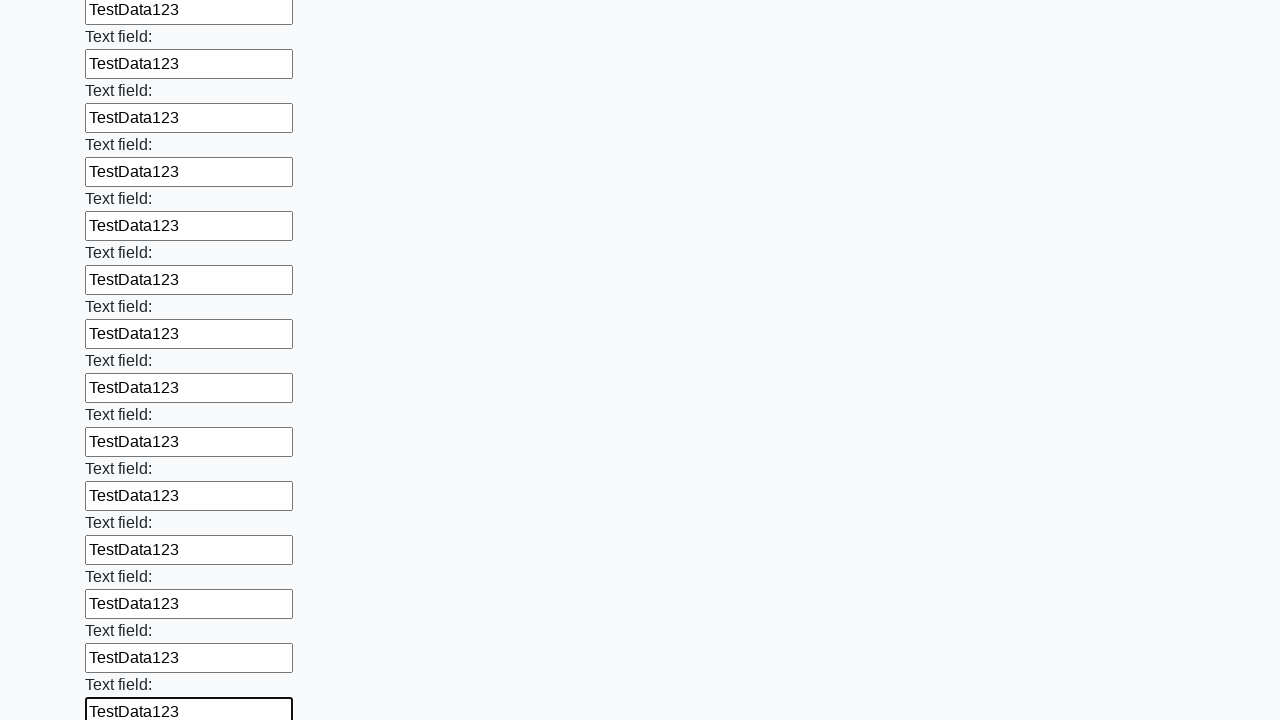

Filled input field with 'TestData123' on input >> nth=42
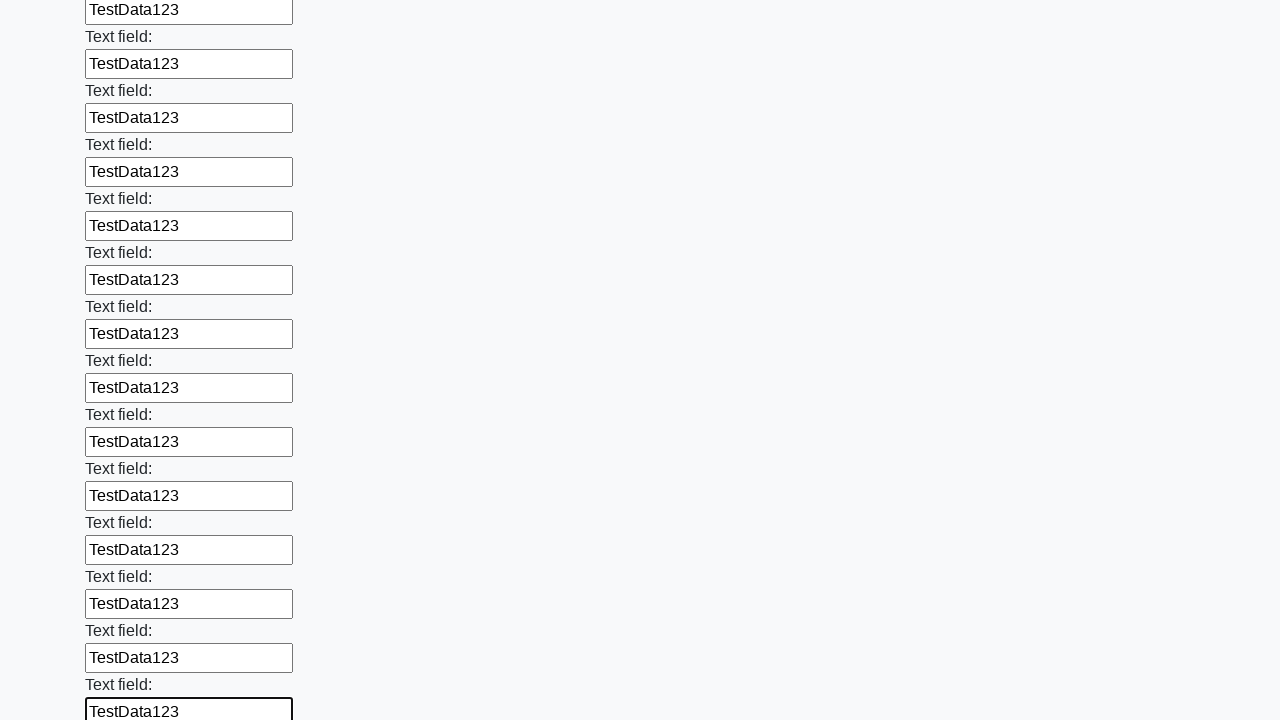

Filled input field with 'TestData123' on input >> nth=43
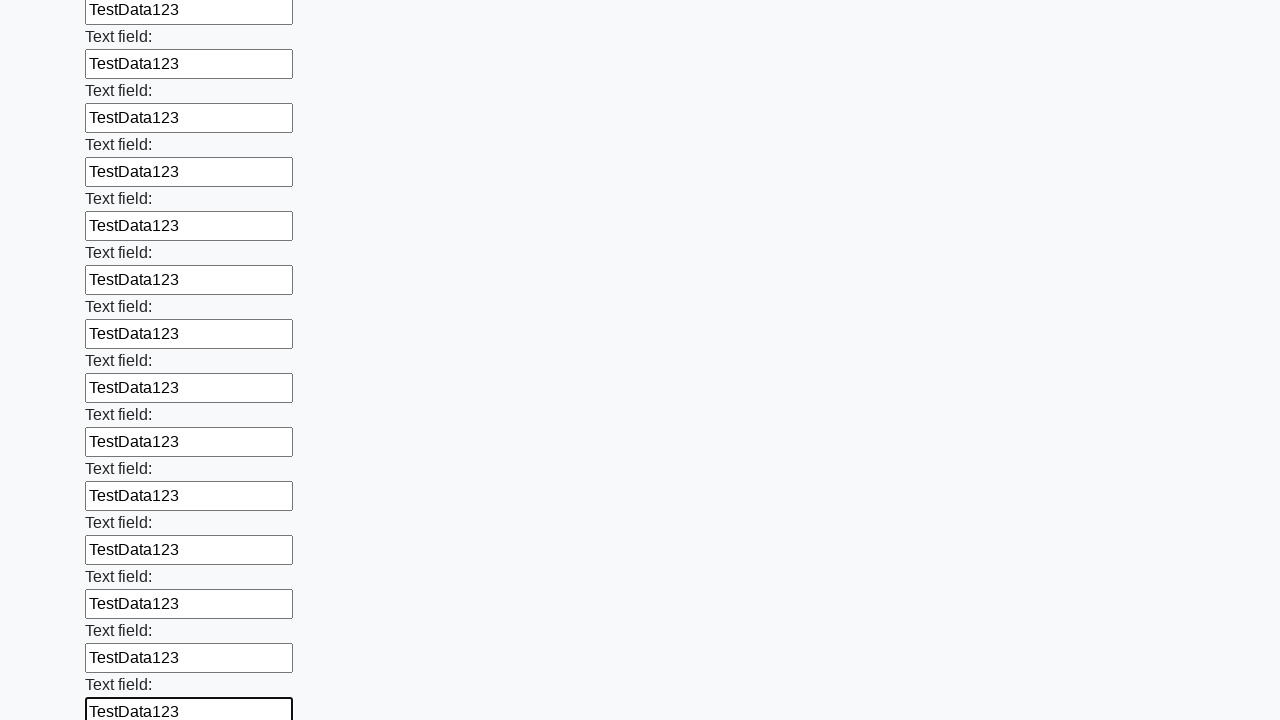

Filled input field with 'TestData123' on input >> nth=44
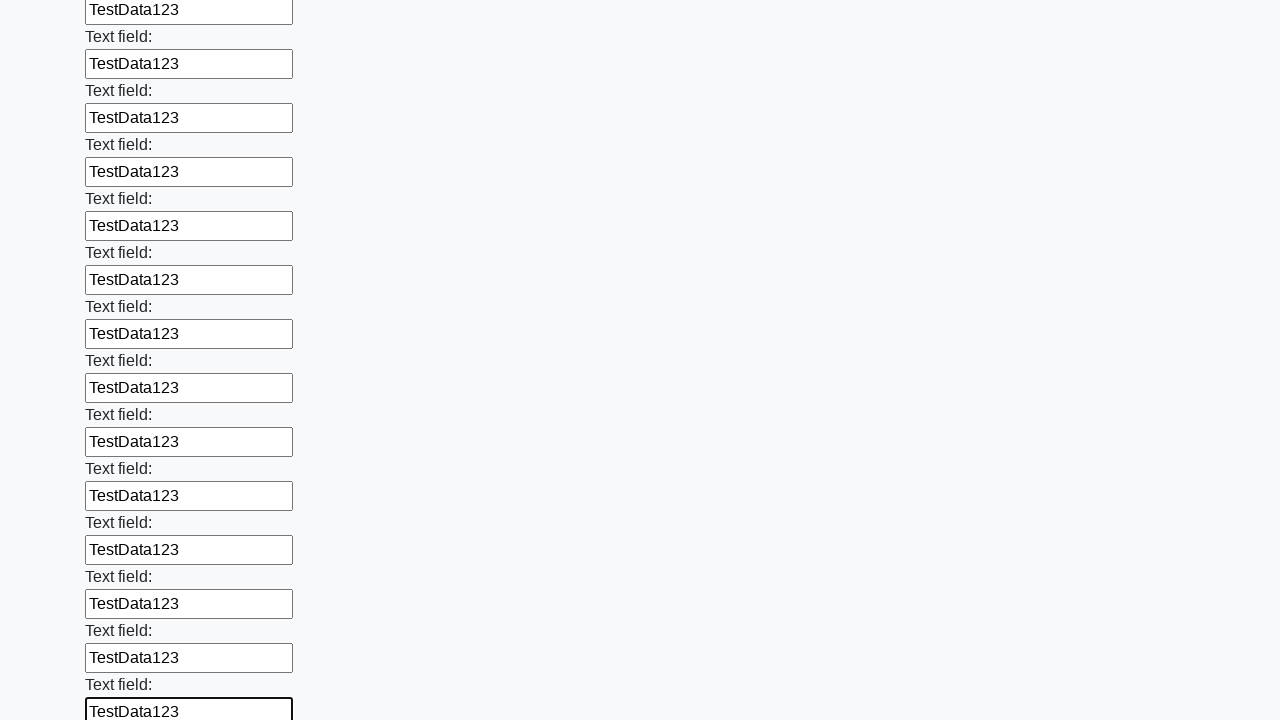

Filled input field with 'TestData123' on input >> nth=45
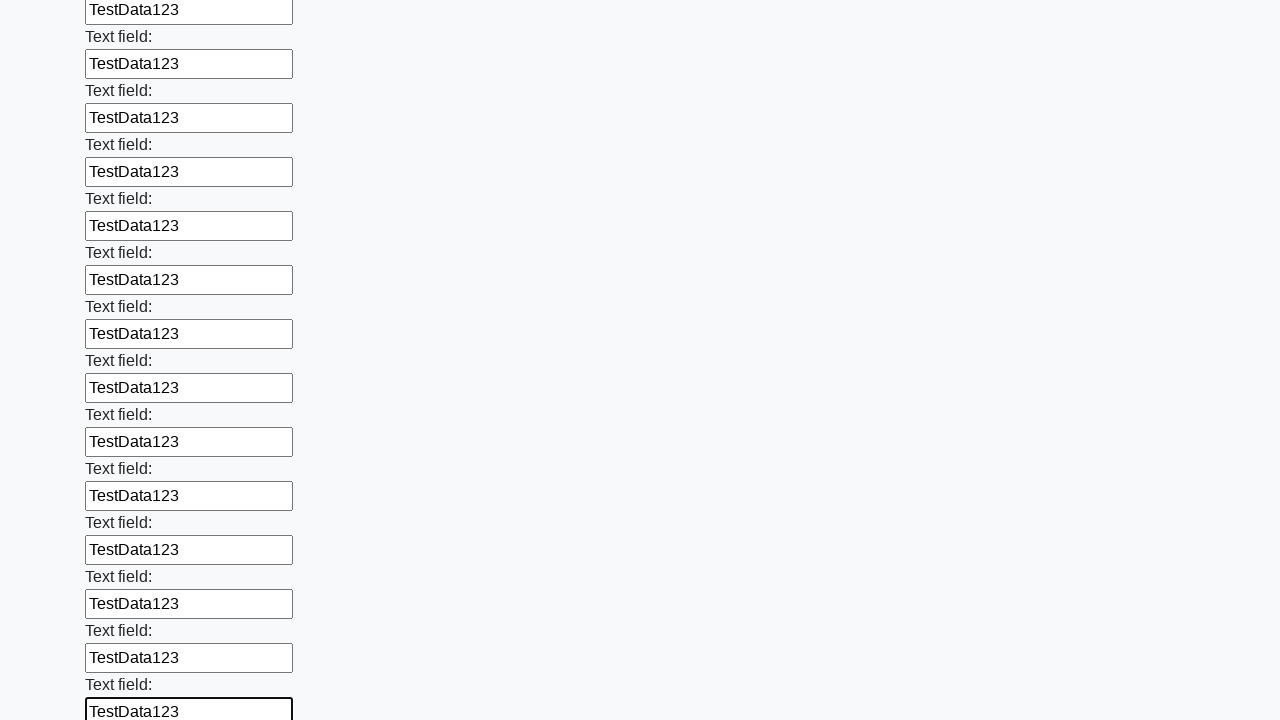

Filled input field with 'TestData123' on input >> nth=46
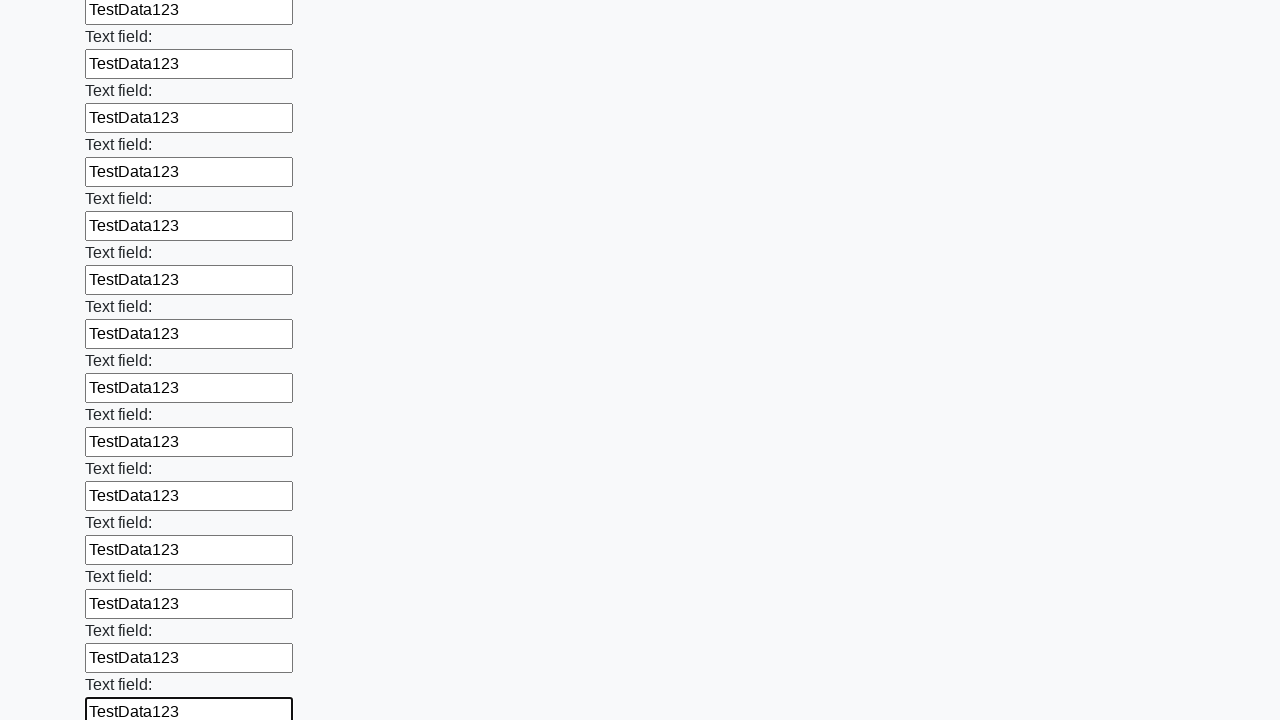

Filled input field with 'TestData123' on input >> nth=47
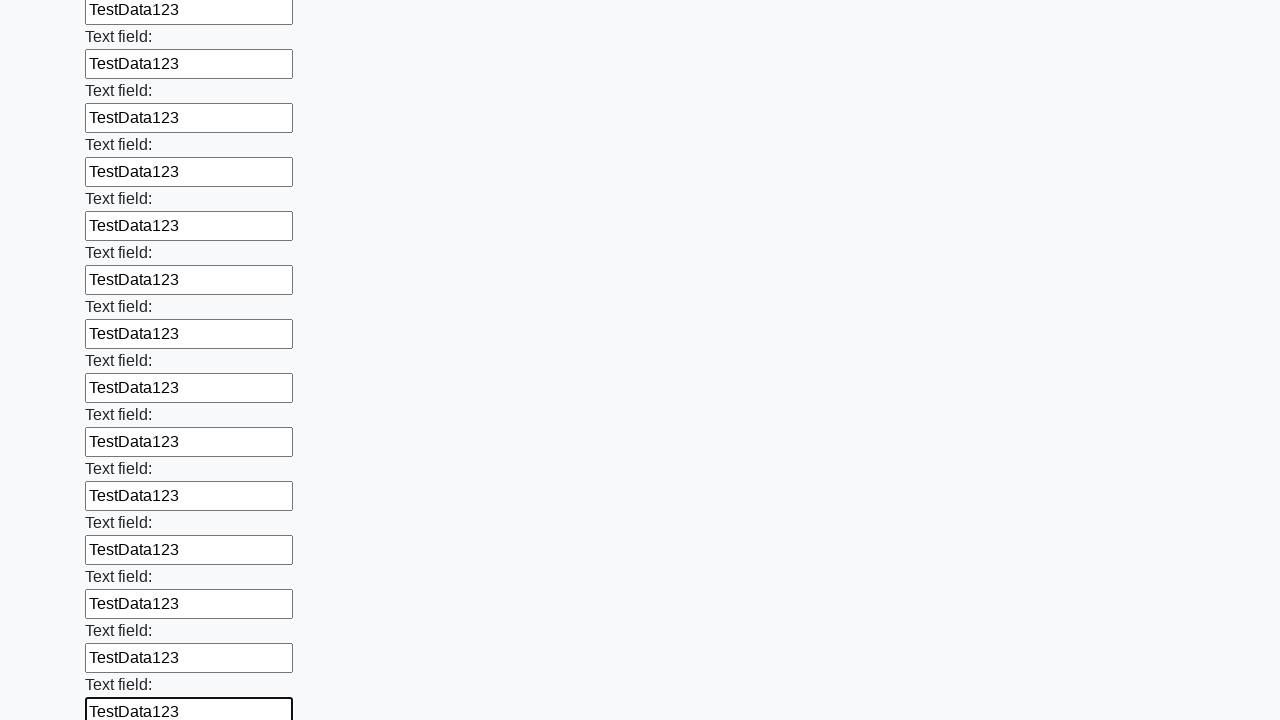

Filled input field with 'TestData123' on input >> nth=48
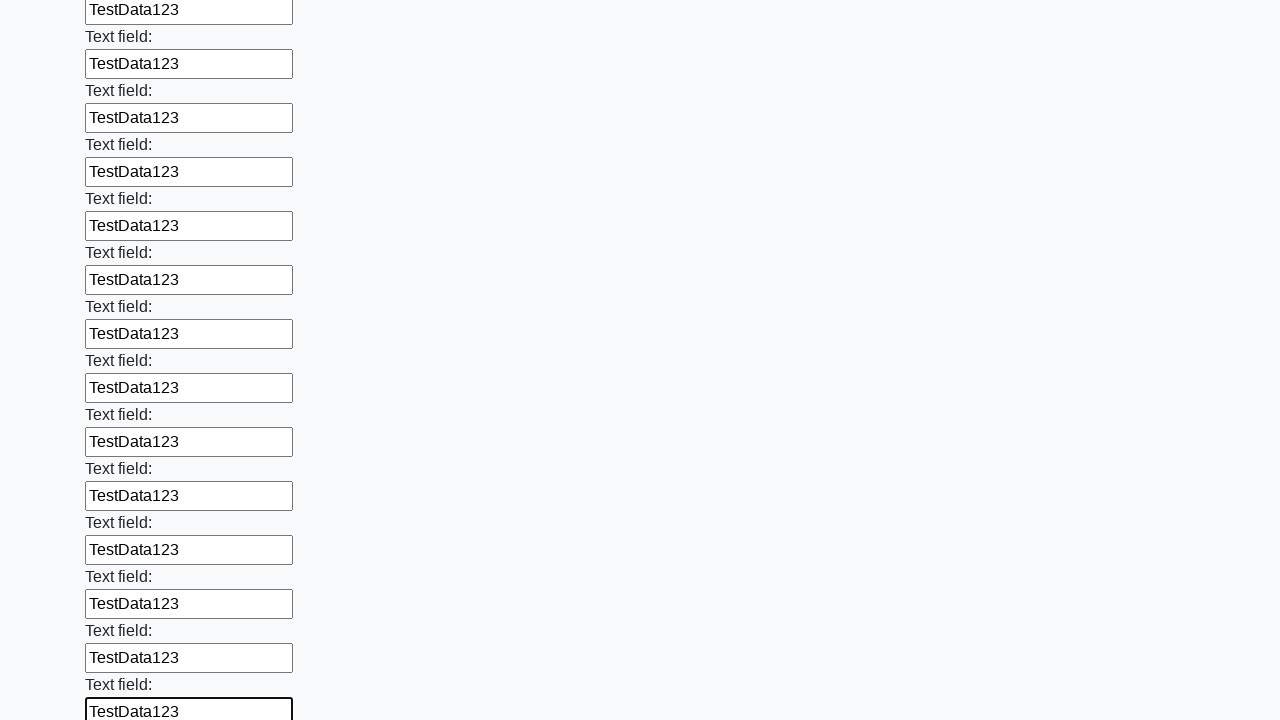

Filled input field with 'TestData123' on input >> nth=49
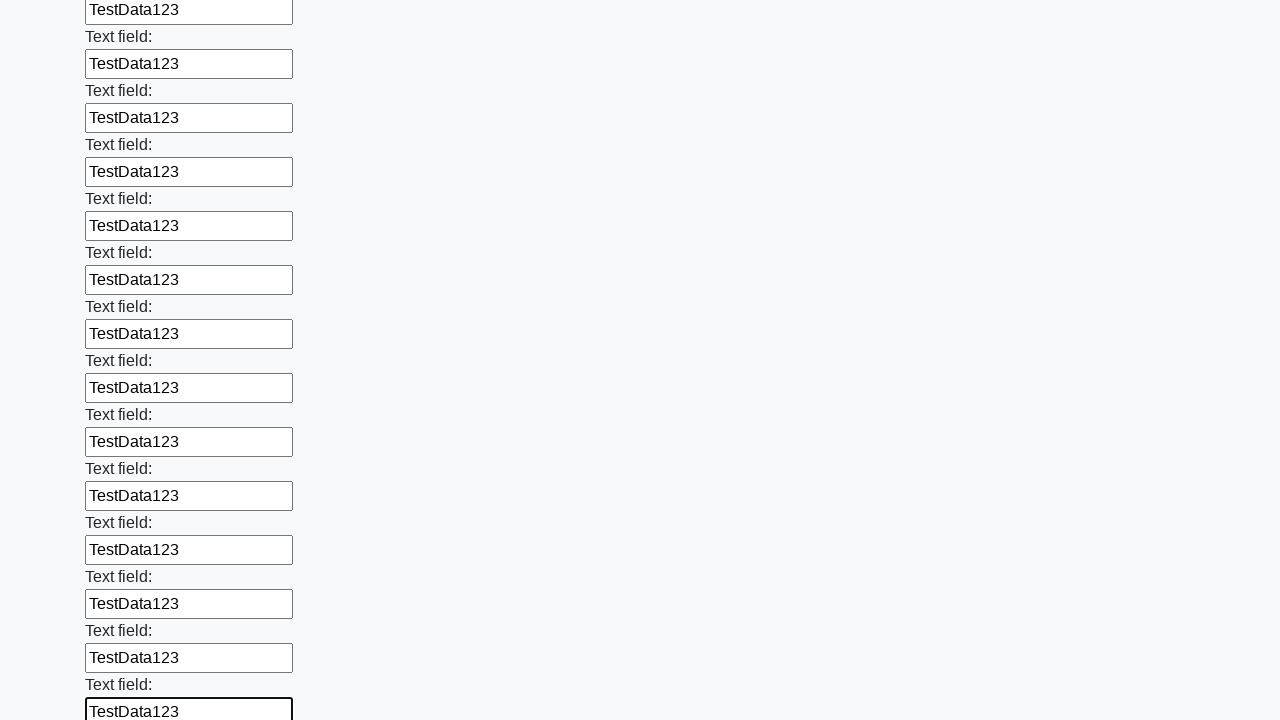

Filled input field with 'TestData123' on input >> nth=50
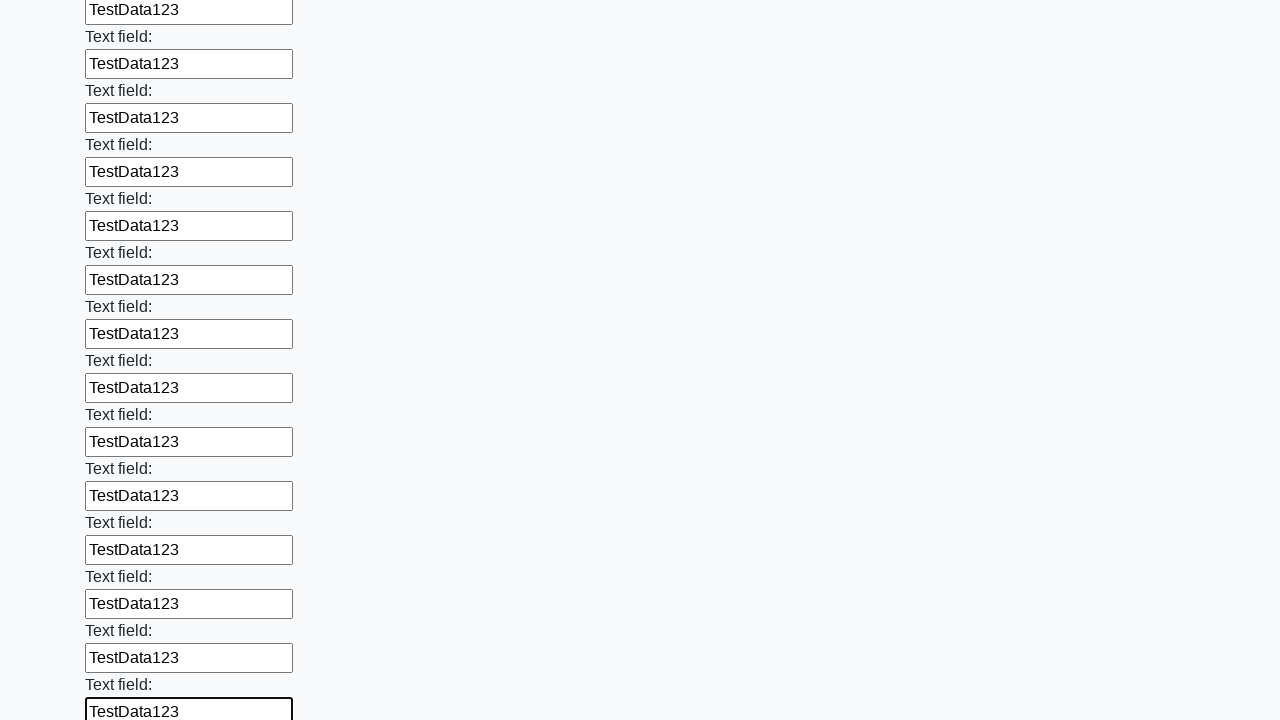

Filled input field with 'TestData123' on input >> nth=51
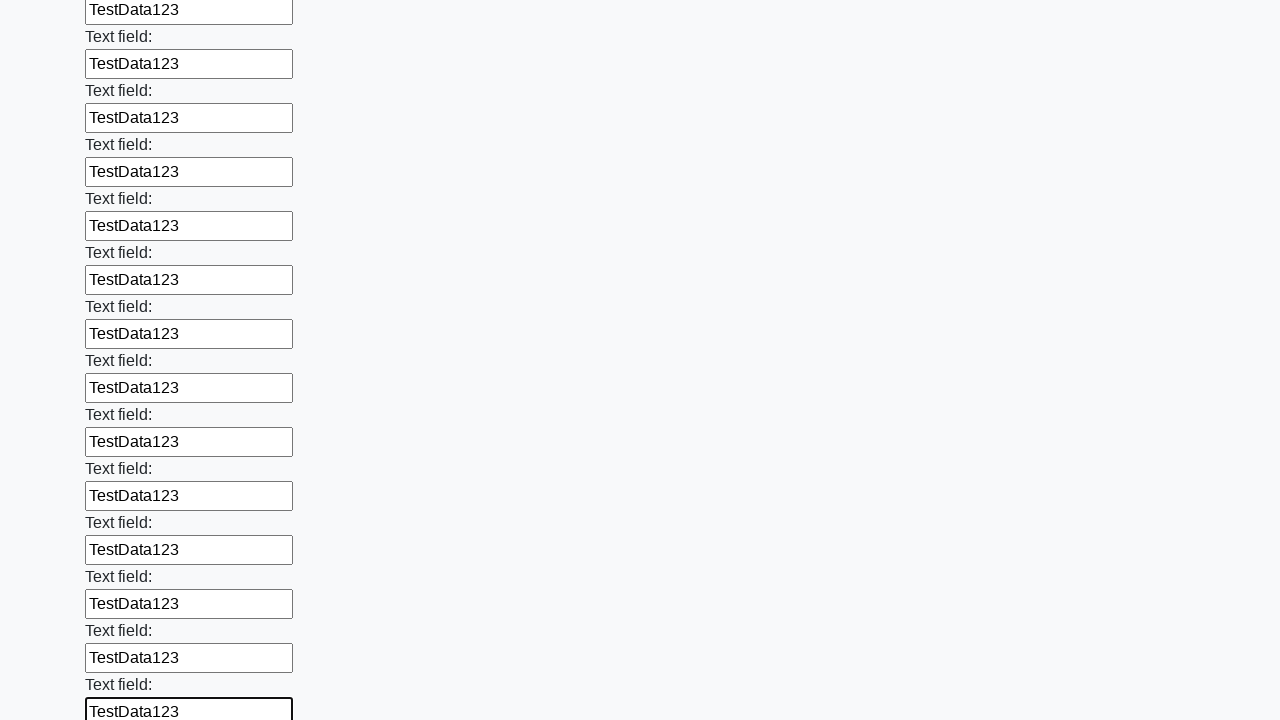

Filled input field with 'TestData123' on input >> nth=52
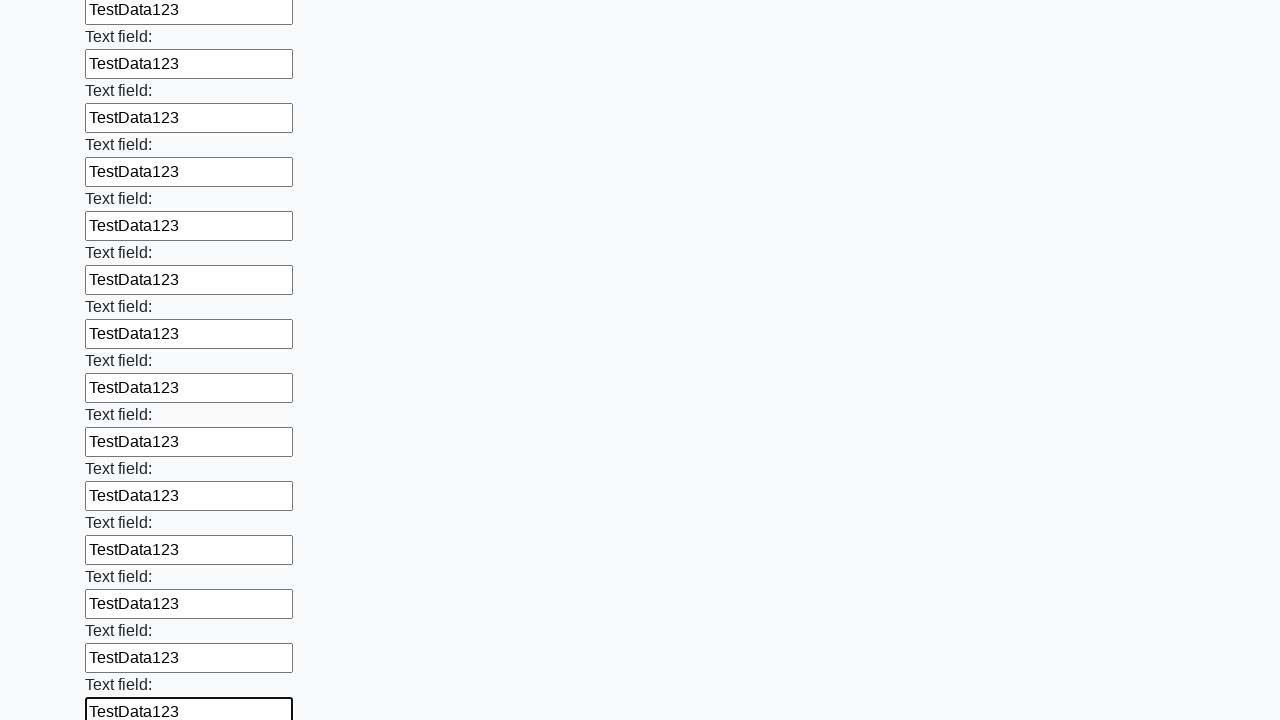

Filled input field with 'TestData123' on input >> nth=53
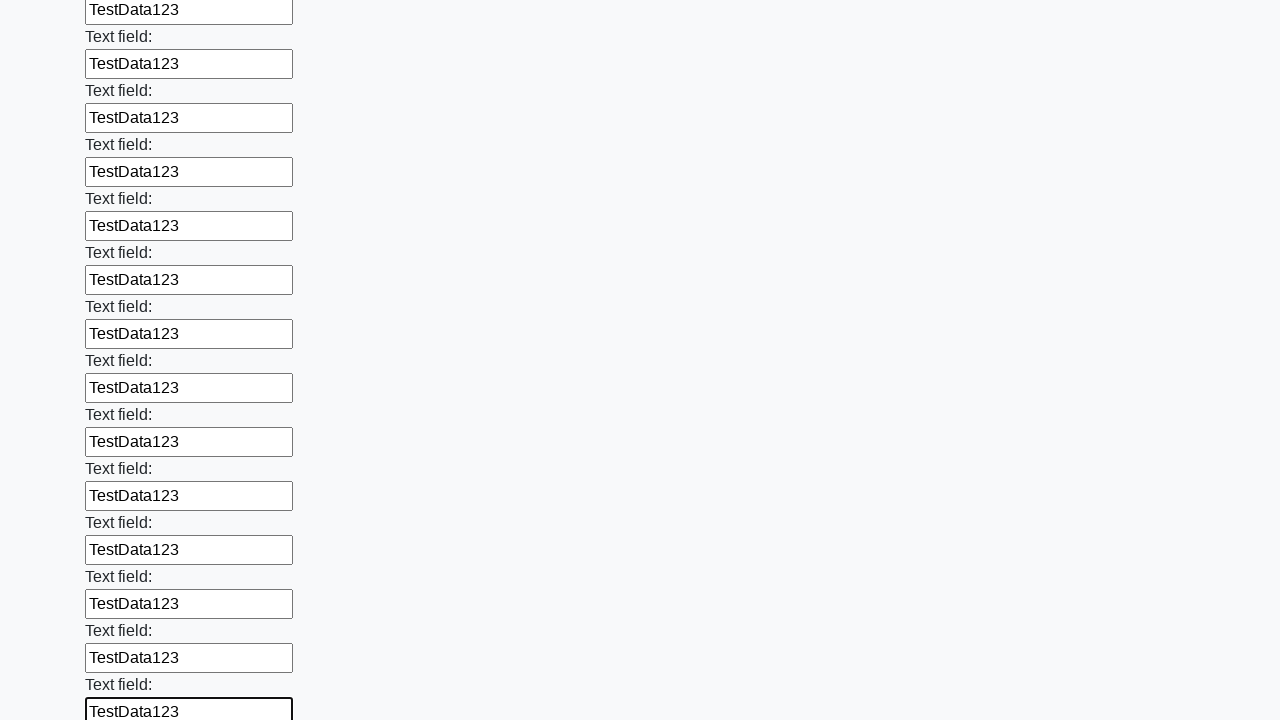

Filled input field with 'TestData123' on input >> nth=54
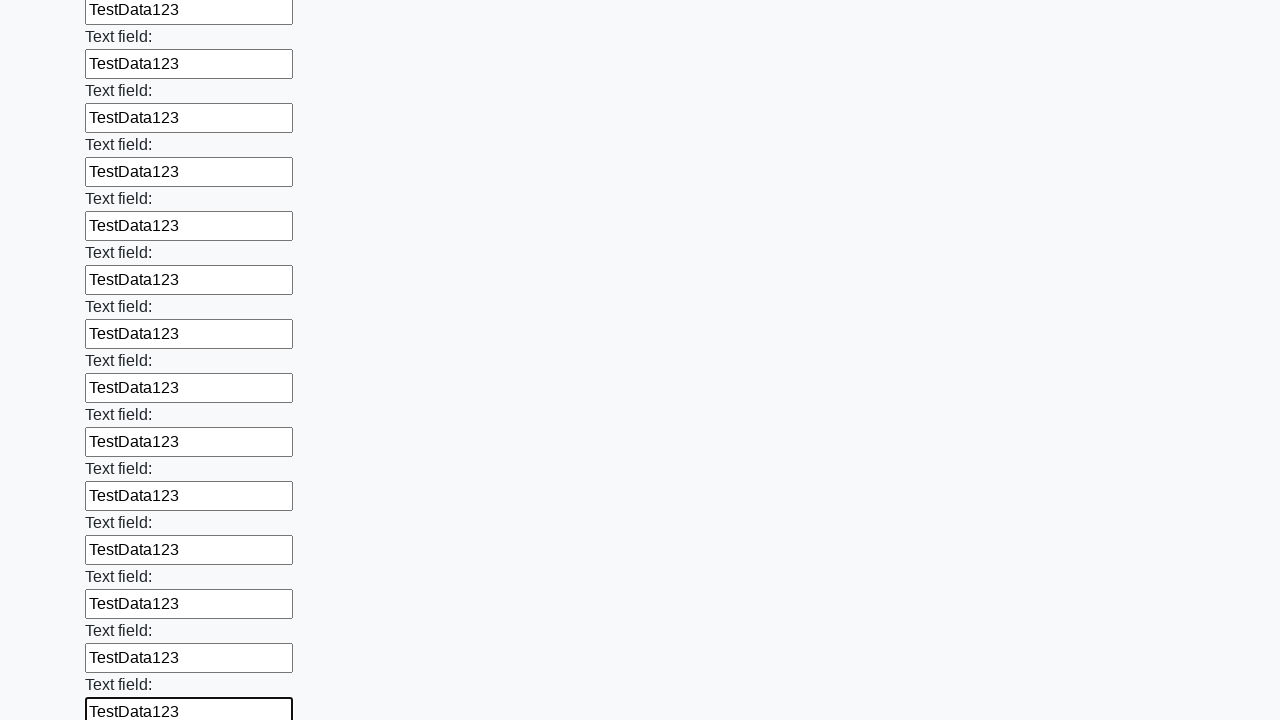

Filled input field with 'TestData123' on input >> nth=55
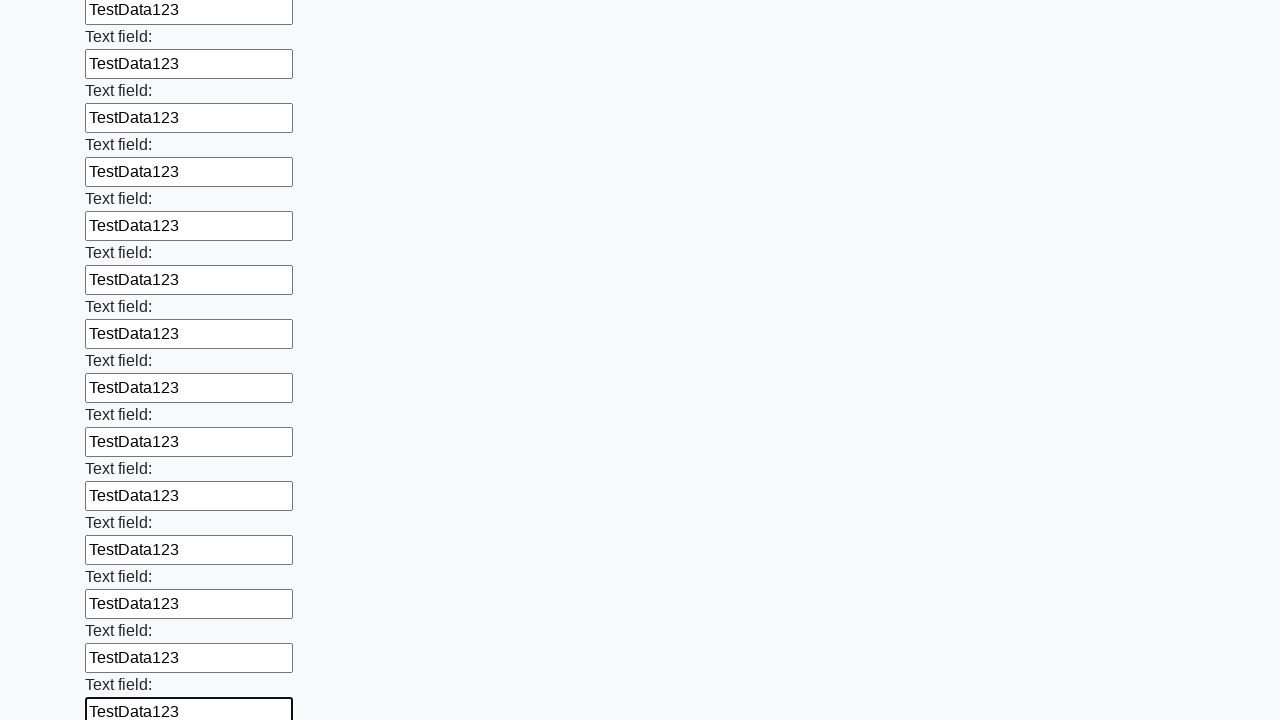

Filled input field with 'TestData123' on input >> nth=56
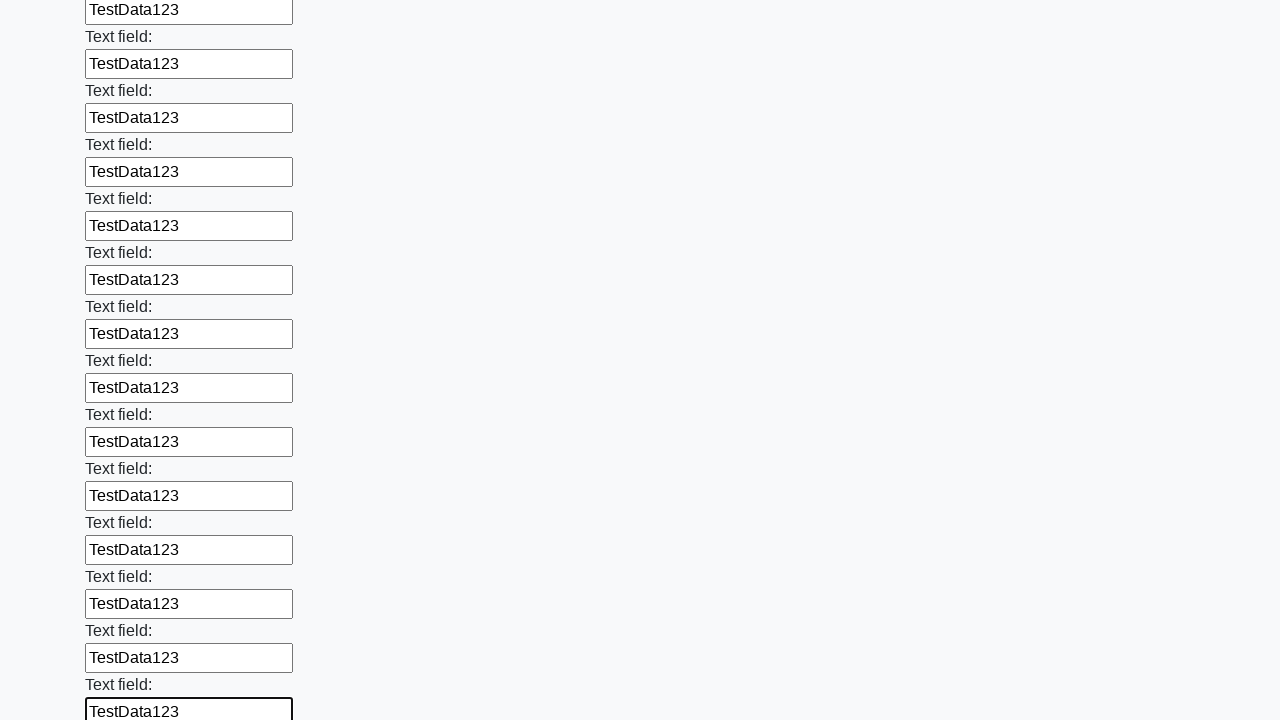

Filled input field with 'TestData123' on input >> nth=57
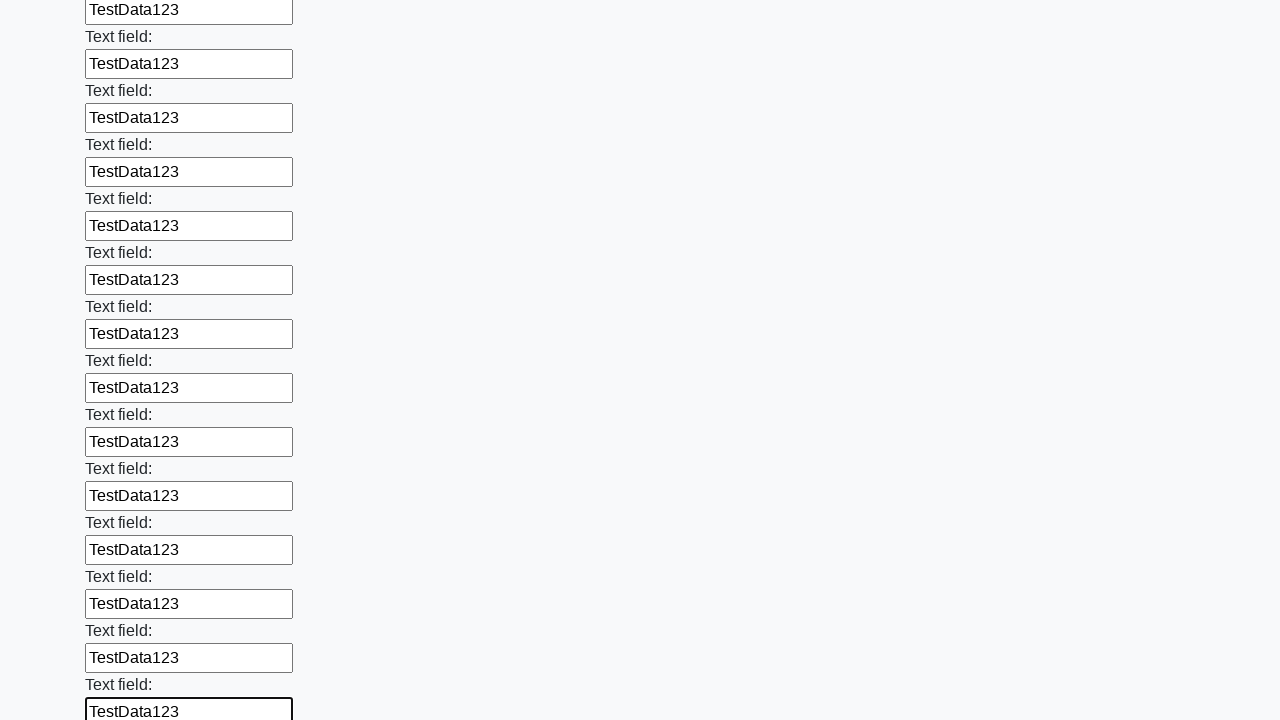

Filled input field with 'TestData123' on input >> nth=58
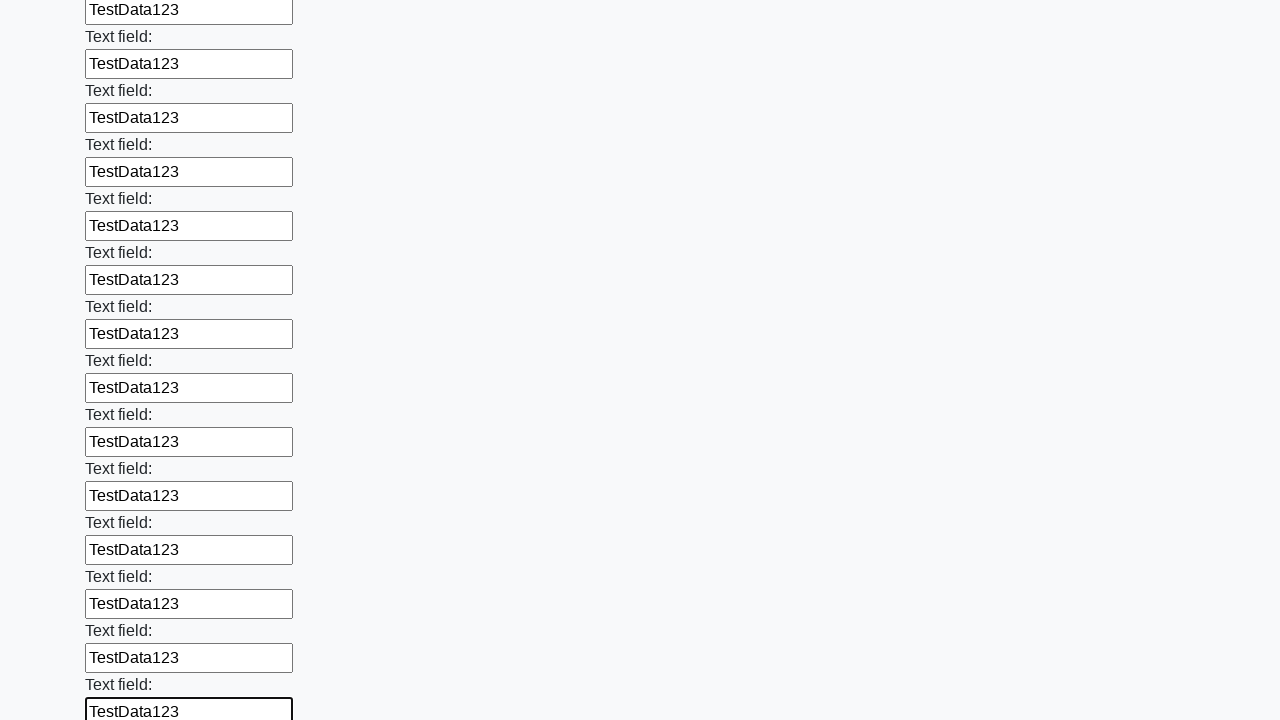

Filled input field with 'TestData123' on input >> nth=59
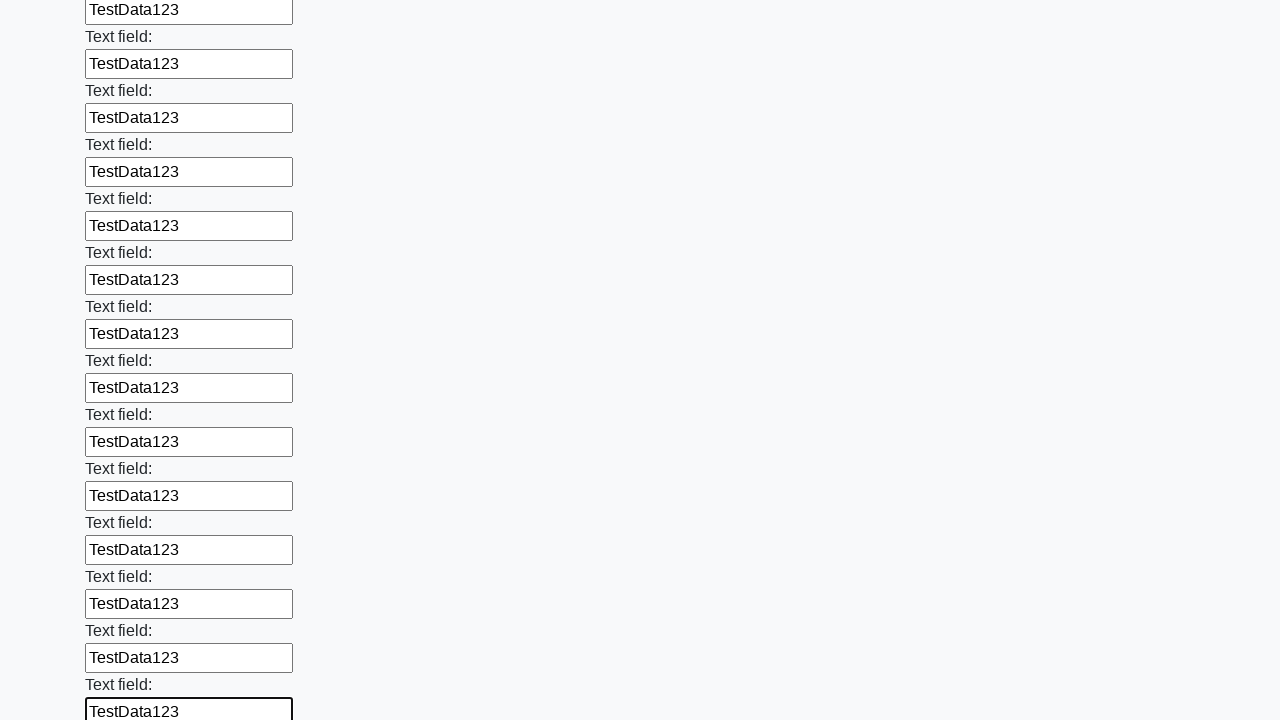

Filled input field with 'TestData123' on input >> nth=60
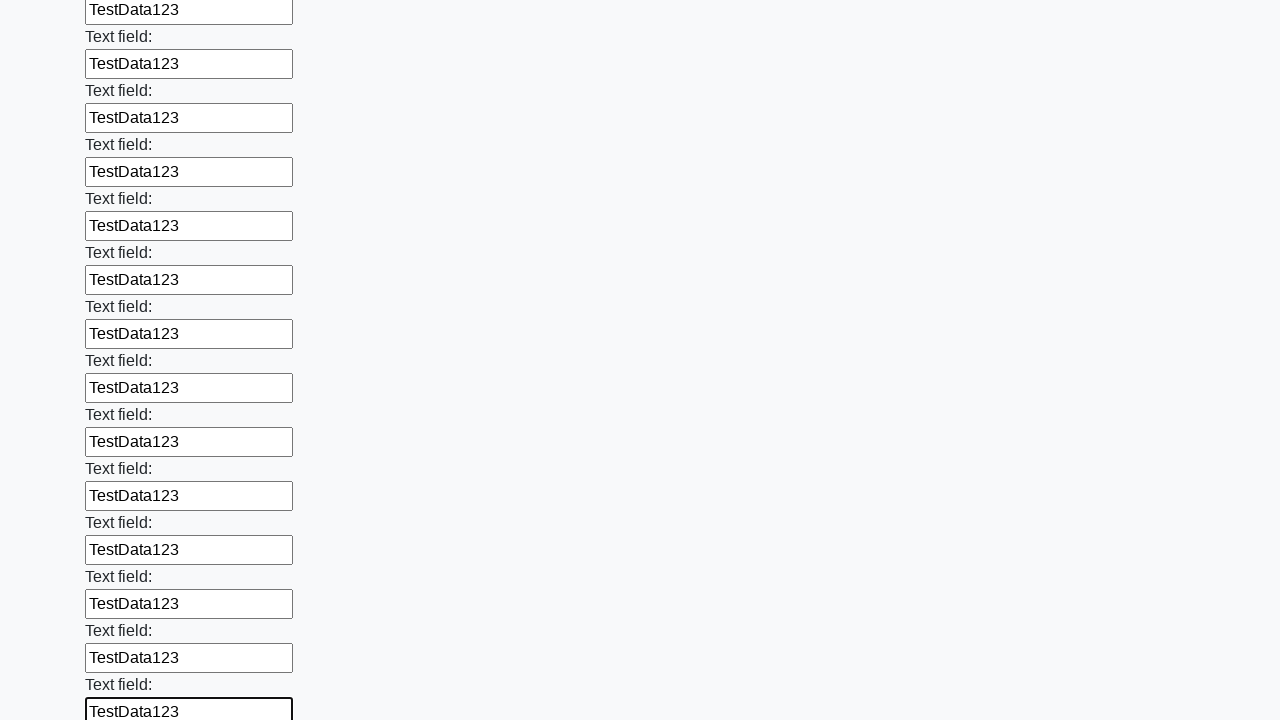

Filled input field with 'TestData123' on input >> nth=61
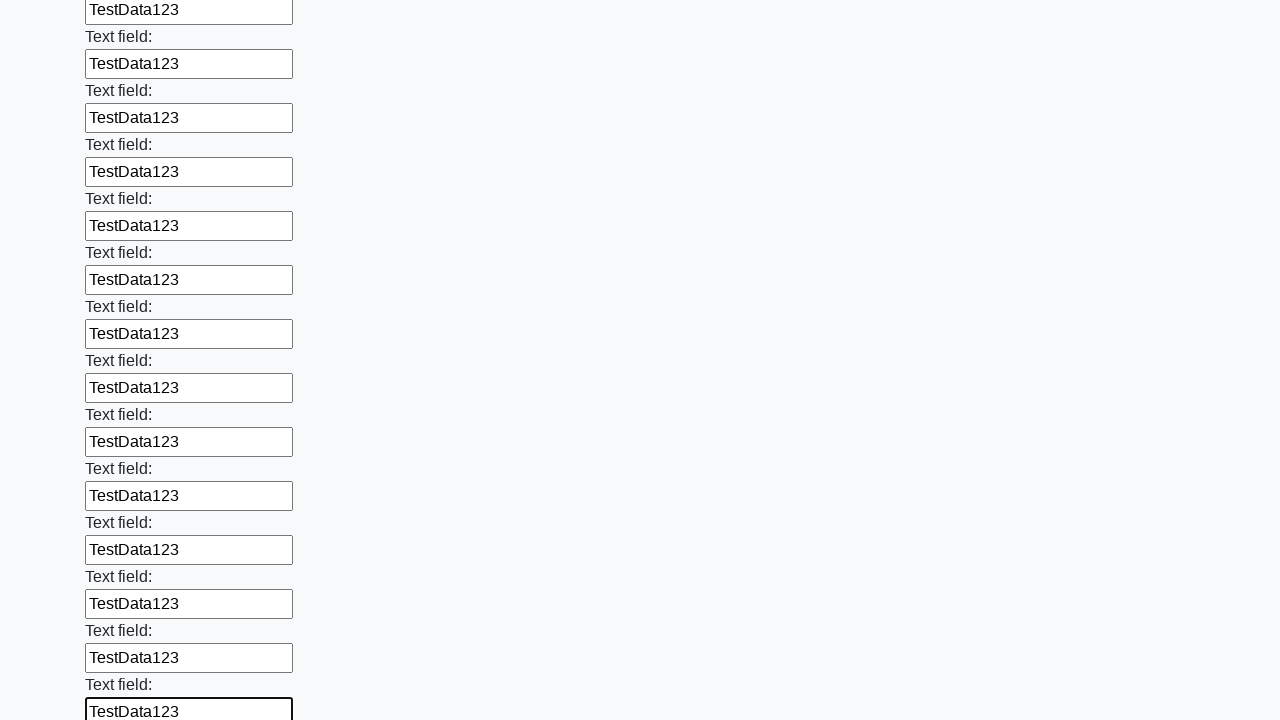

Filled input field with 'TestData123' on input >> nth=62
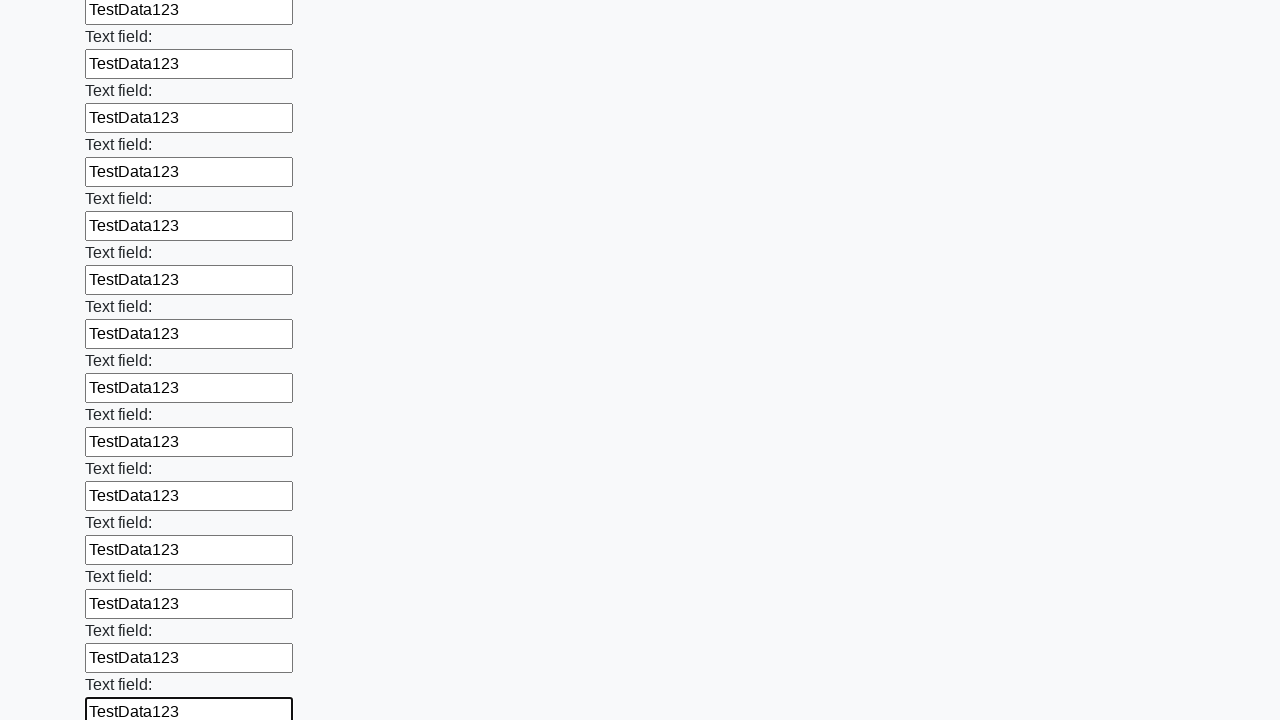

Filled input field with 'TestData123' on input >> nth=63
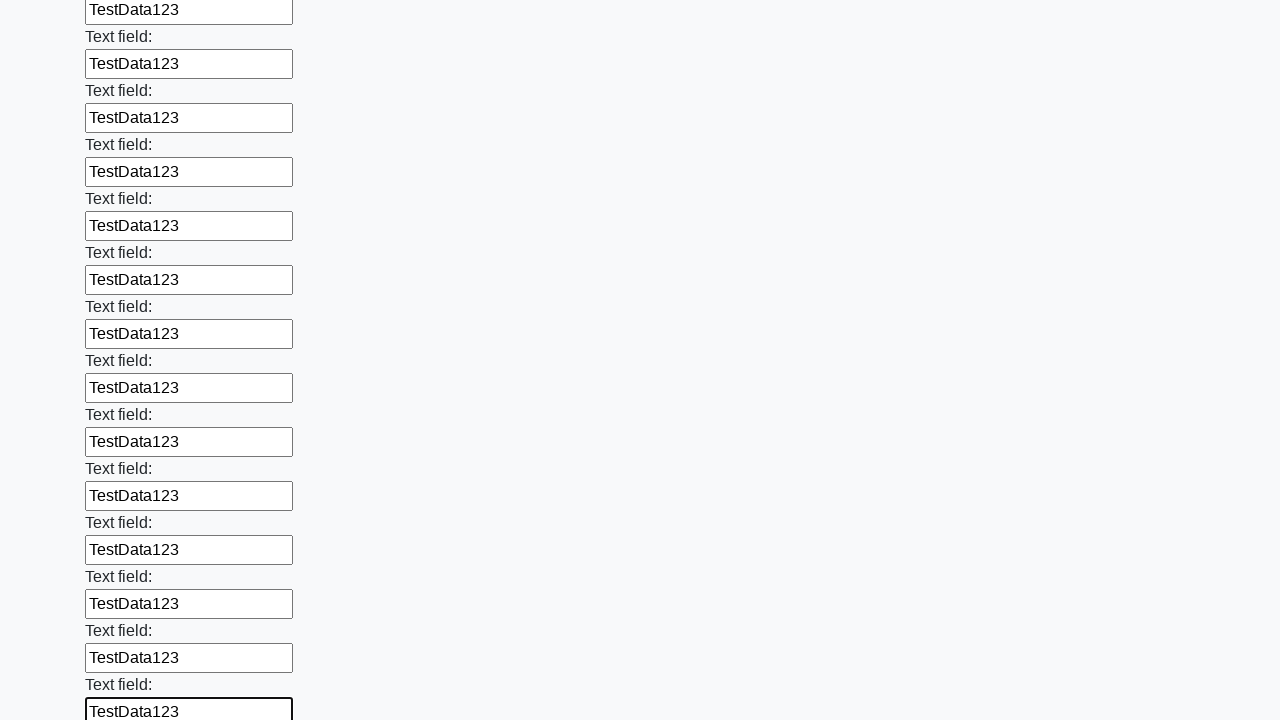

Filled input field with 'TestData123' on input >> nth=64
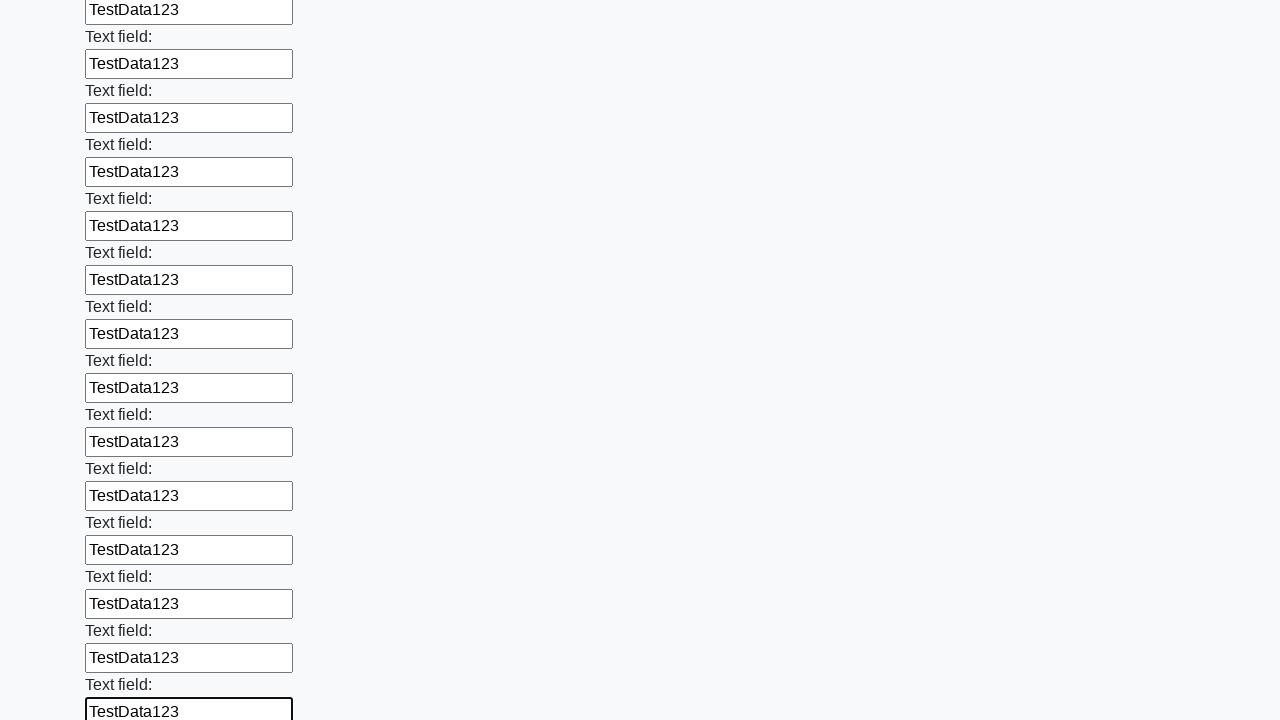

Filled input field with 'TestData123' on input >> nth=65
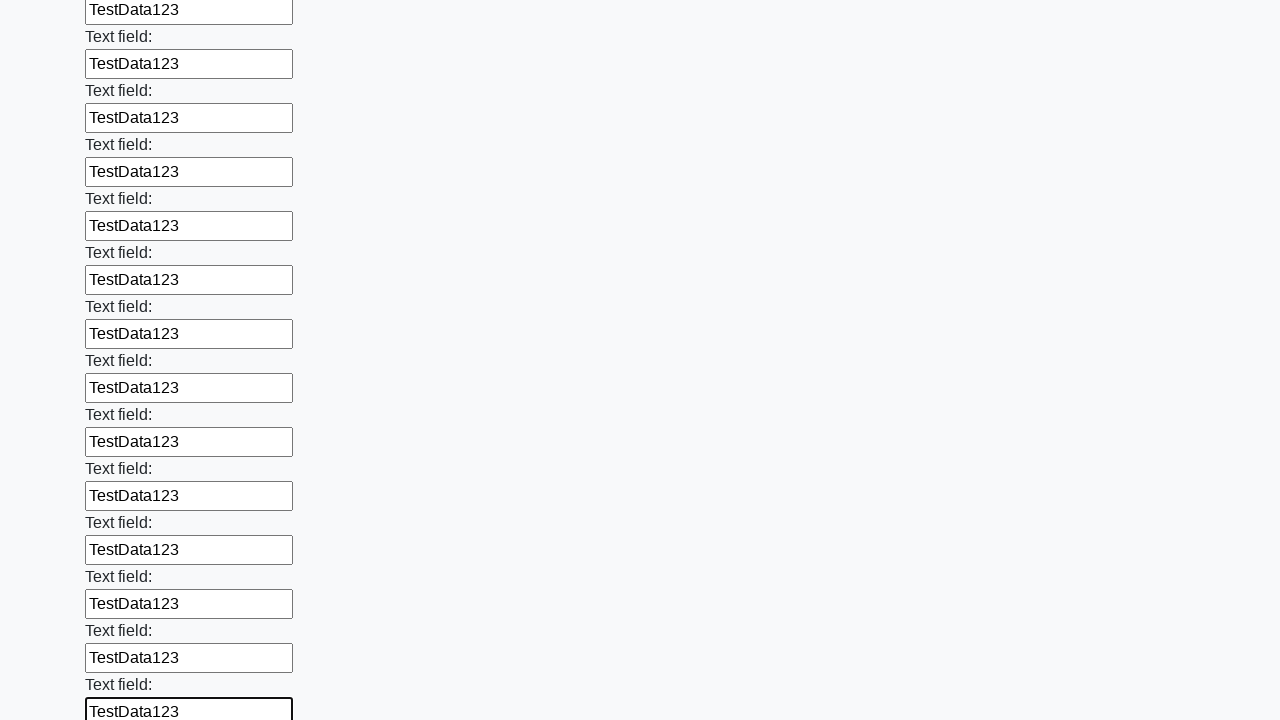

Filled input field with 'TestData123' on input >> nth=66
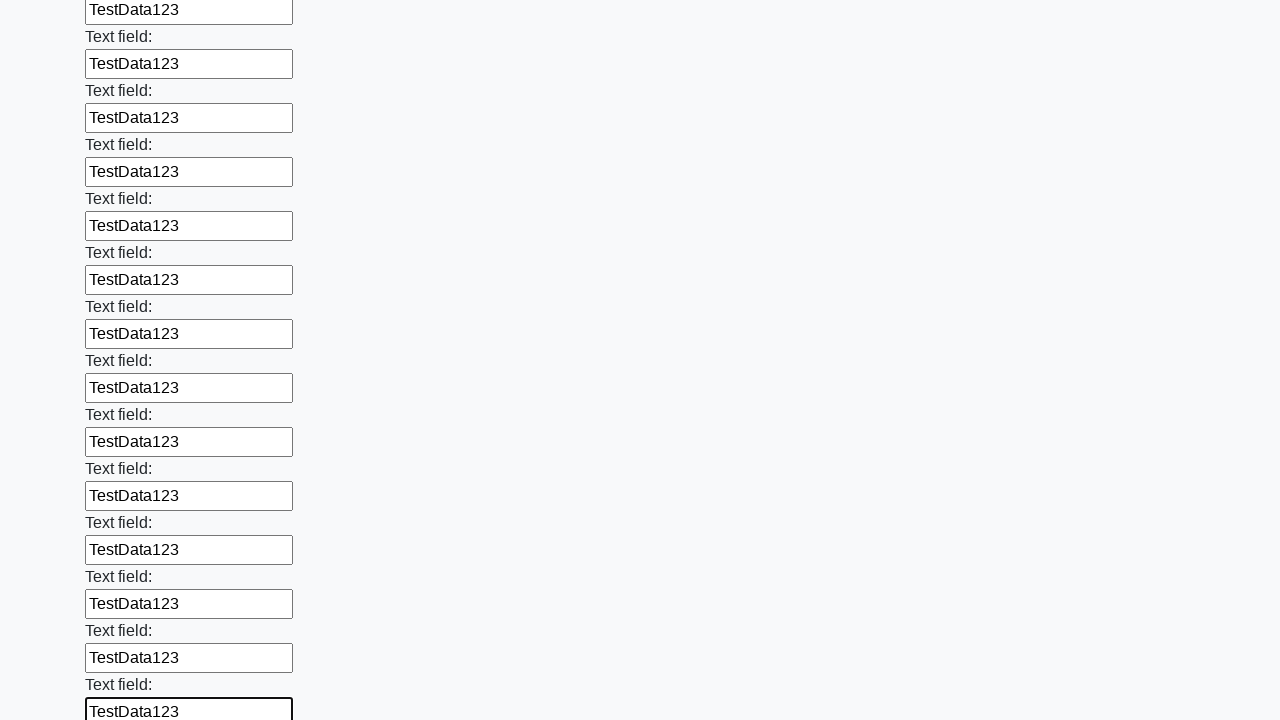

Filled input field with 'TestData123' on input >> nth=67
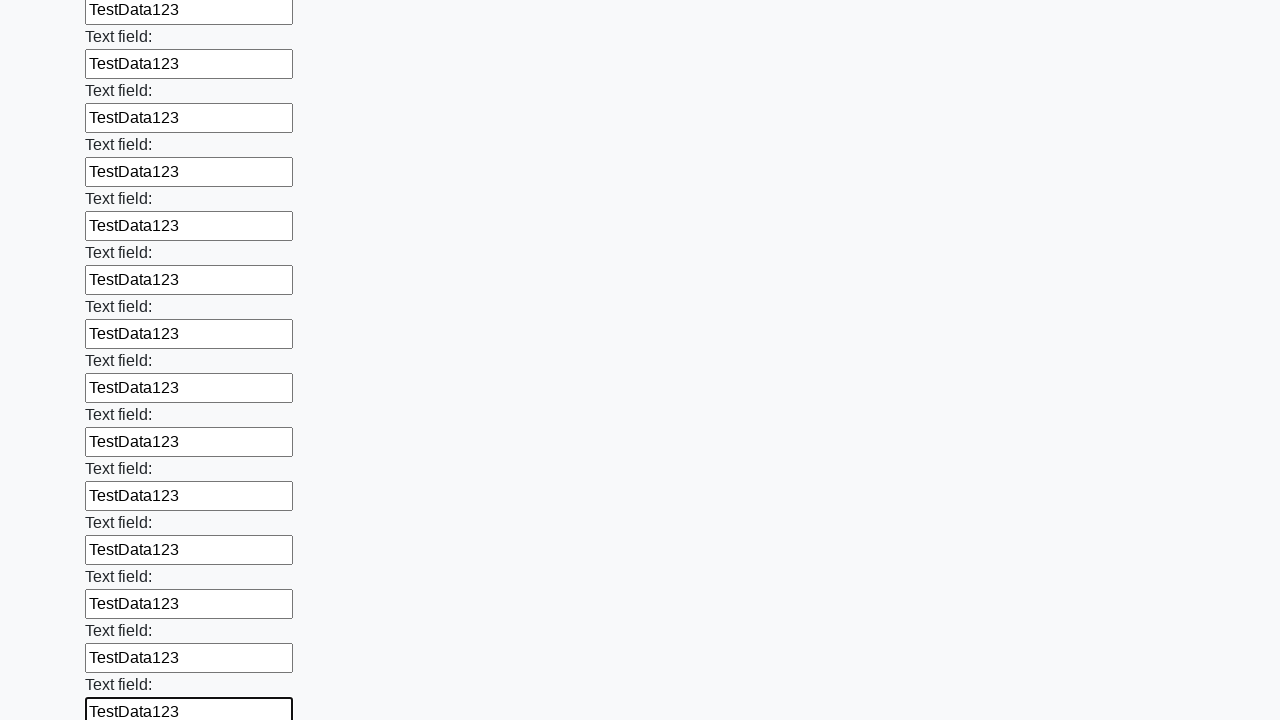

Filled input field with 'TestData123' on input >> nth=68
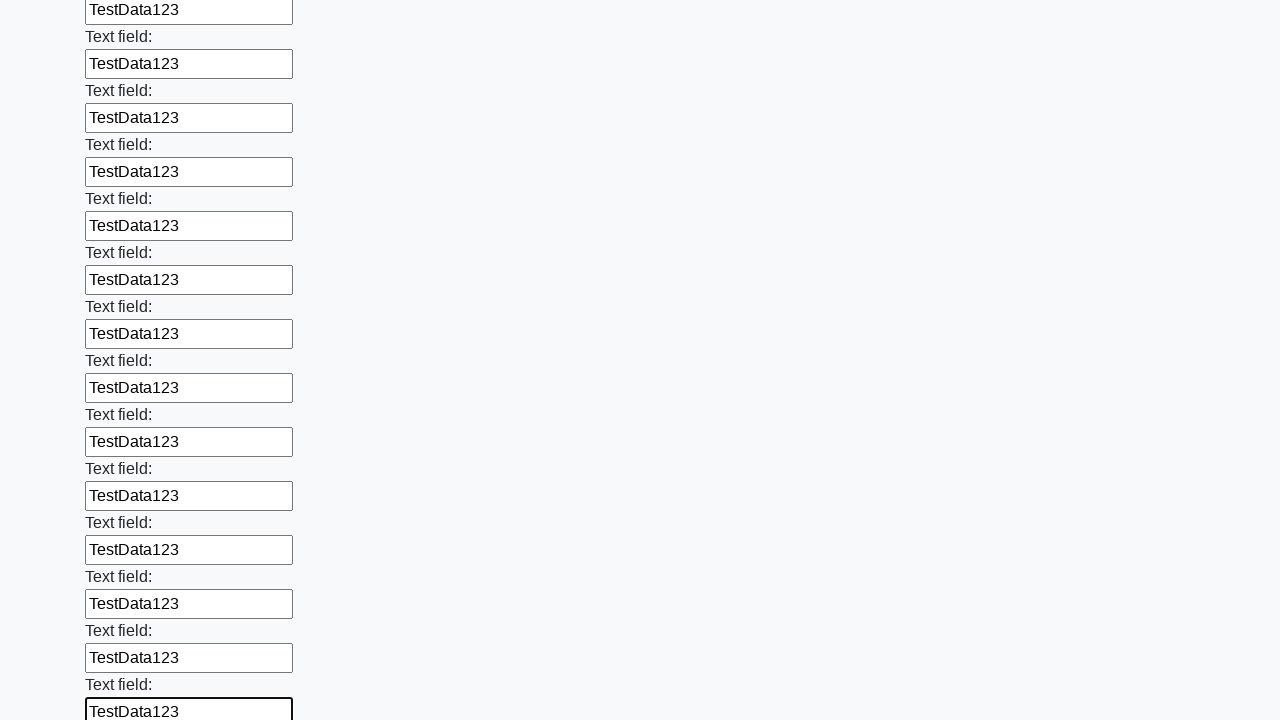

Filled input field with 'TestData123' on input >> nth=69
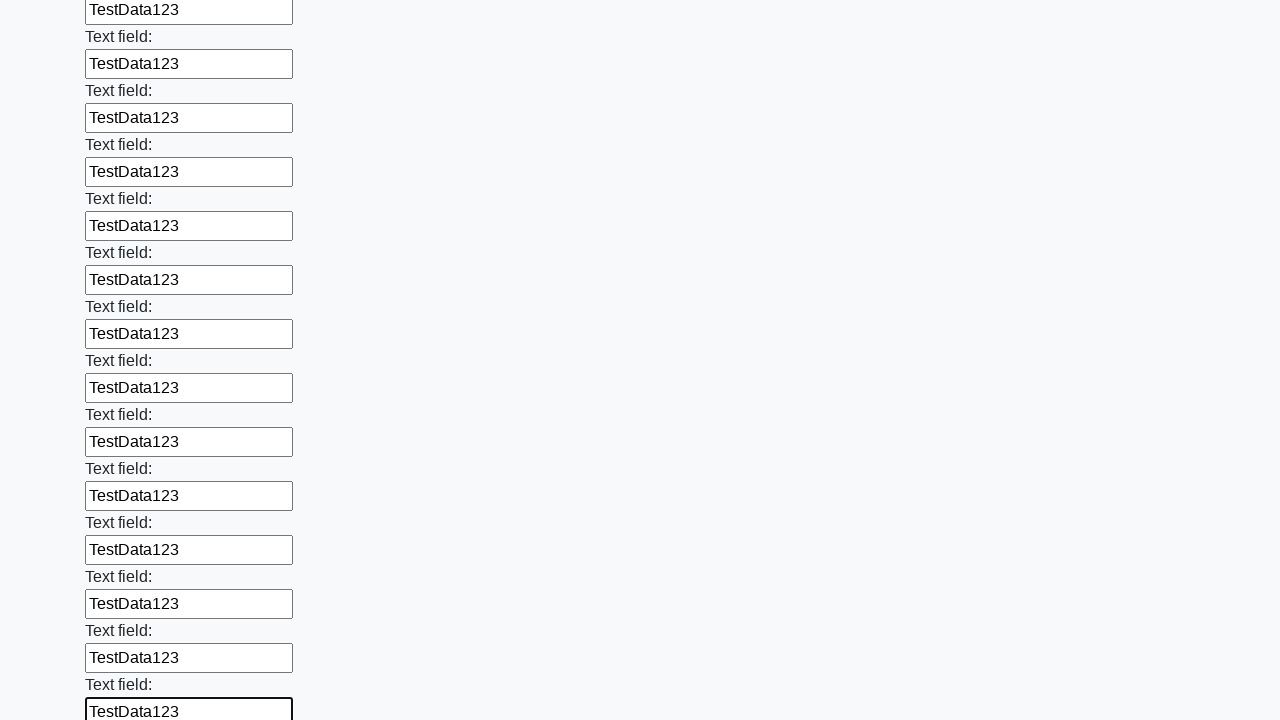

Filled input field with 'TestData123' on input >> nth=70
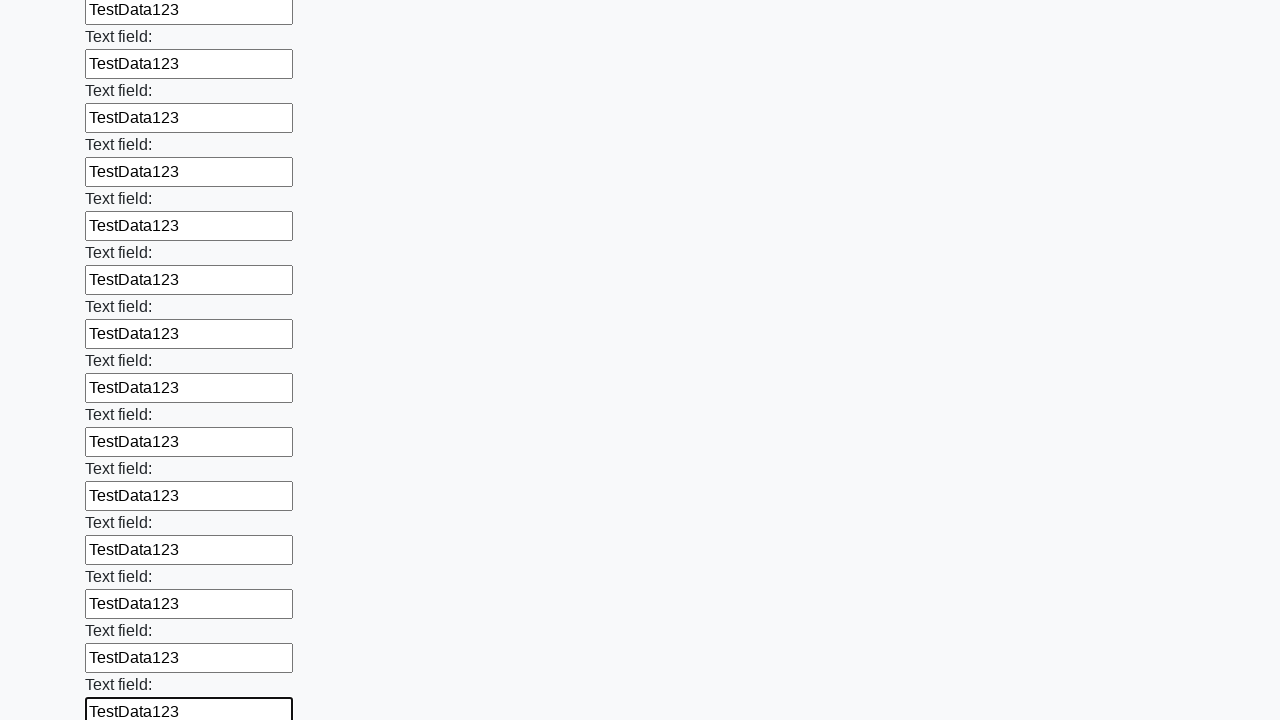

Filled input field with 'TestData123' on input >> nth=71
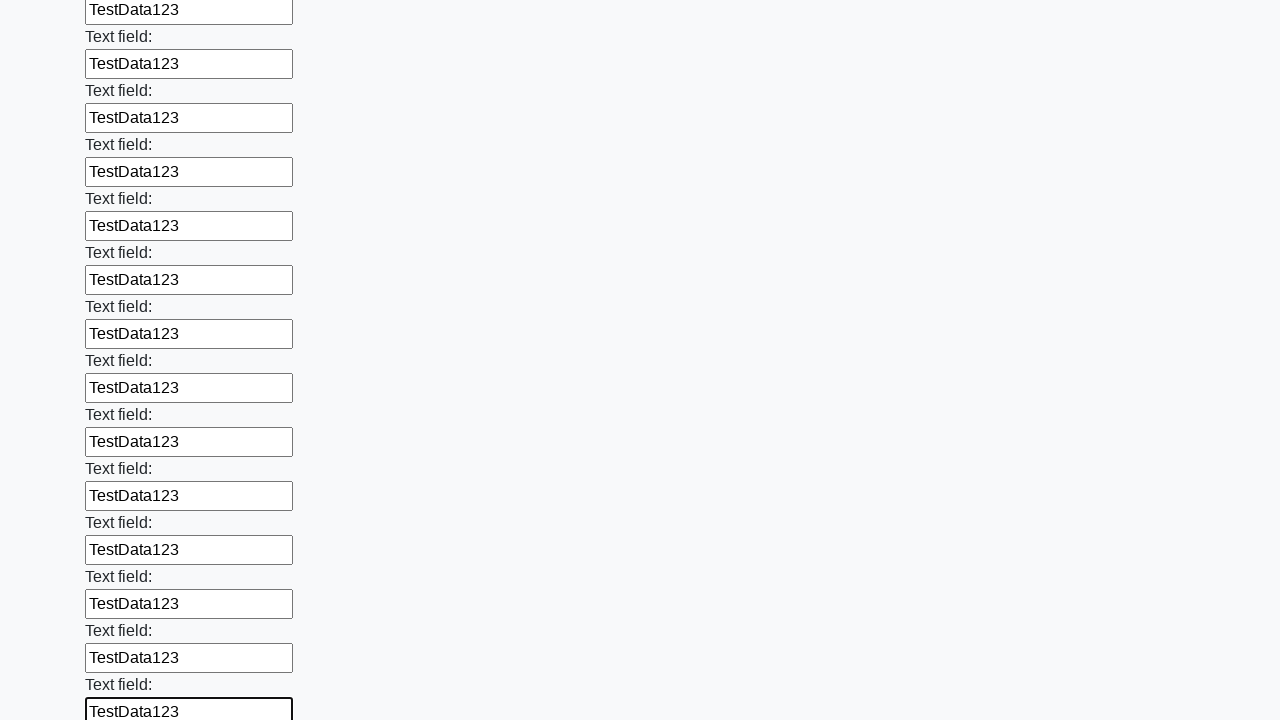

Filled input field with 'TestData123' on input >> nth=72
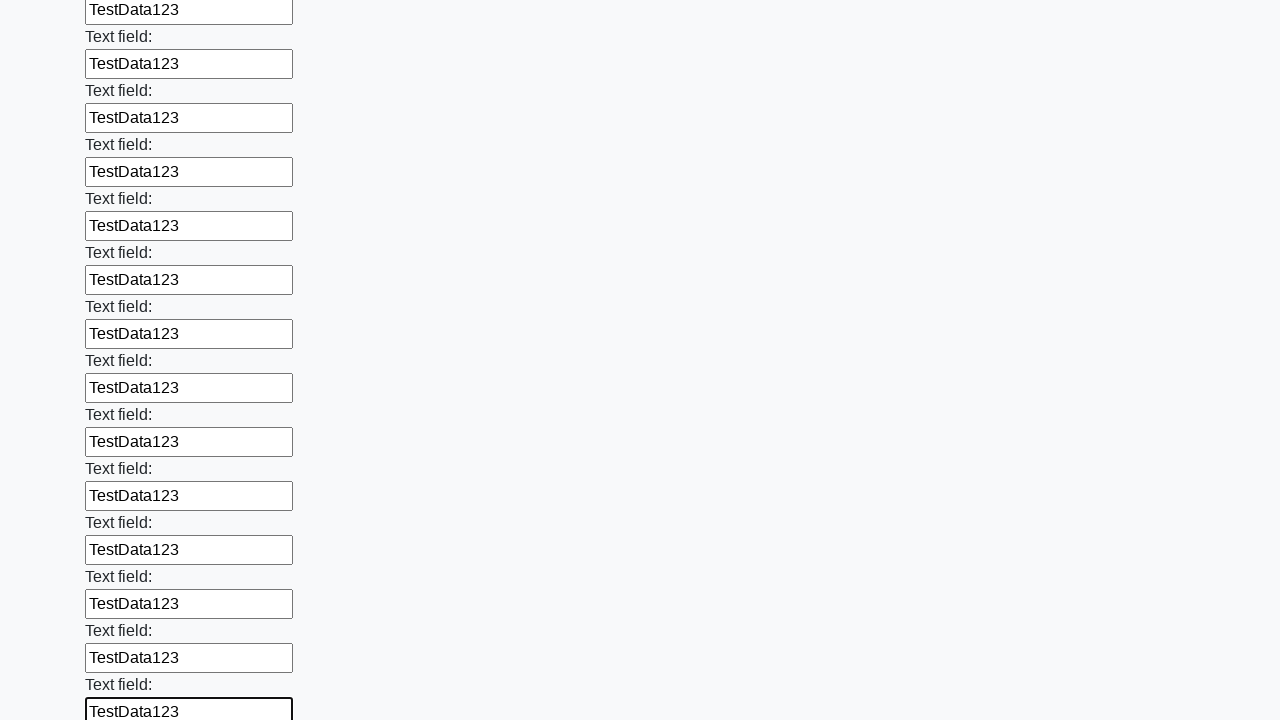

Filled input field with 'TestData123' on input >> nth=73
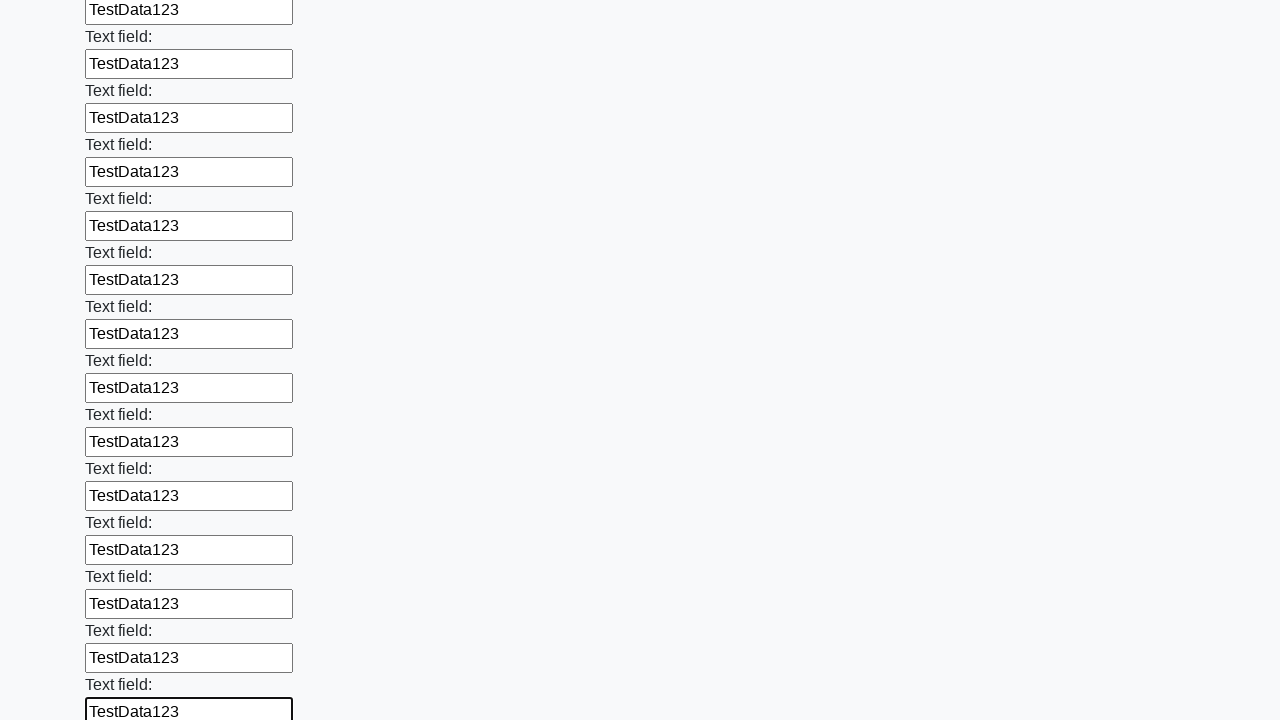

Filled input field with 'TestData123' on input >> nth=74
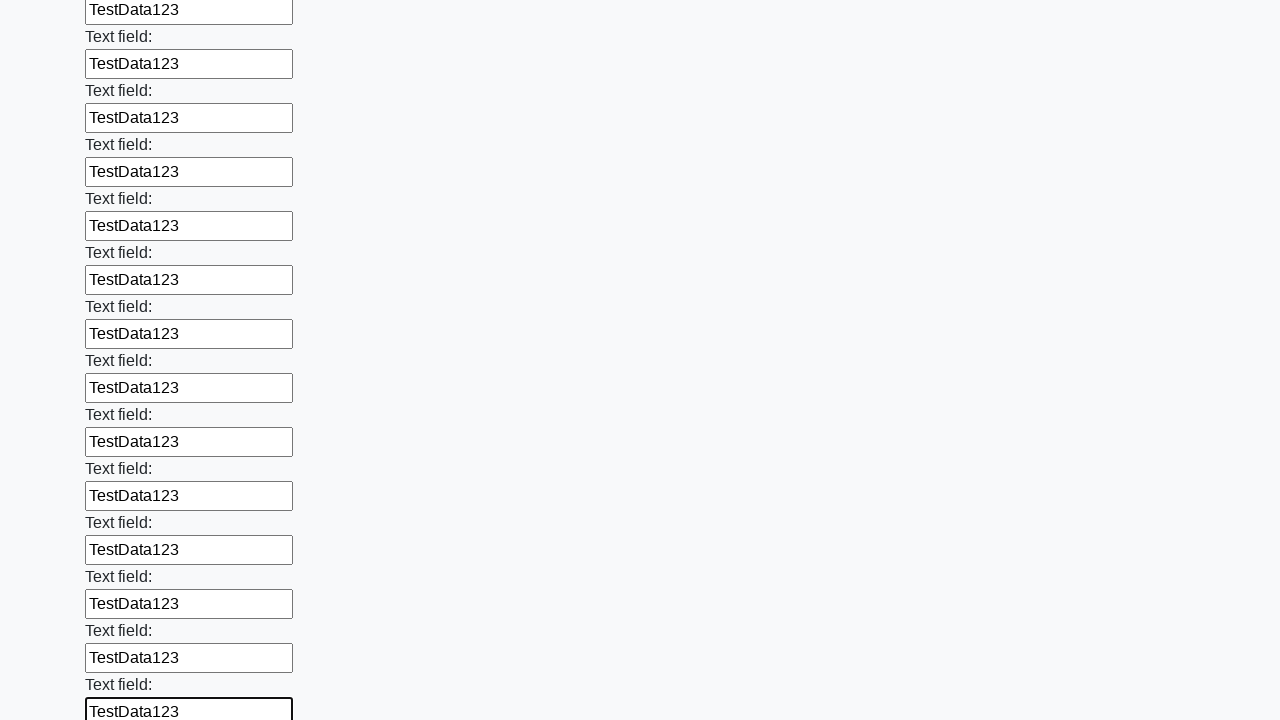

Filled input field with 'TestData123' on input >> nth=75
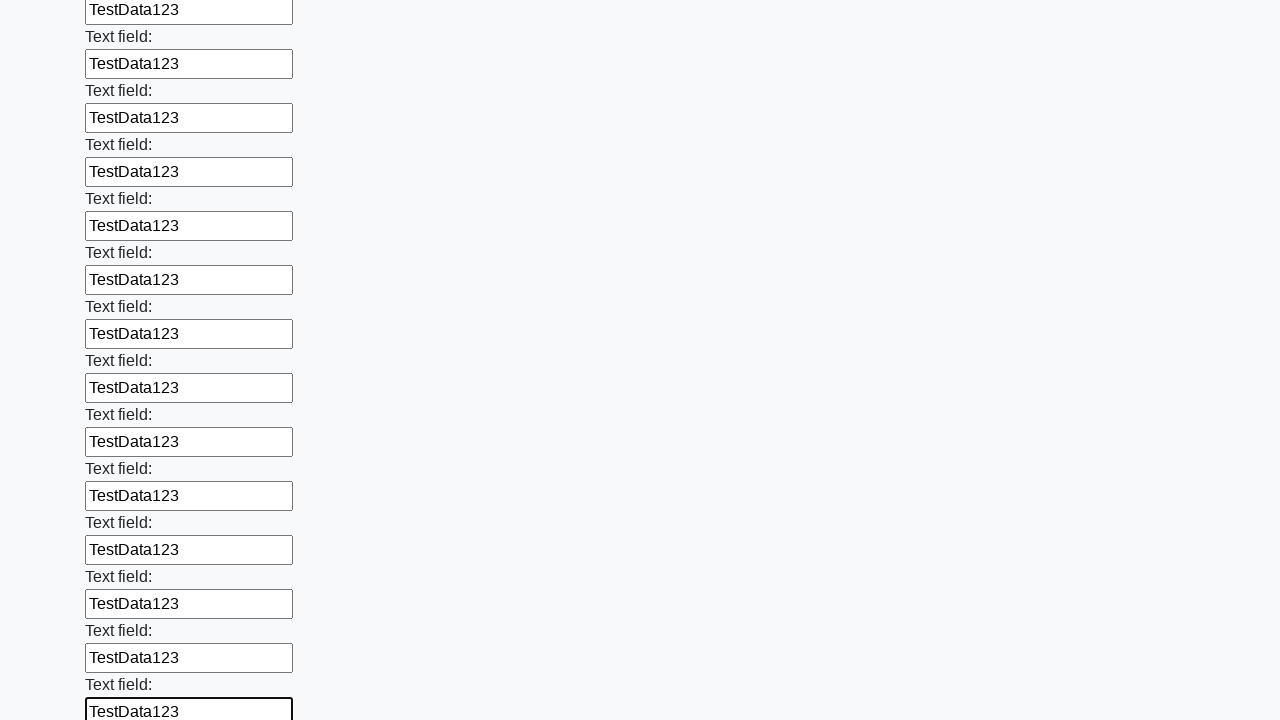

Filled input field with 'TestData123' on input >> nth=76
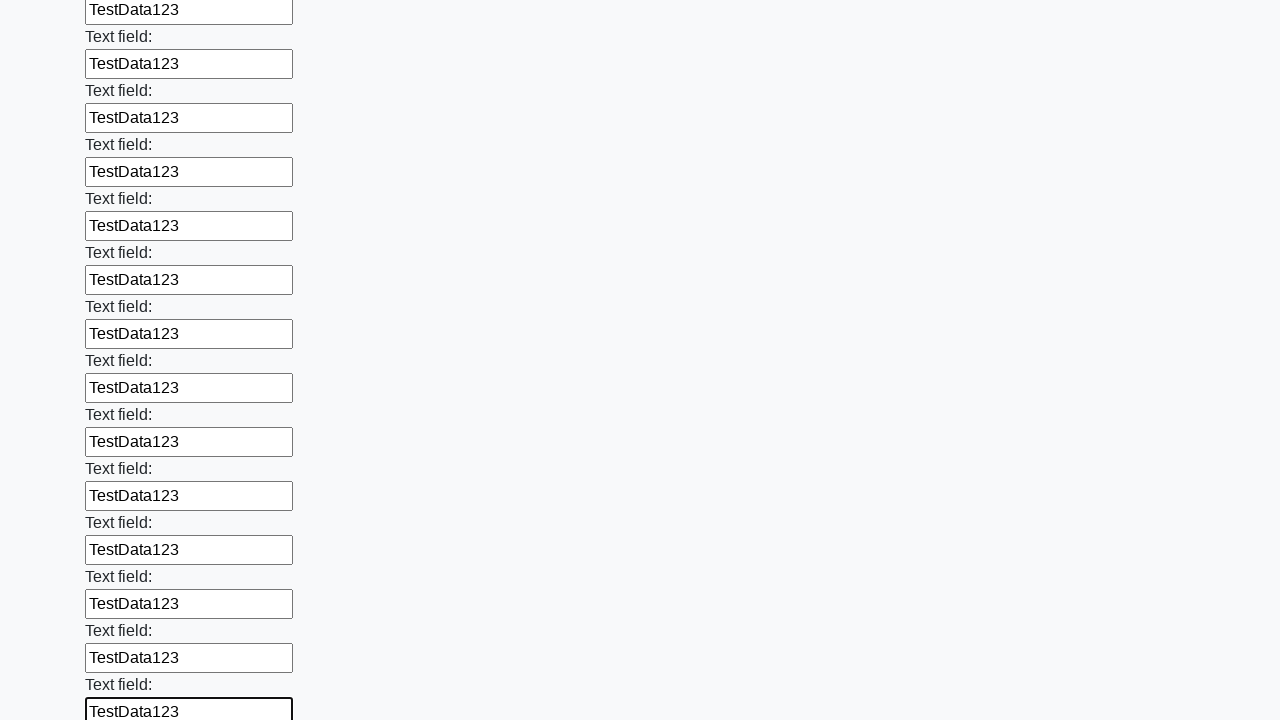

Filled input field with 'TestData123' on input >> nth=77
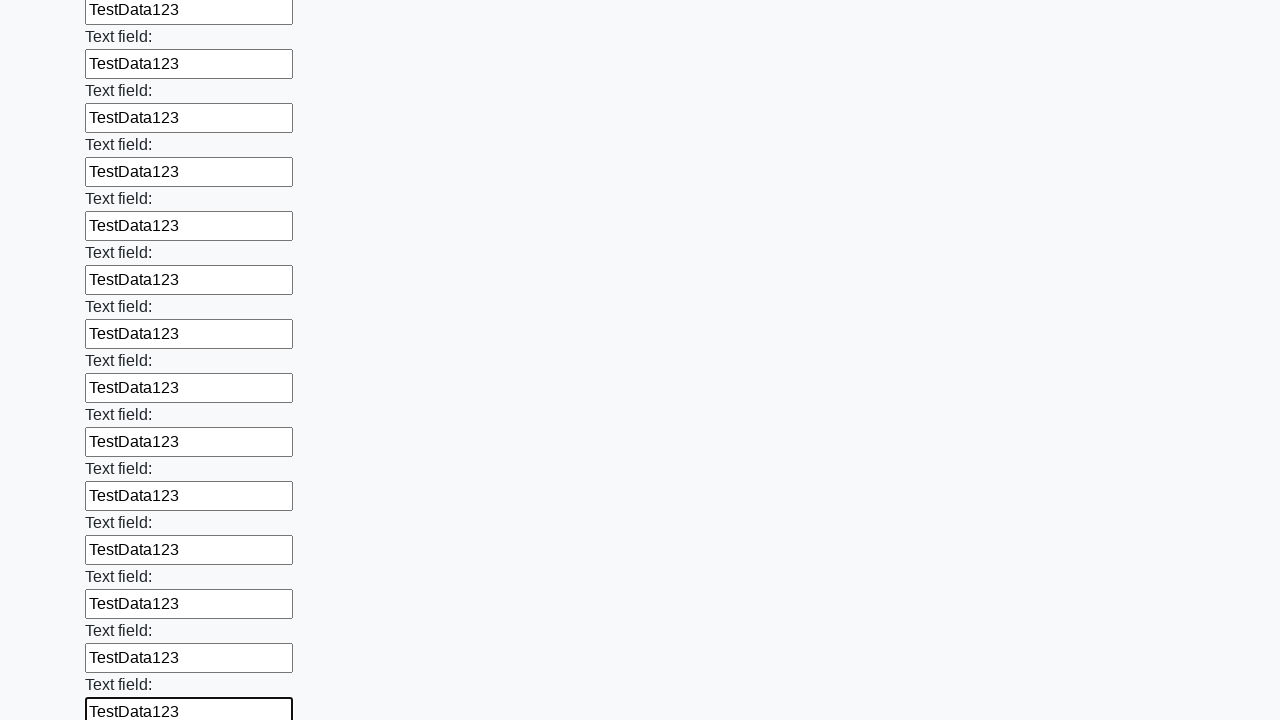

Filled input field with 'TestData123' on input >> nth=78
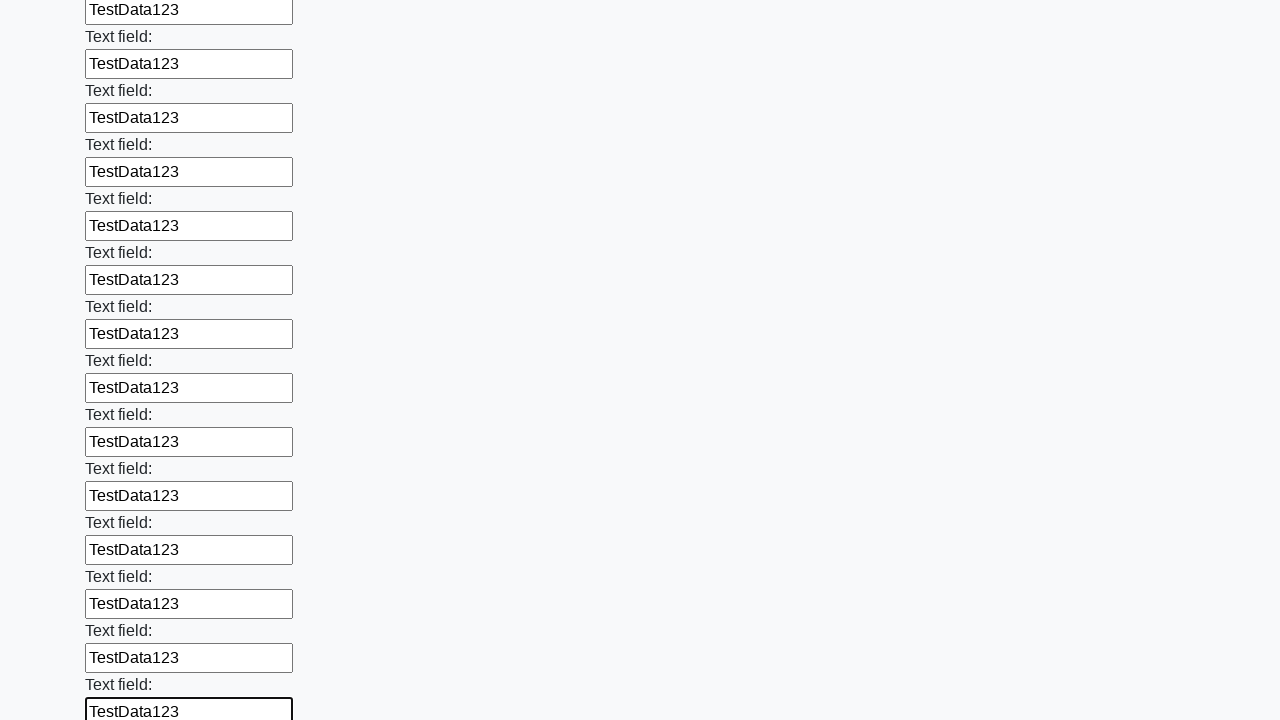

Filled input field with 'TestData123' on input >> nth=79
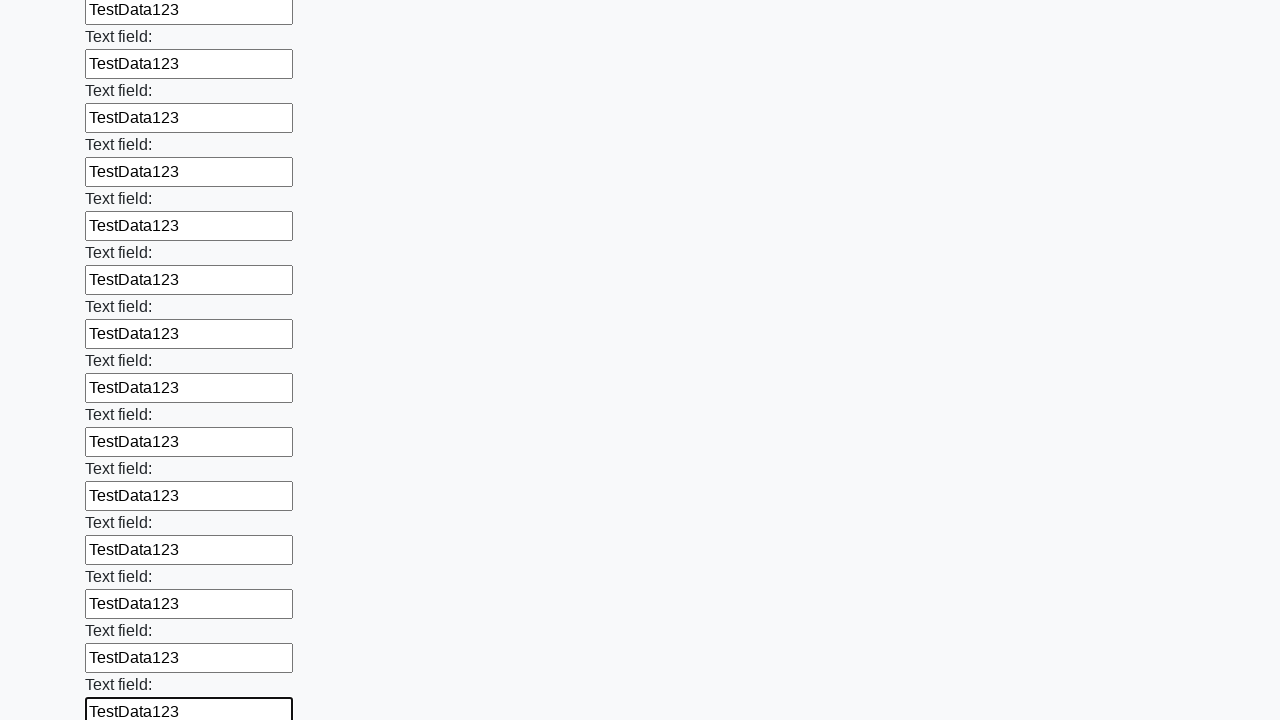

Filled input field with 'TestData123' on input >> nth=80
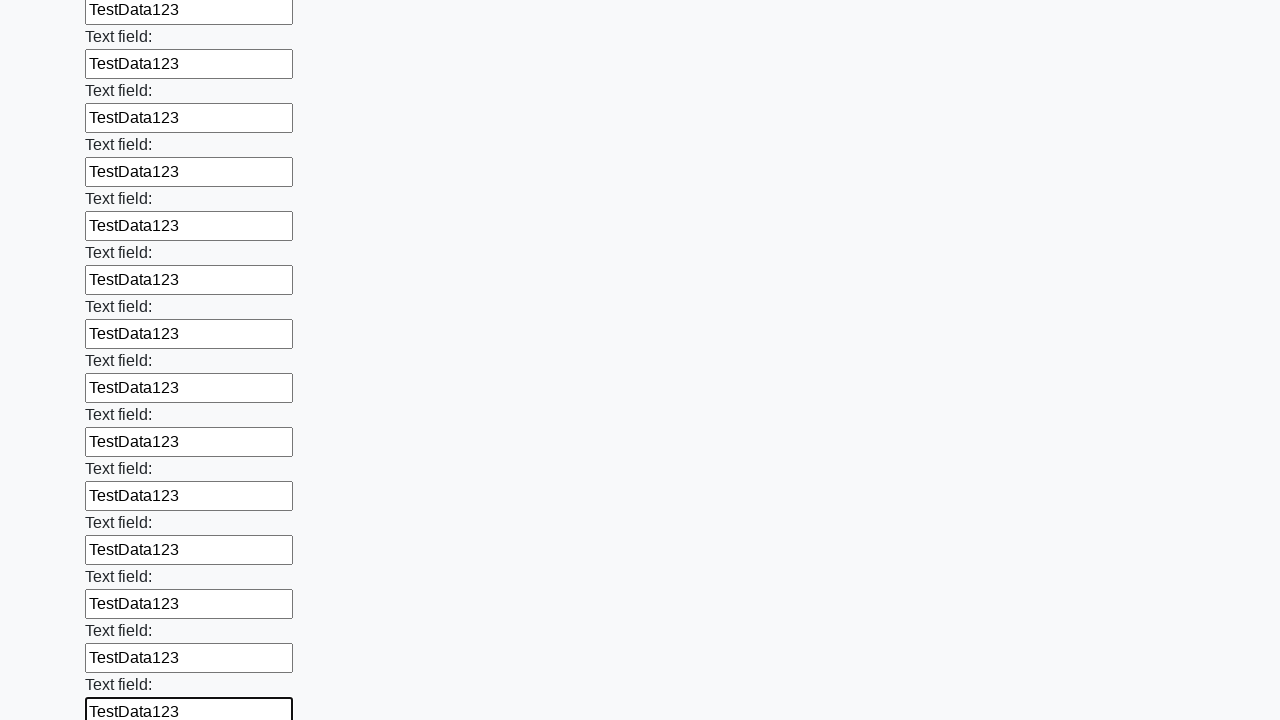

Filled input field with 'TestData123' on input >> nth=81
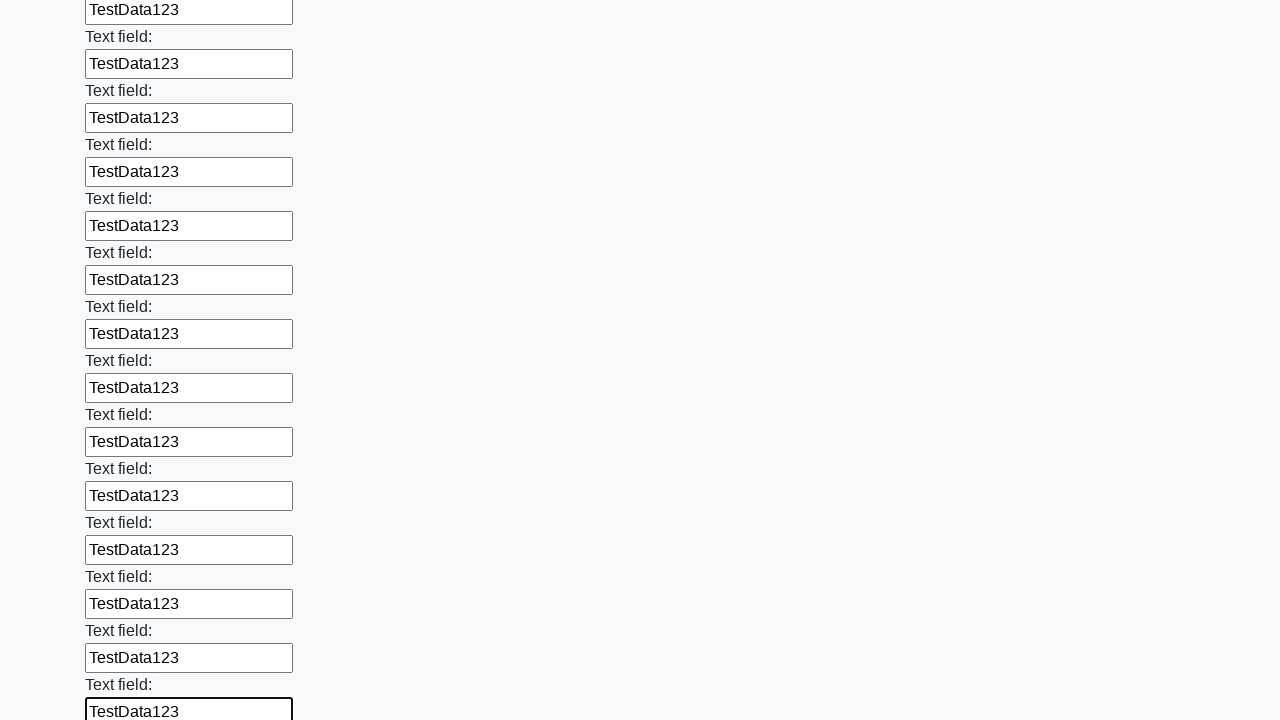

Filled input field with 'TestData123' on input >> nth=82
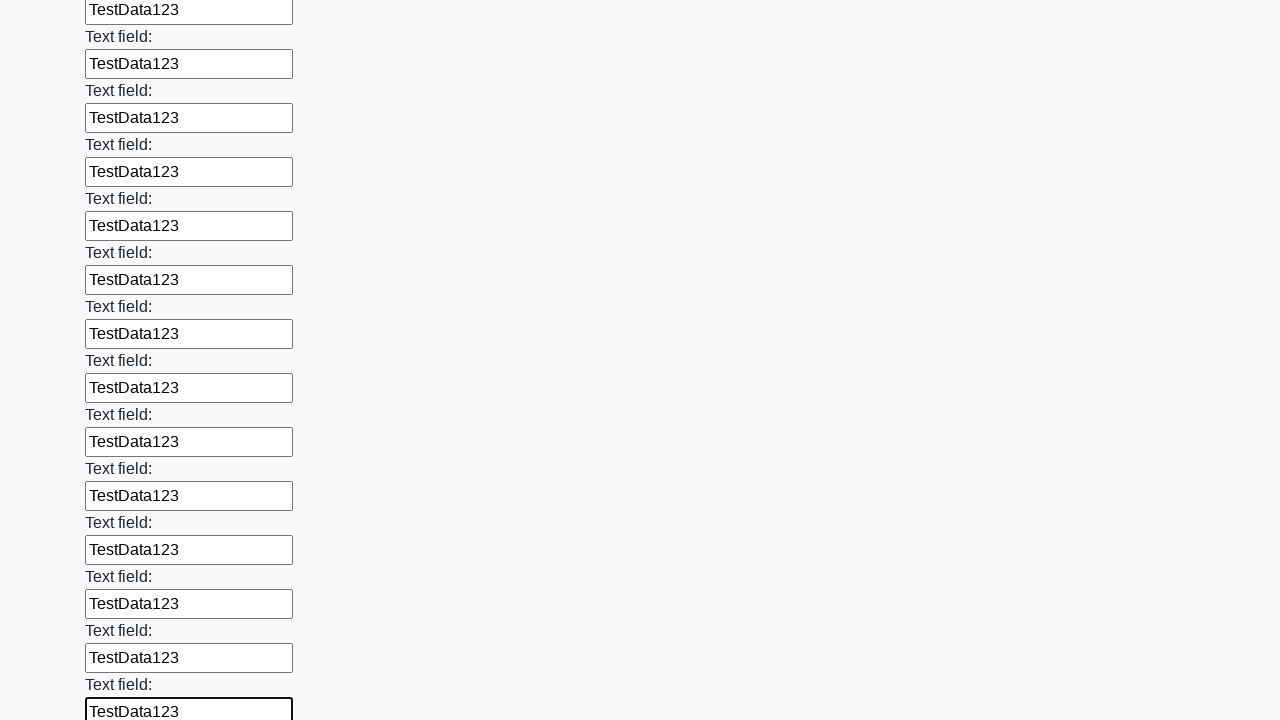

Filled input field with 'TestData123' on input >> nth=83
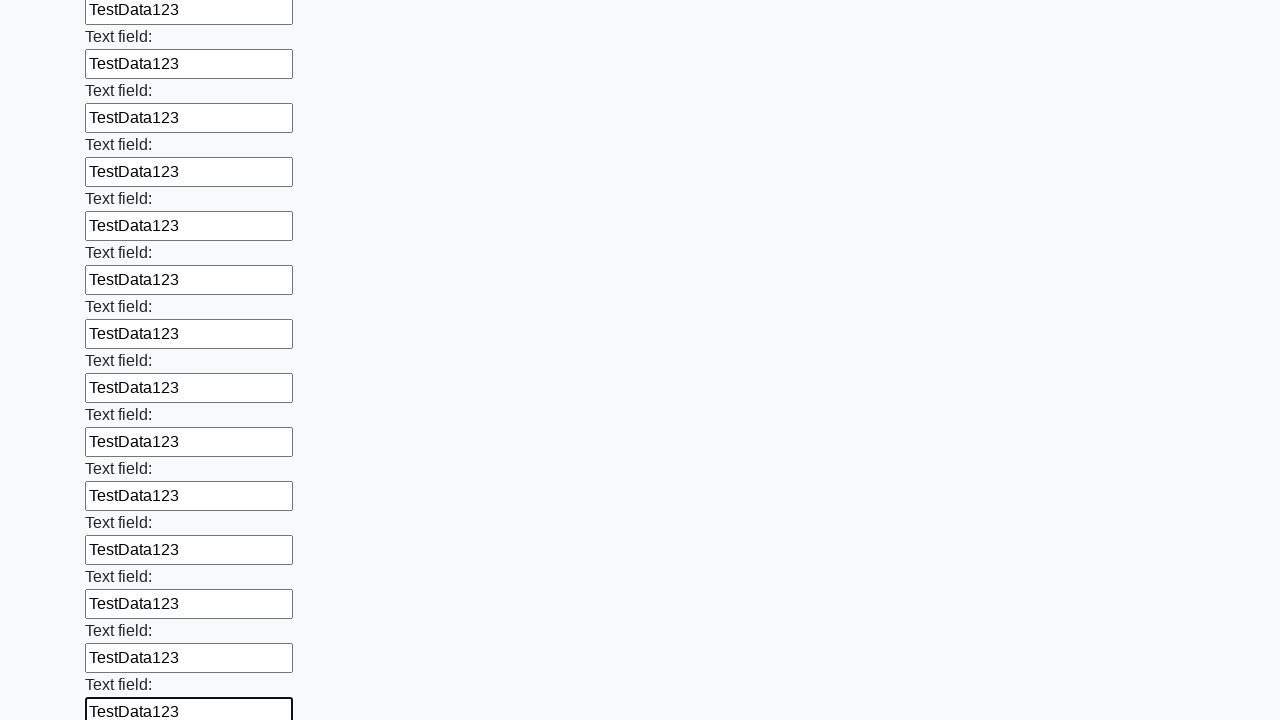

Filled input field with 'TestData123' on input >> nth=84
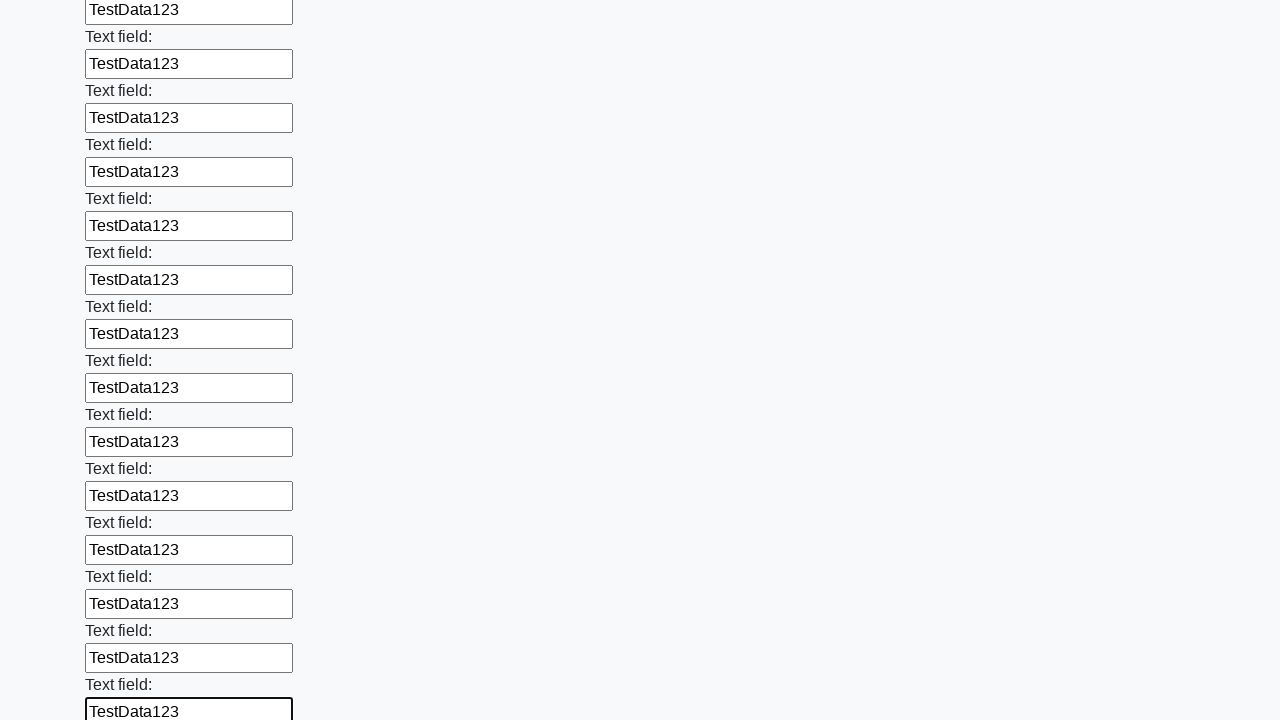

Filled input field with 'TestData123' on input >> nth=85
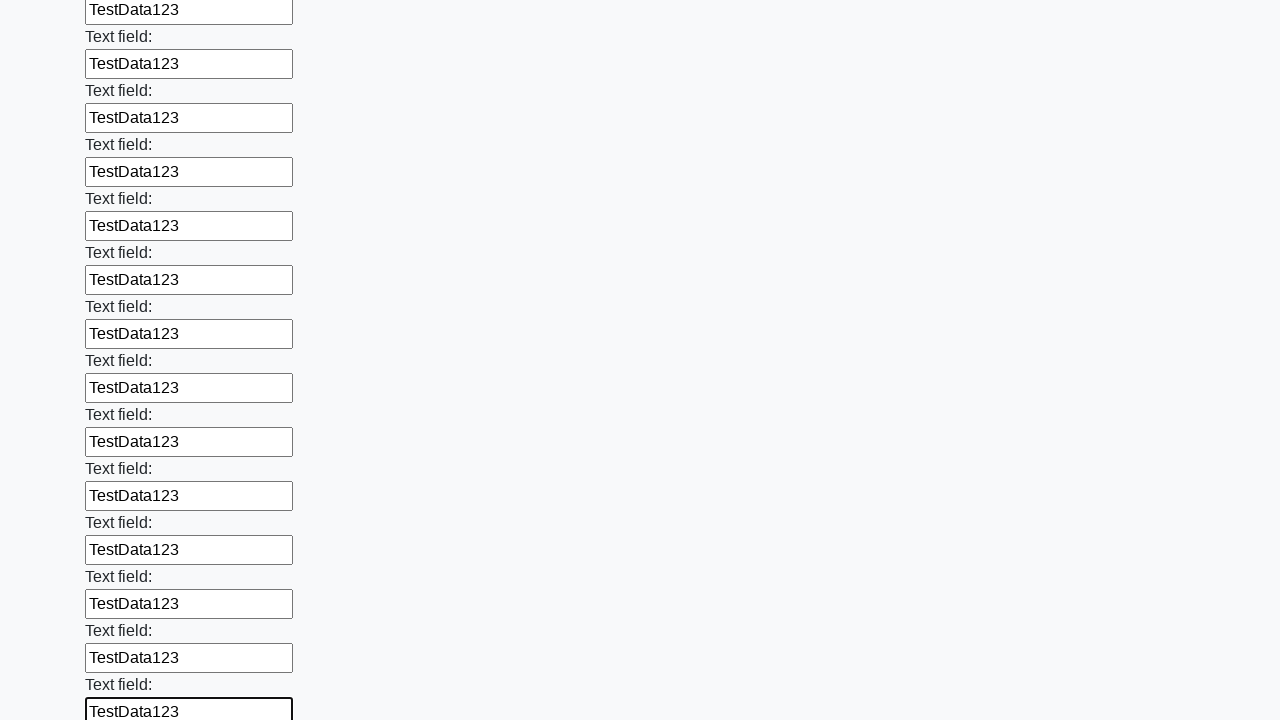

Filled input field with 'TestData123' on input >> nth=86
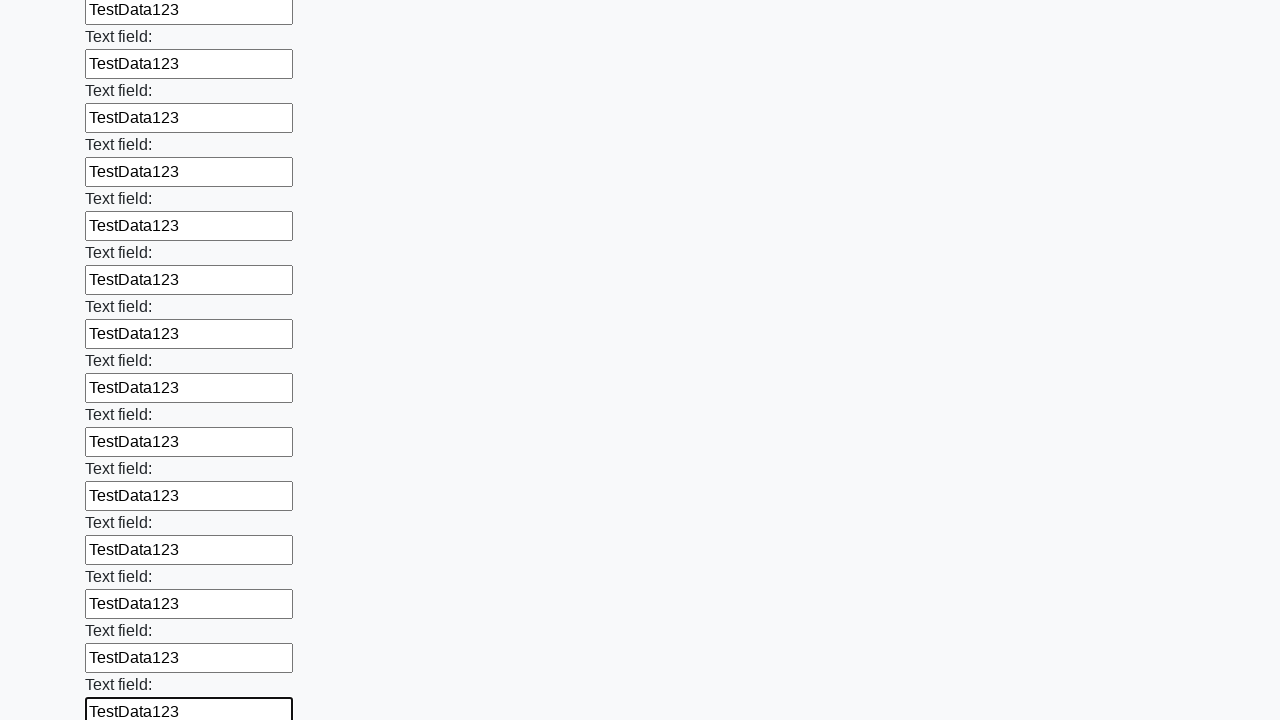

Filled input field with 'TestData123' on input >> nth=87
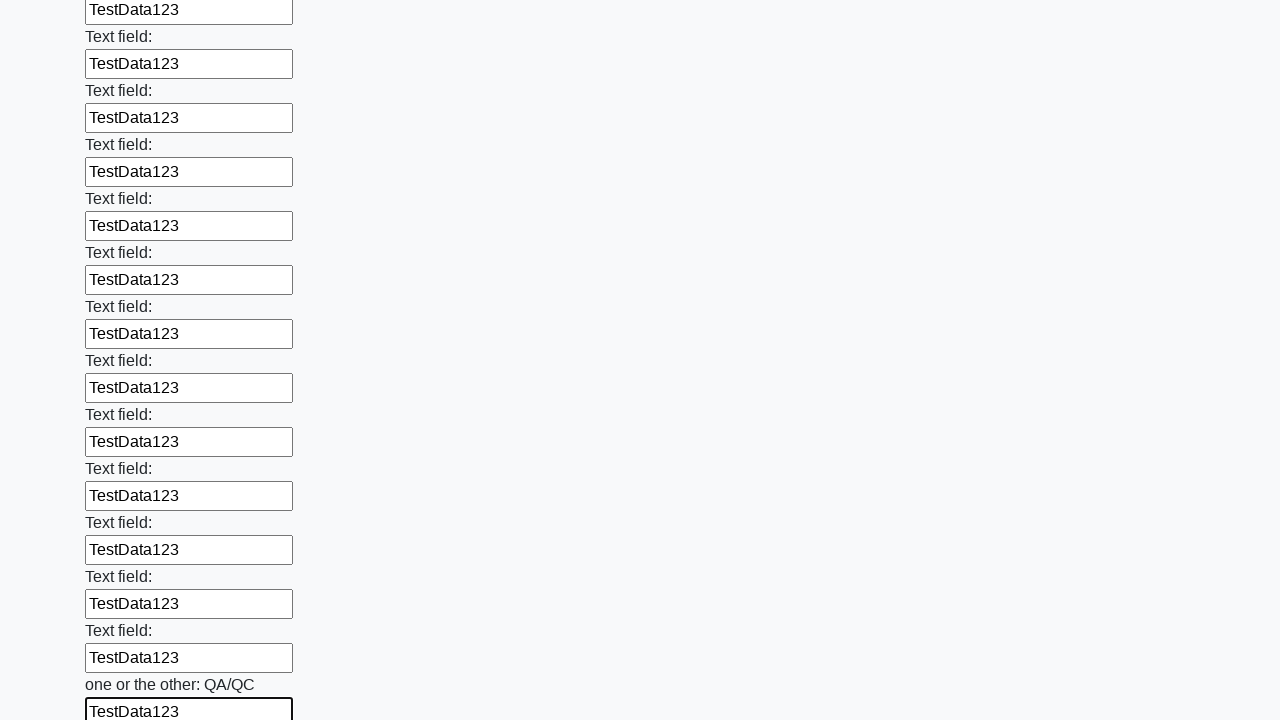

Filled input field with 'TestData123' on input >> nth=88
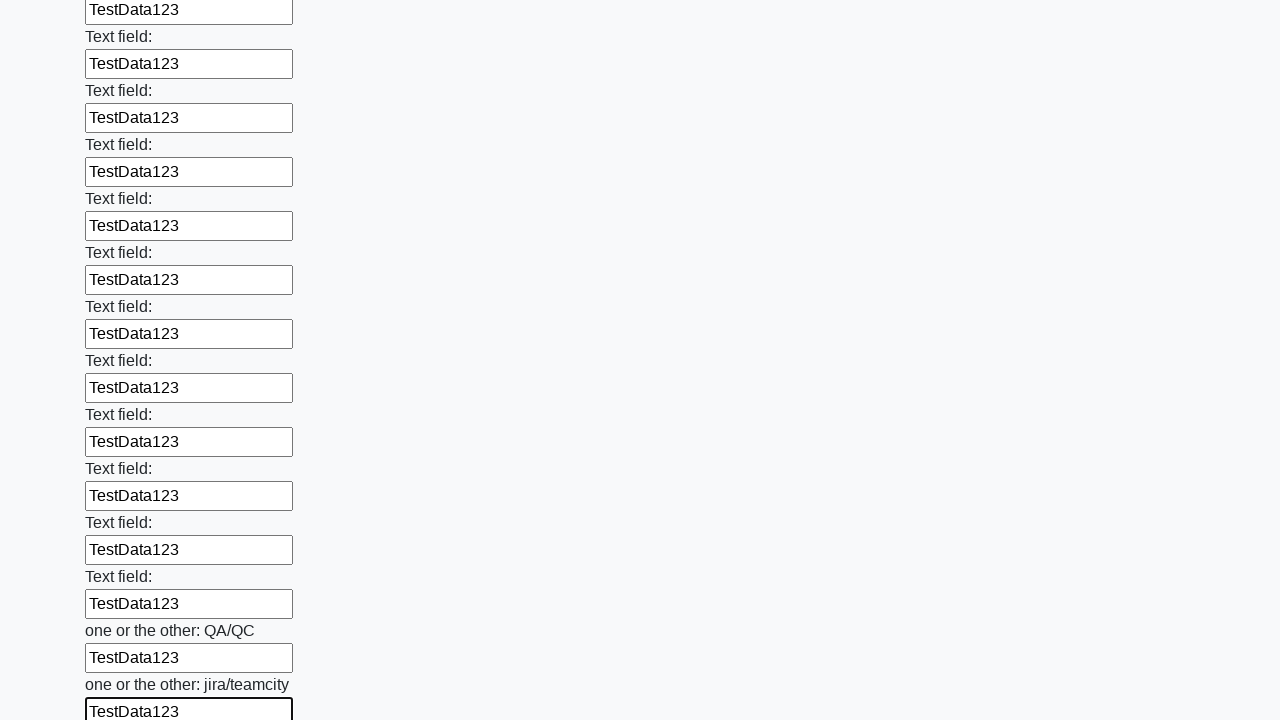

Filled input field with 'TestData123' on input >> nth=89
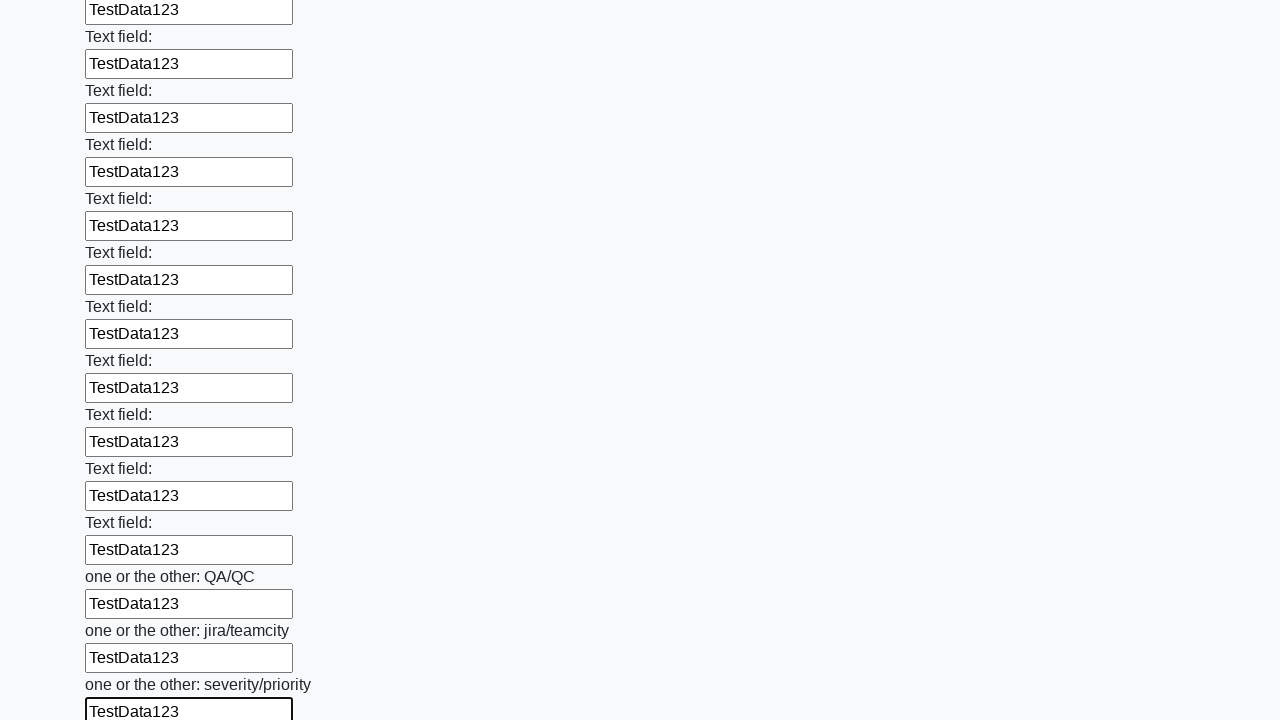

Filled input field with 'TestData123' on input >> nth=90
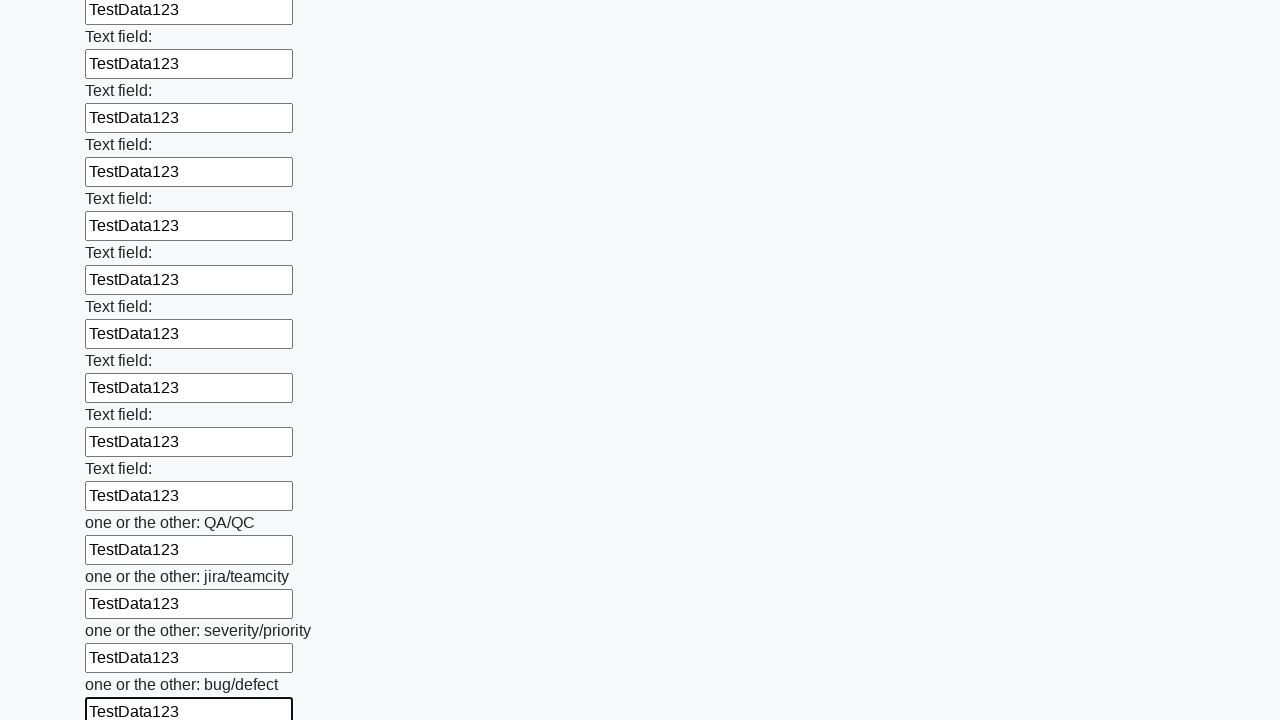

Filled input field with 'TestData123' on input >> nth=91
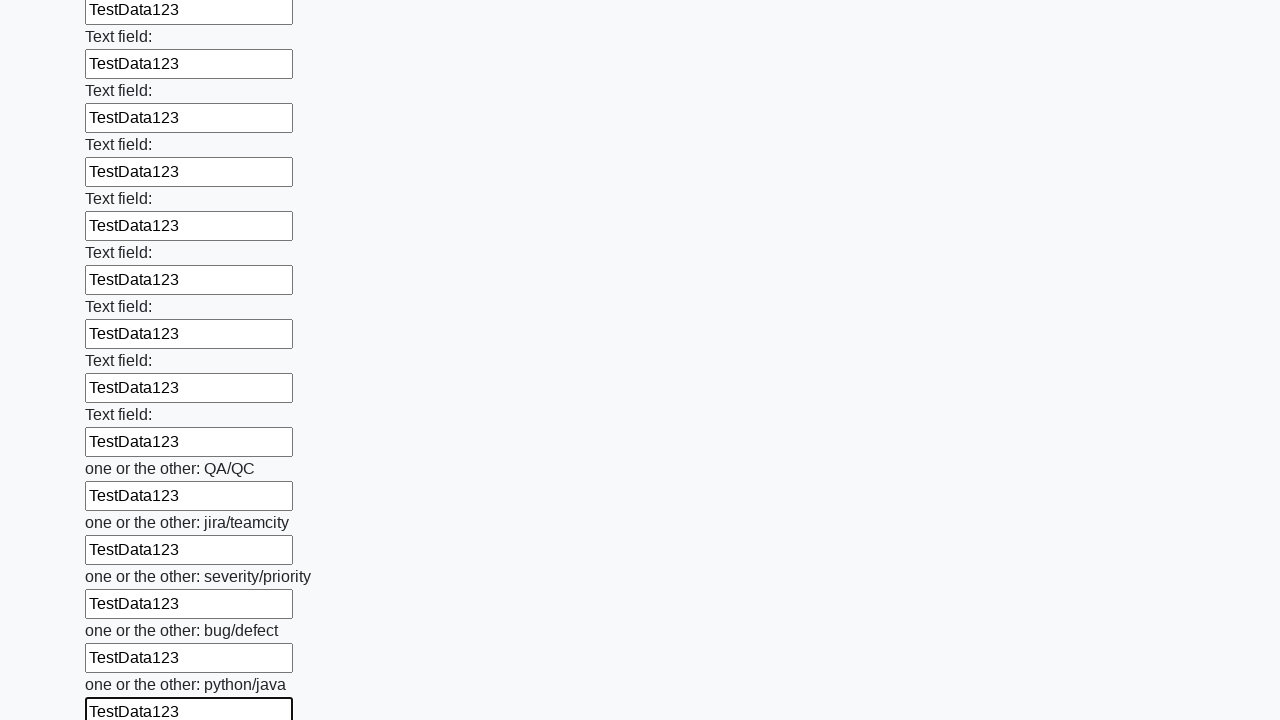

Filled input field with 'TestData123' on input >> nth=92
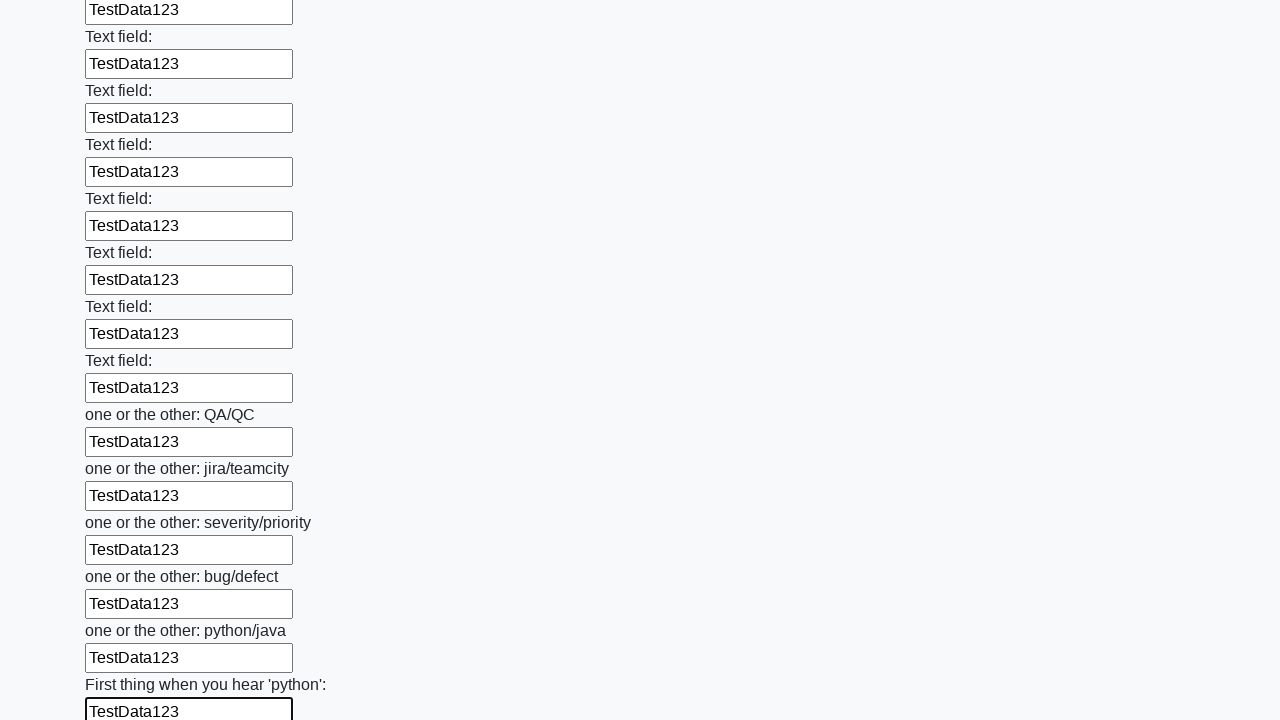

Filled input field with 'TestData123' on input >> nth=93
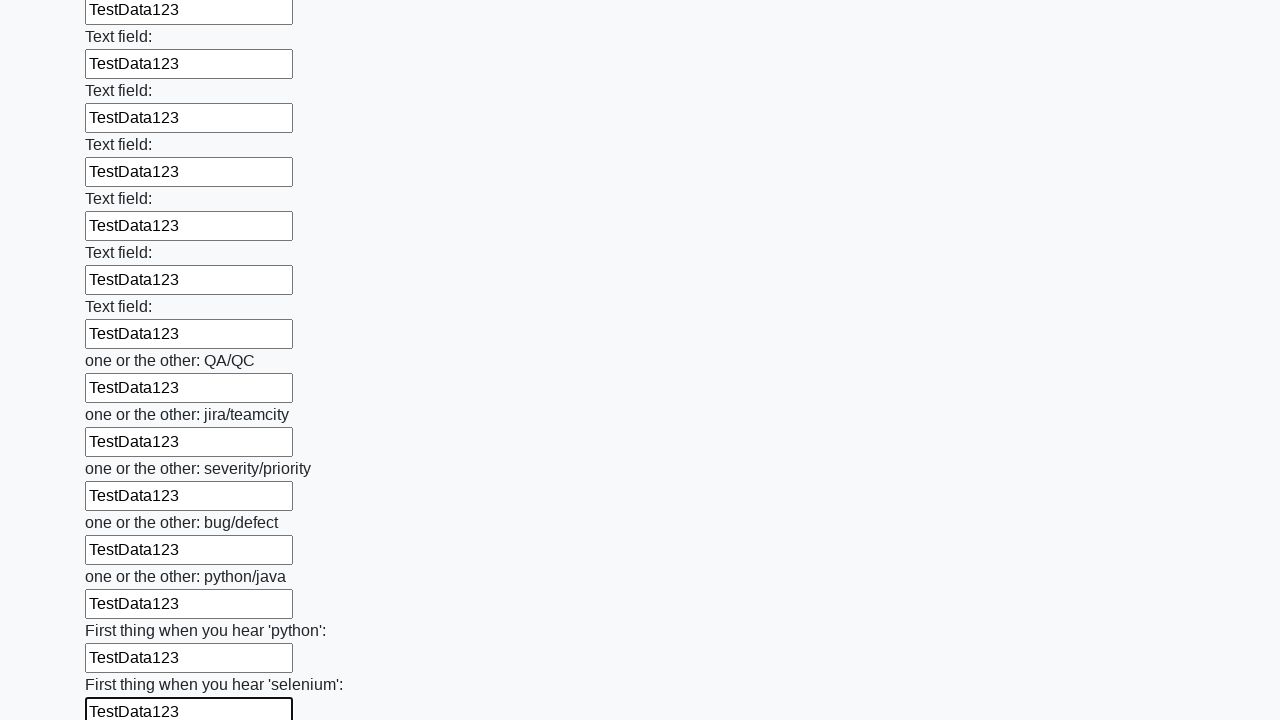

Filled input field with 'TestData123' on input >> nth=94
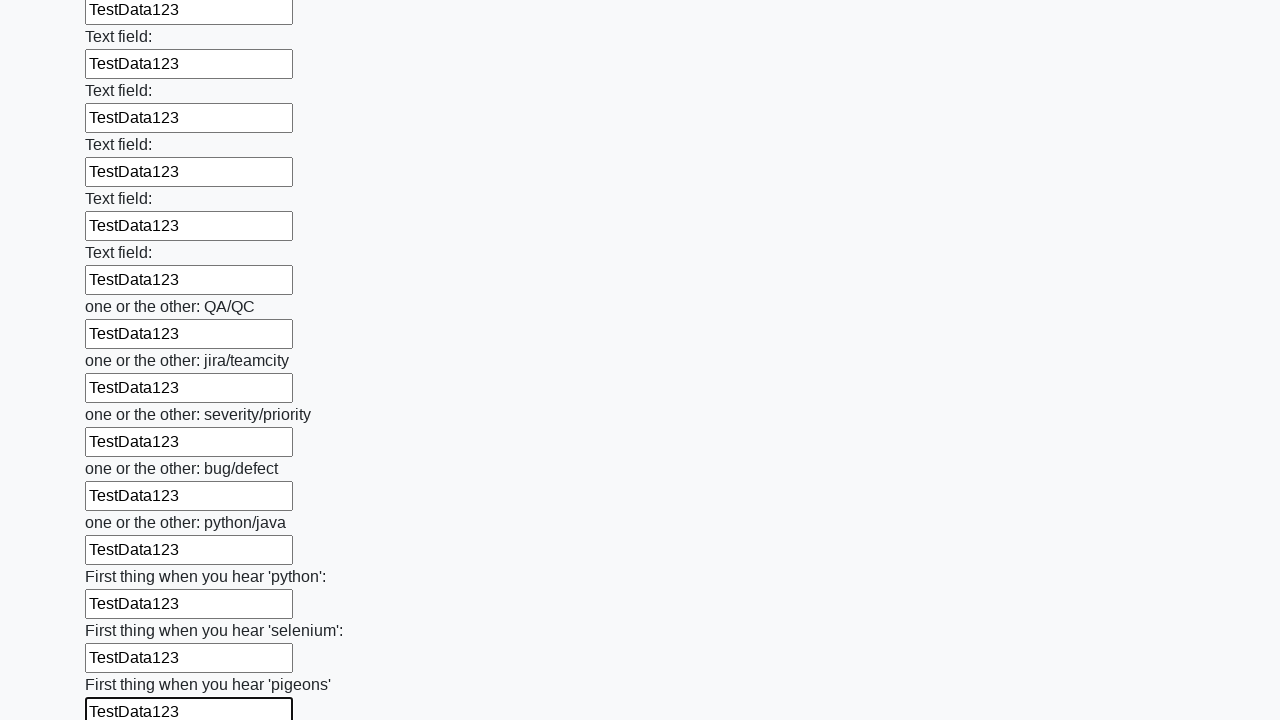

Filled input field with 'TestData123' on input >> nth=95
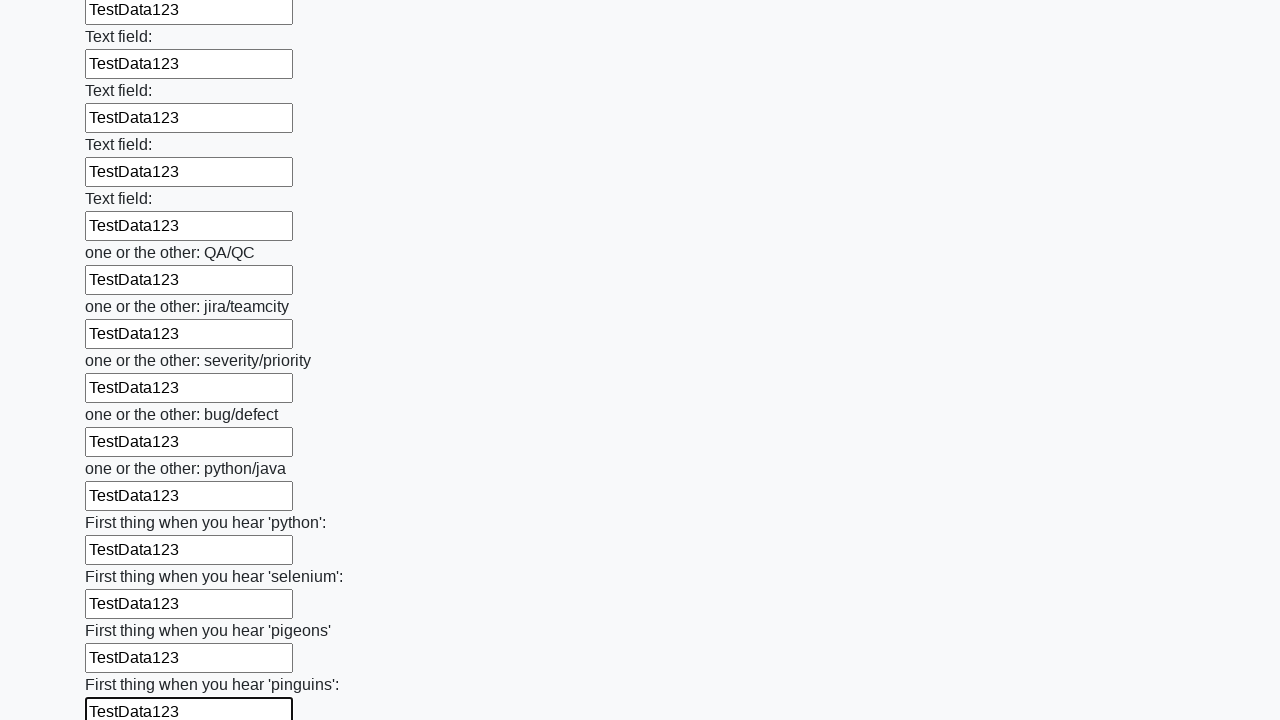

Filled input field with 'TestData123' on input >> nth=96
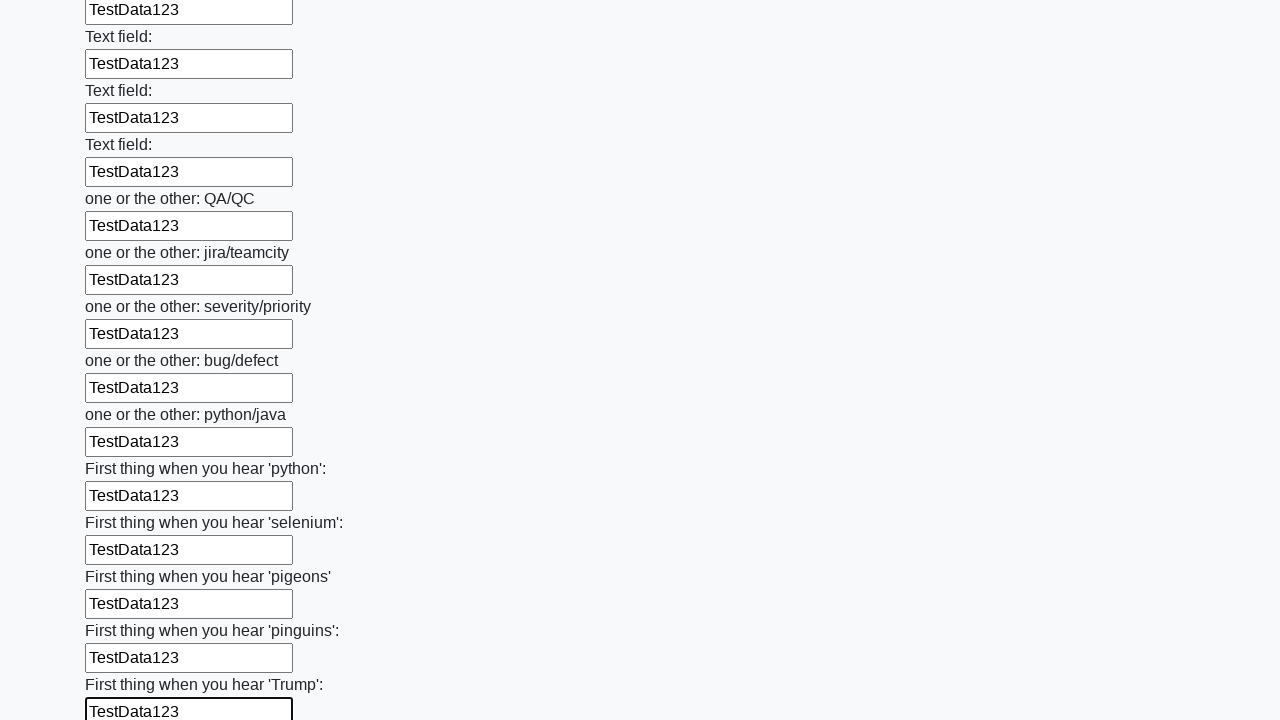

Filled input field with 'TestData123' on input >> nth=97
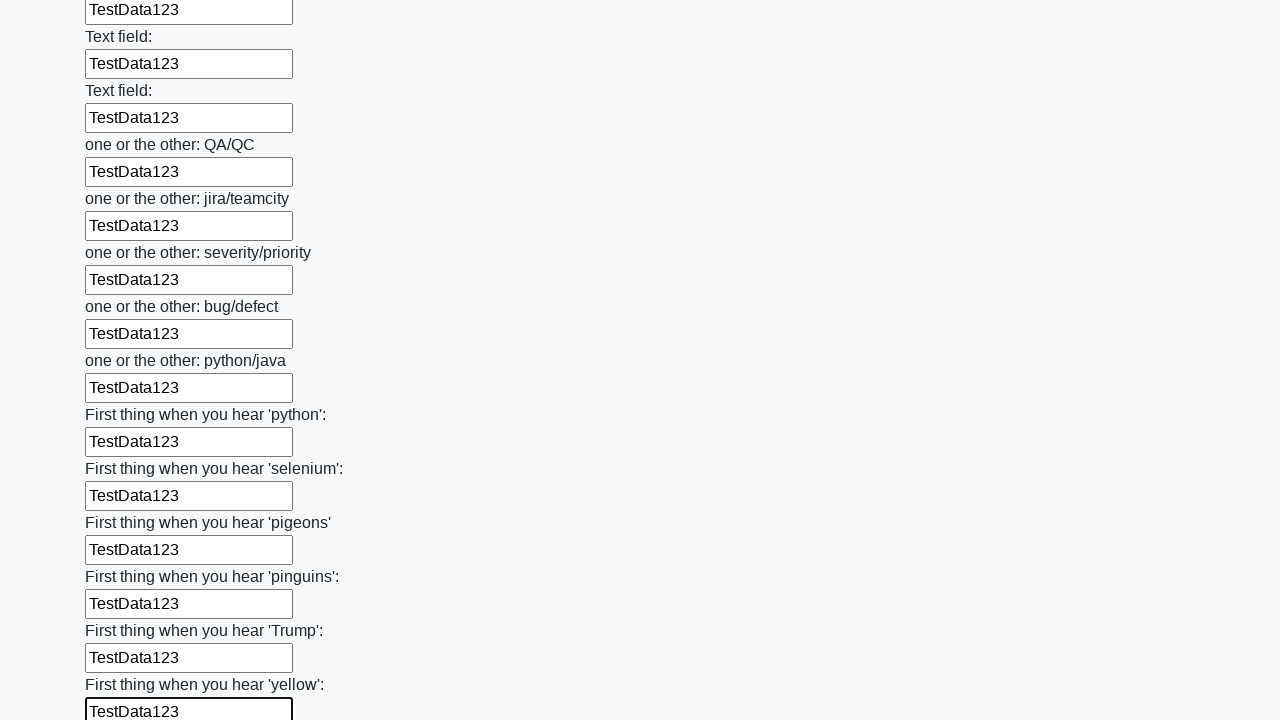

Filled input field with 'TestData123' on input >> nth=98
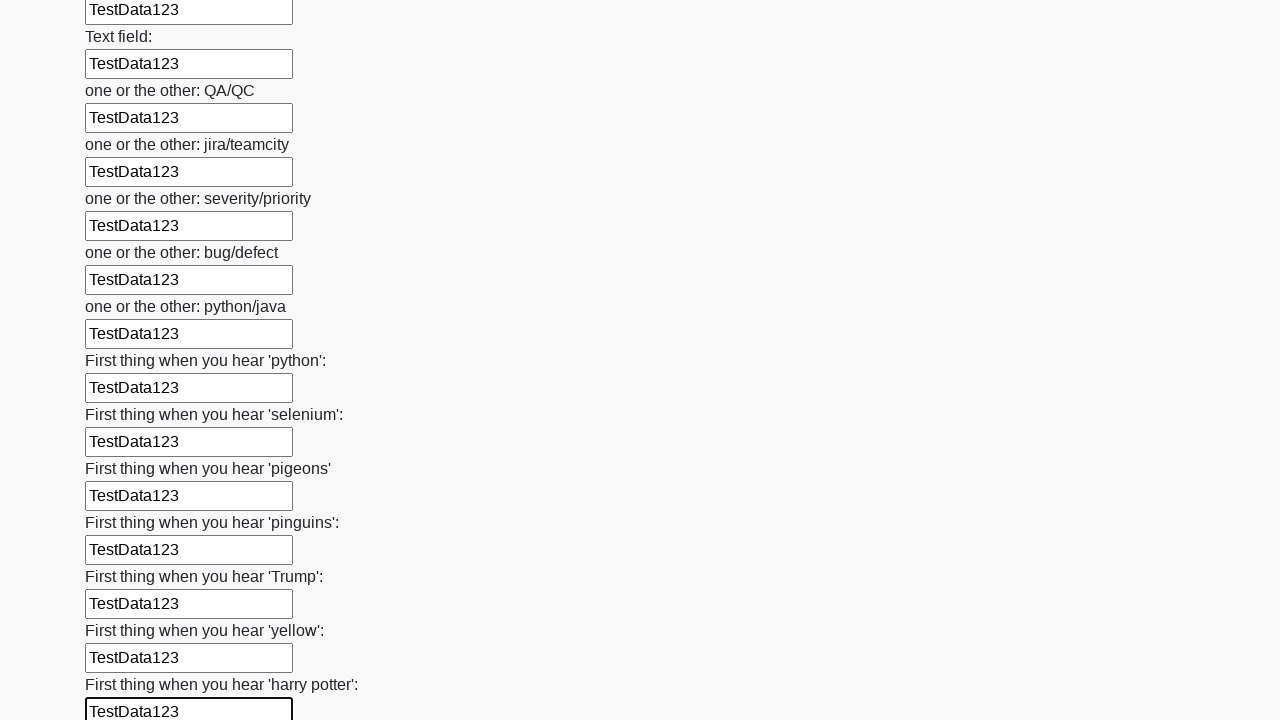

Filled input field with 'TestData123' on input >> nth=99
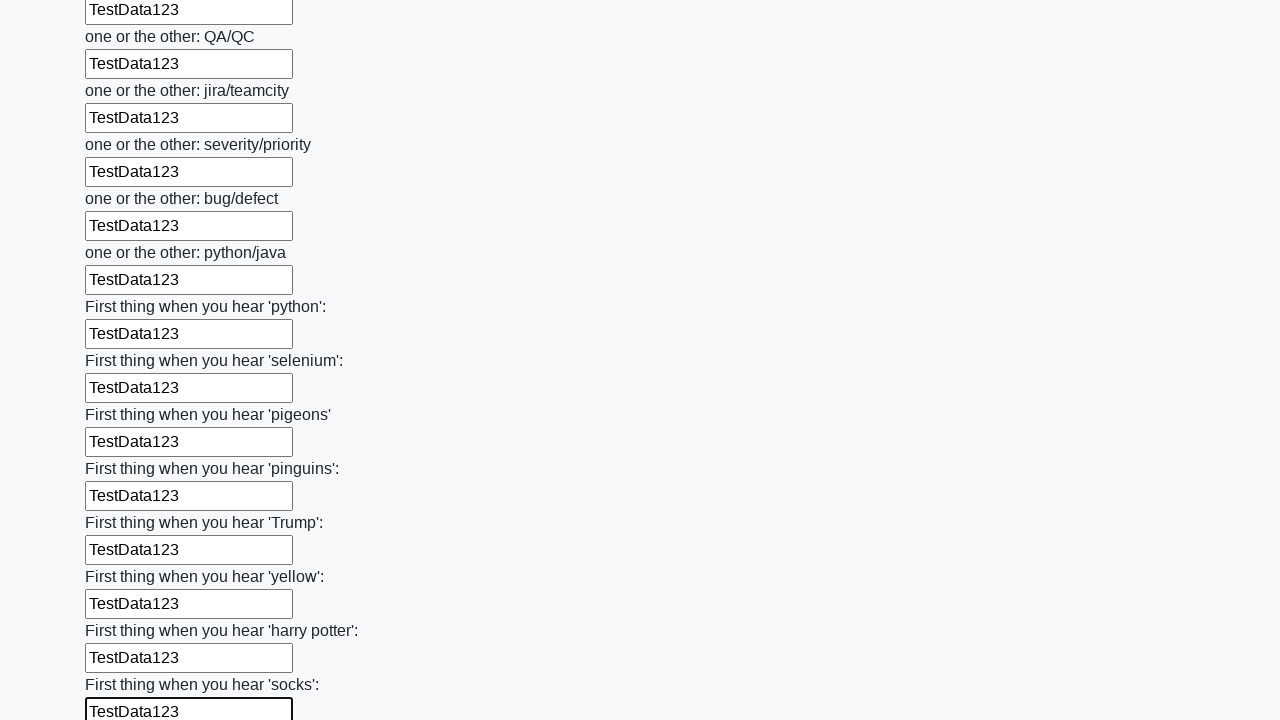

Clicked the submit button at (123, 611) on button.btn
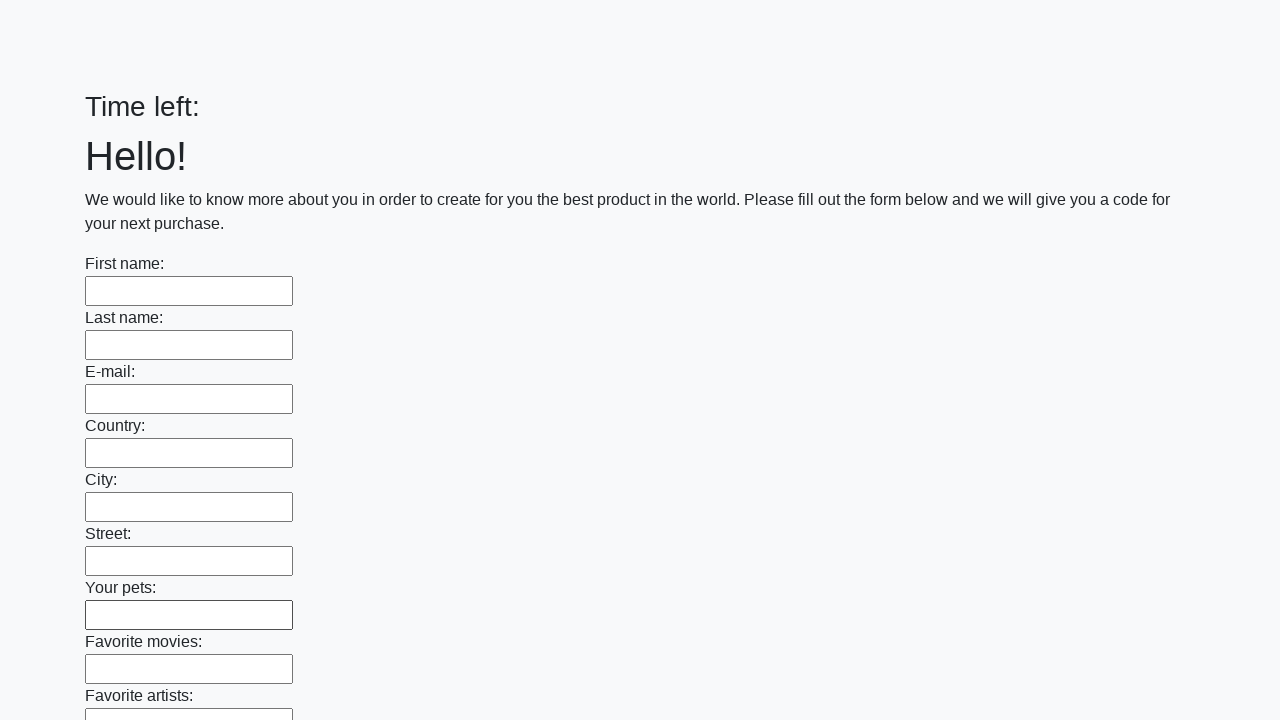

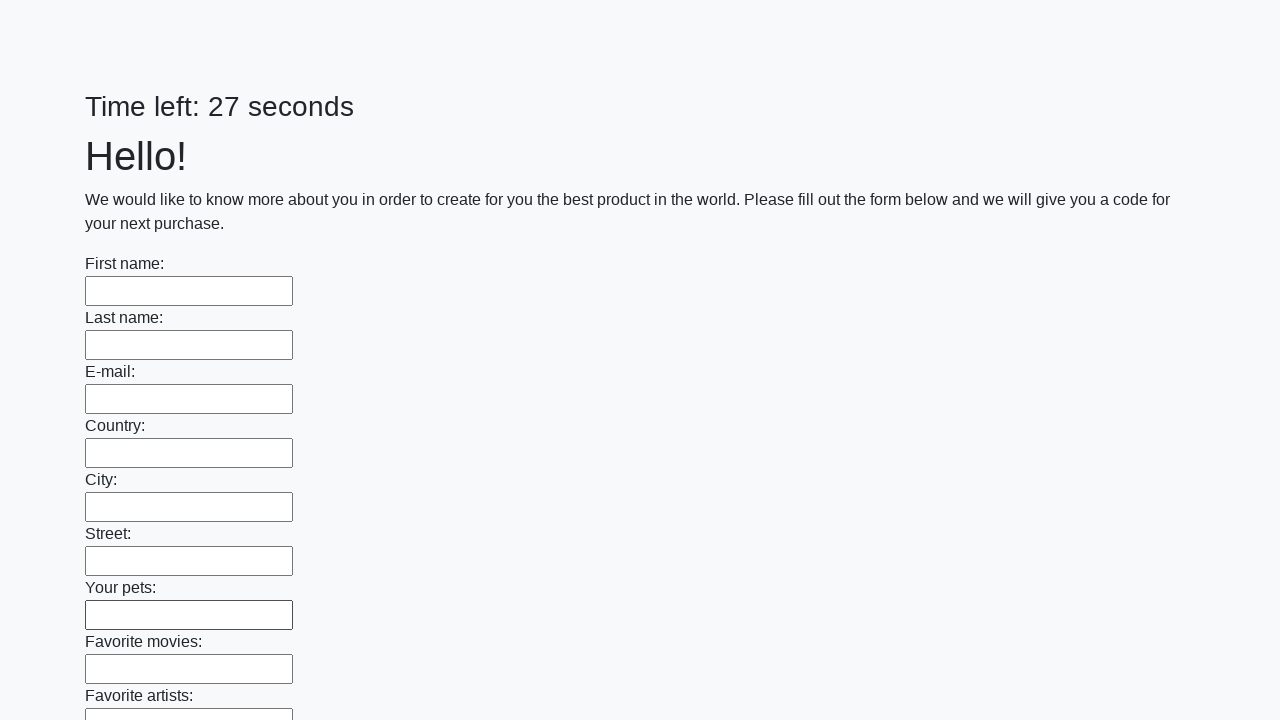